Navigates through multiple pages and verifies that all links have valid href attributes (not just '#')

Starting URL: https://ntig-uppsala.github.io/pizzeria-rafiki/index-per.html

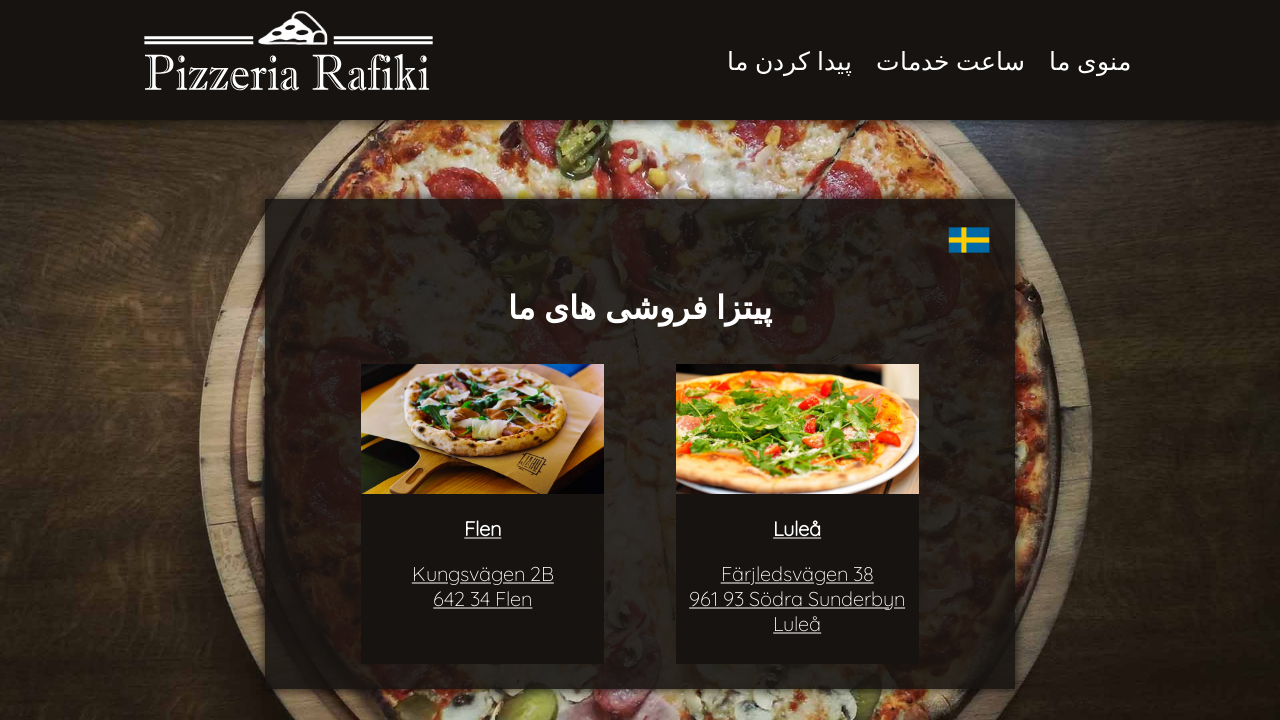

Located all links on index-per.html
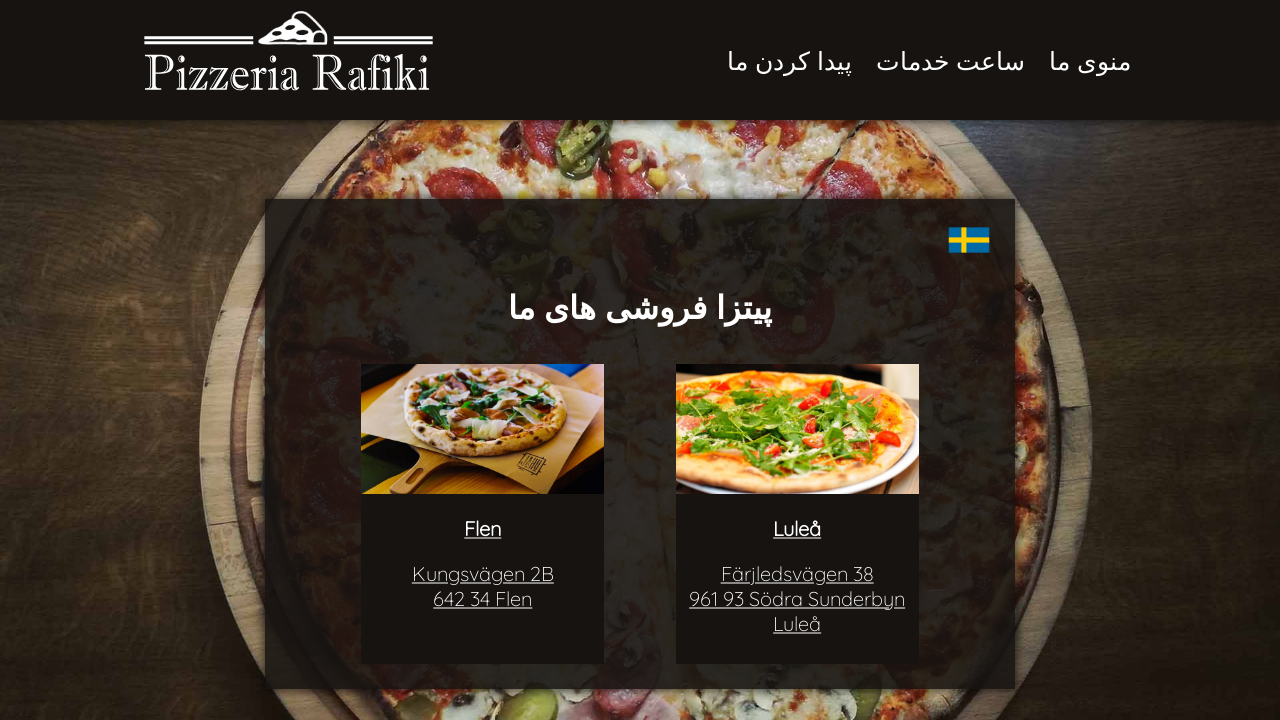

Retrieved href attribute: index.html
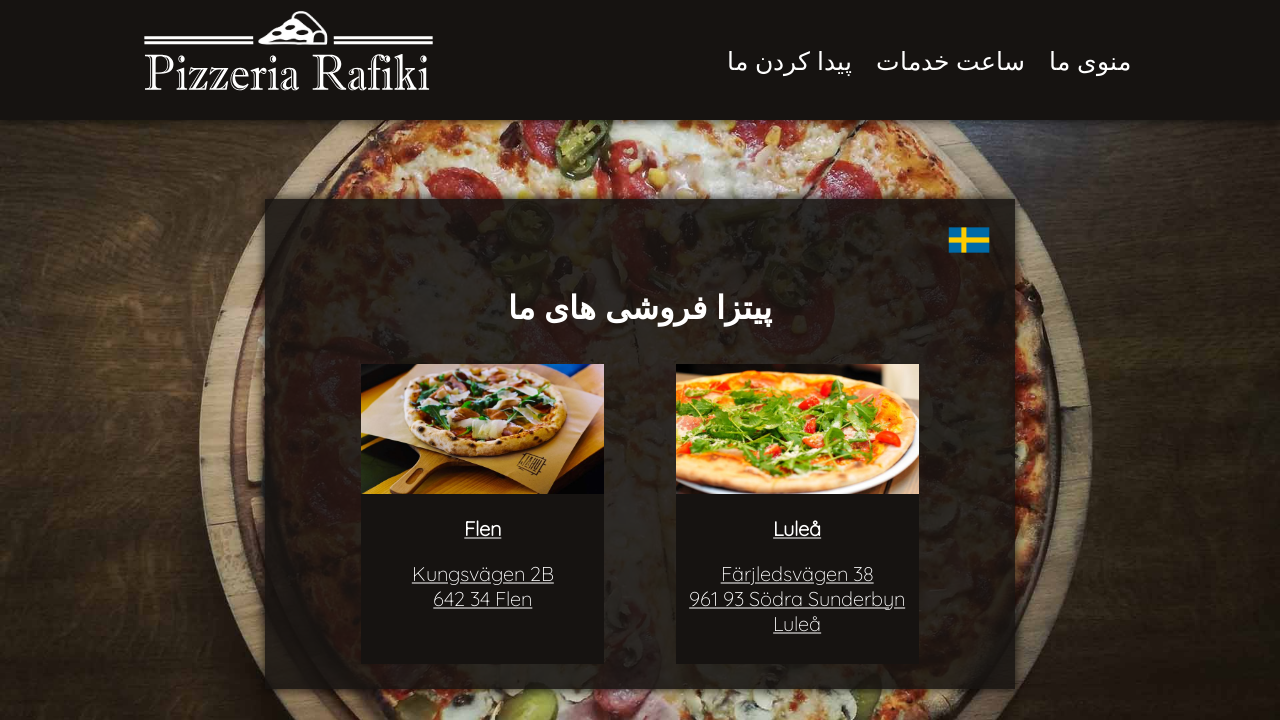

Verified link is valid (href='index.html')
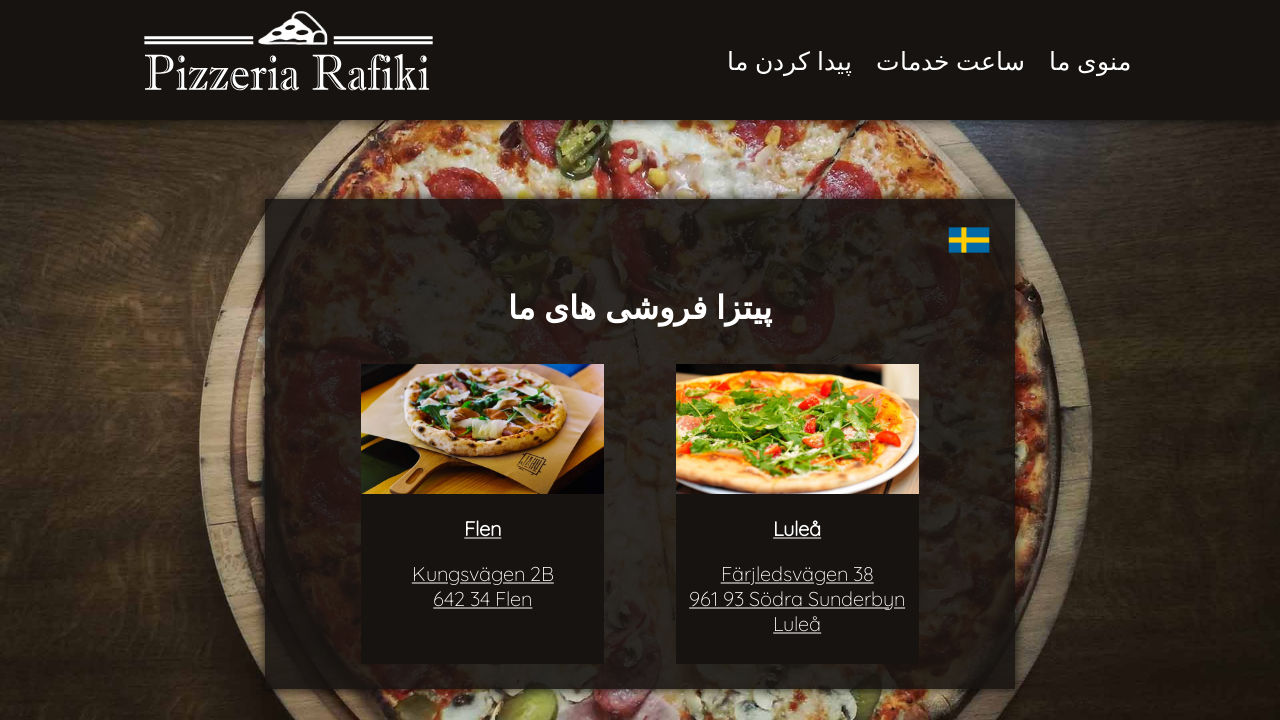

Retrieved href attribute: #Order
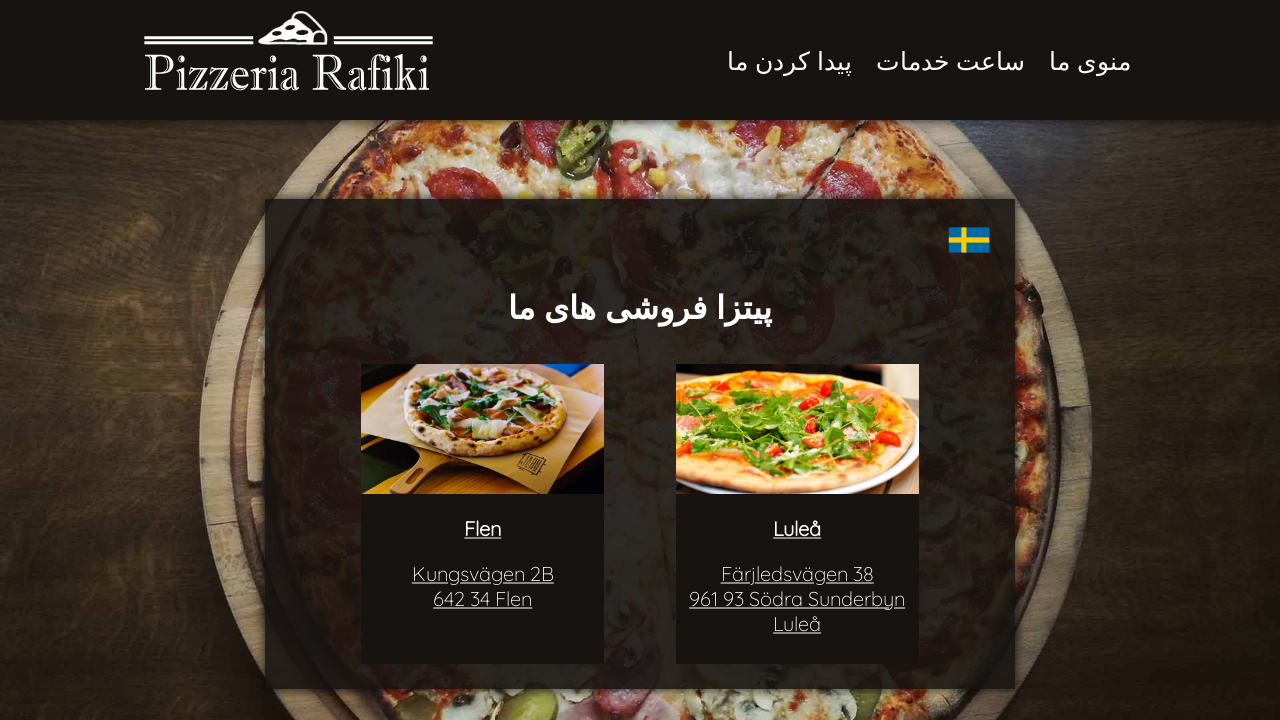

Verified link is valid (href='#Order')
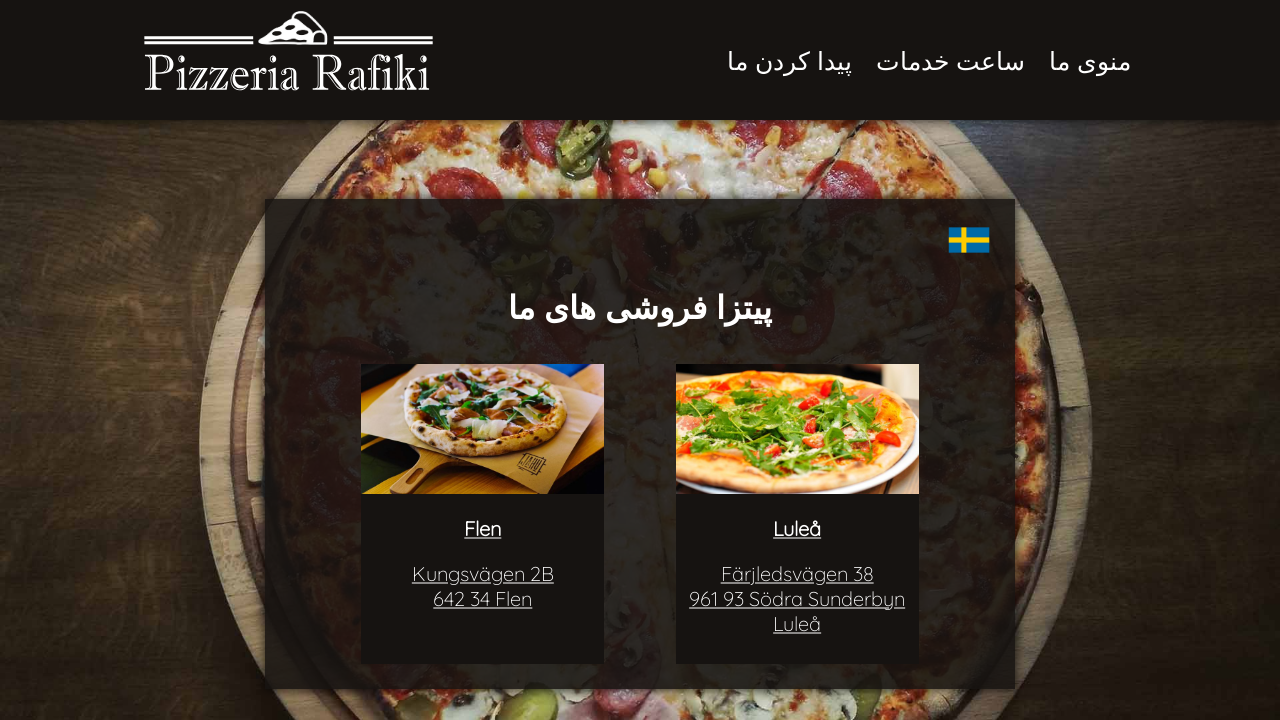

Retrieved href attribute: #OpenHours
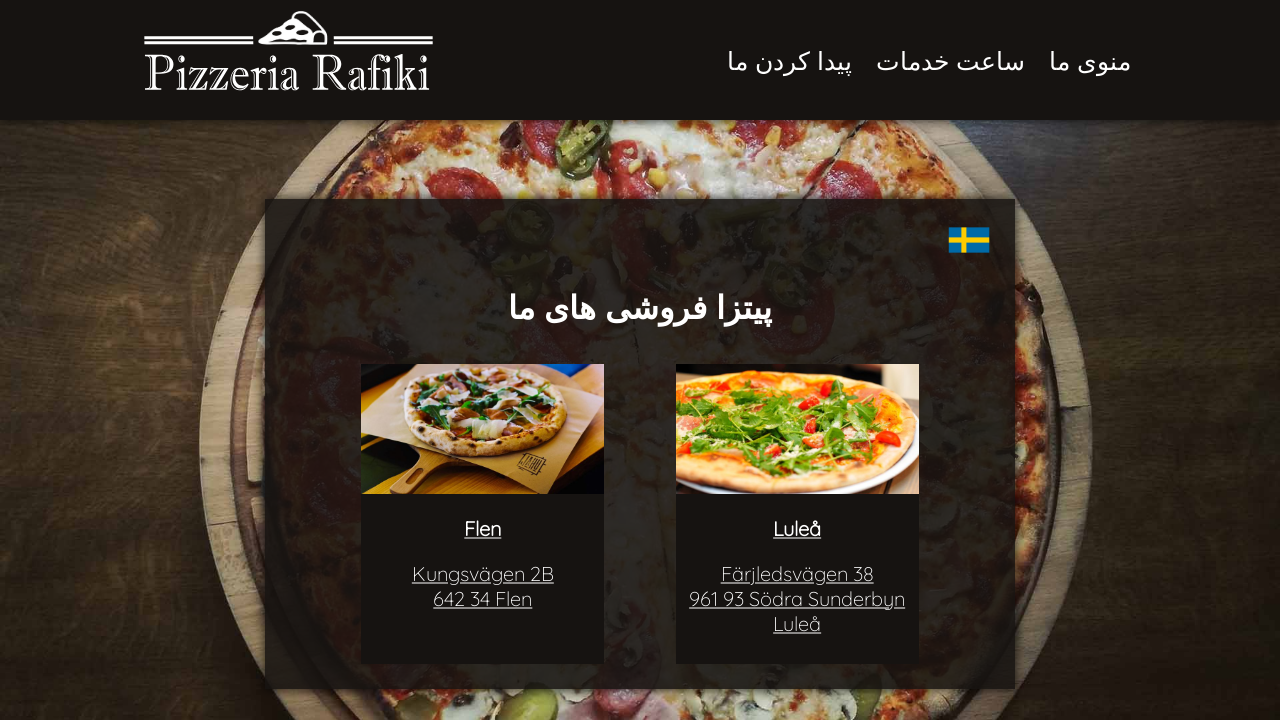

Verified link is valid (href='#OpenHours')
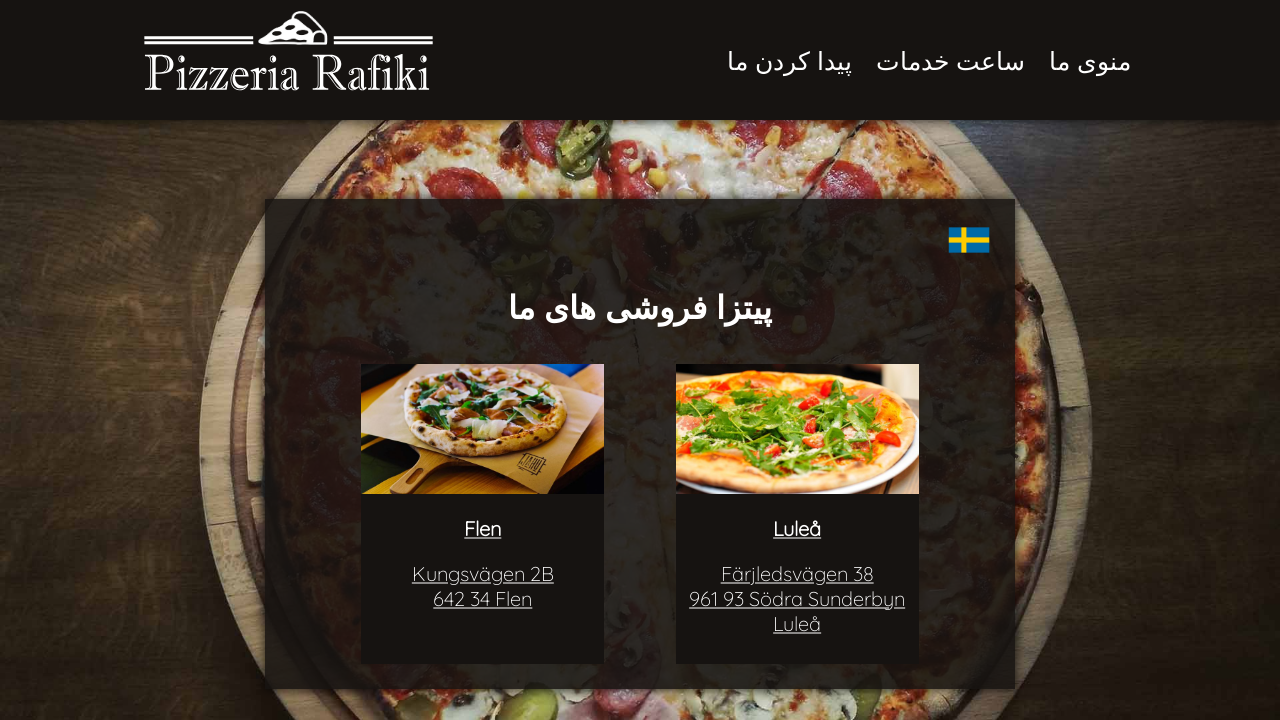

Retrieved href attribute: #navMap
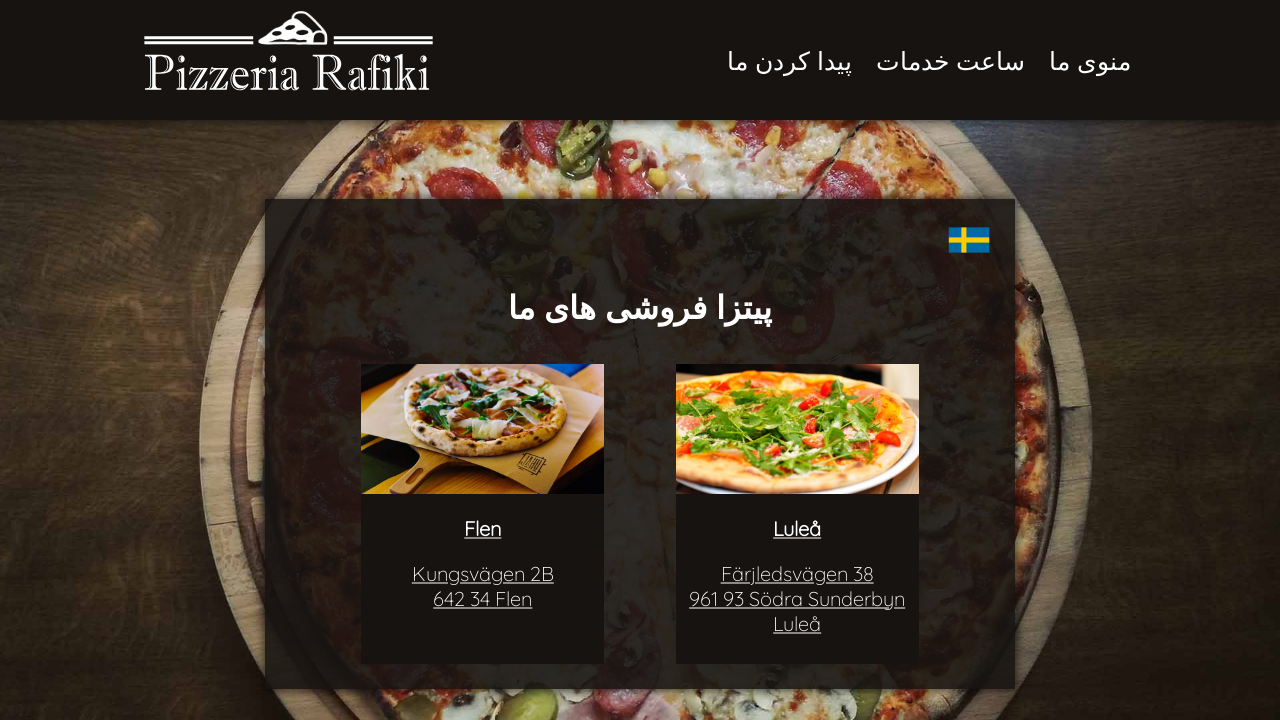

Verified link is valid (href='#navMap')
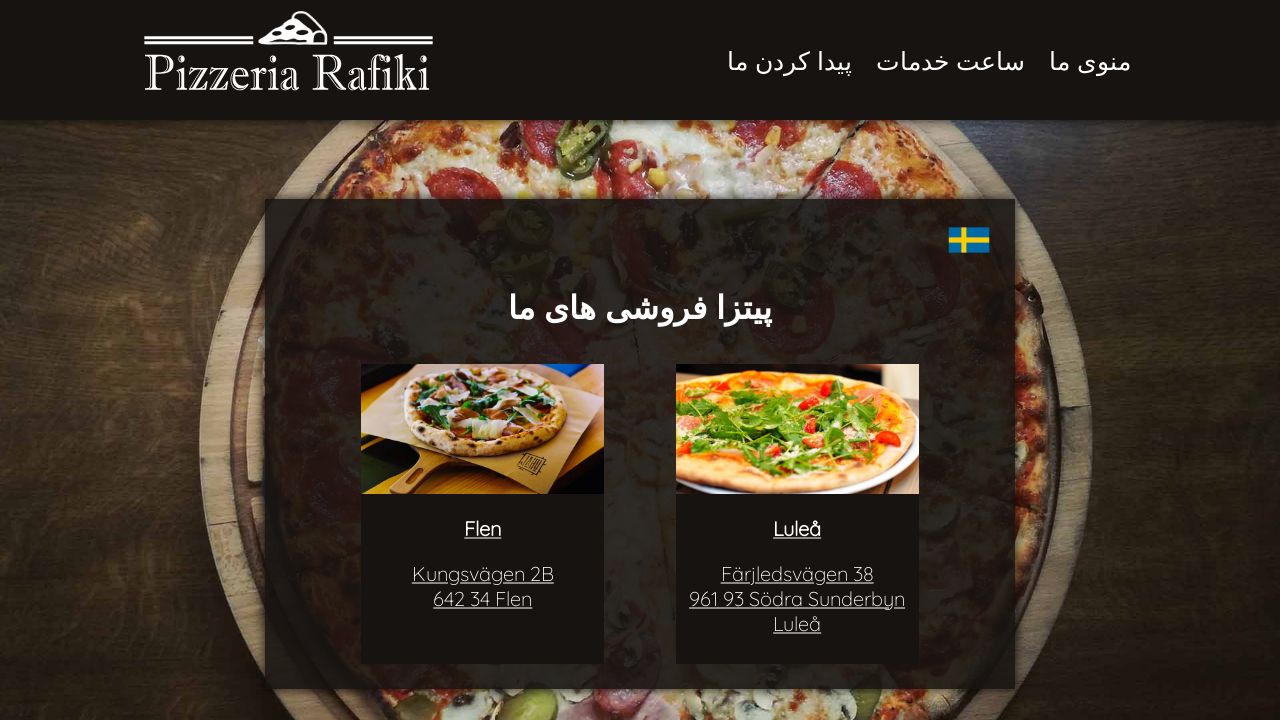

Retrieved href attribute: index.html
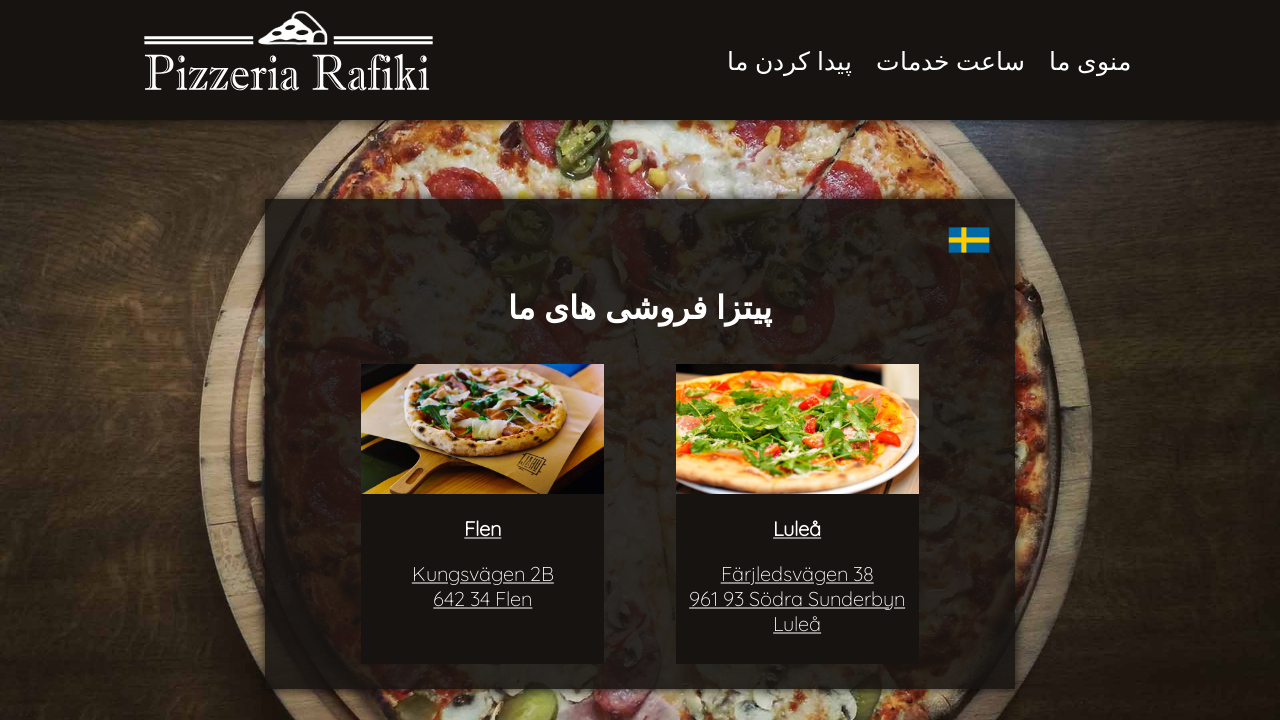

Verified link is valid (href='index.html')
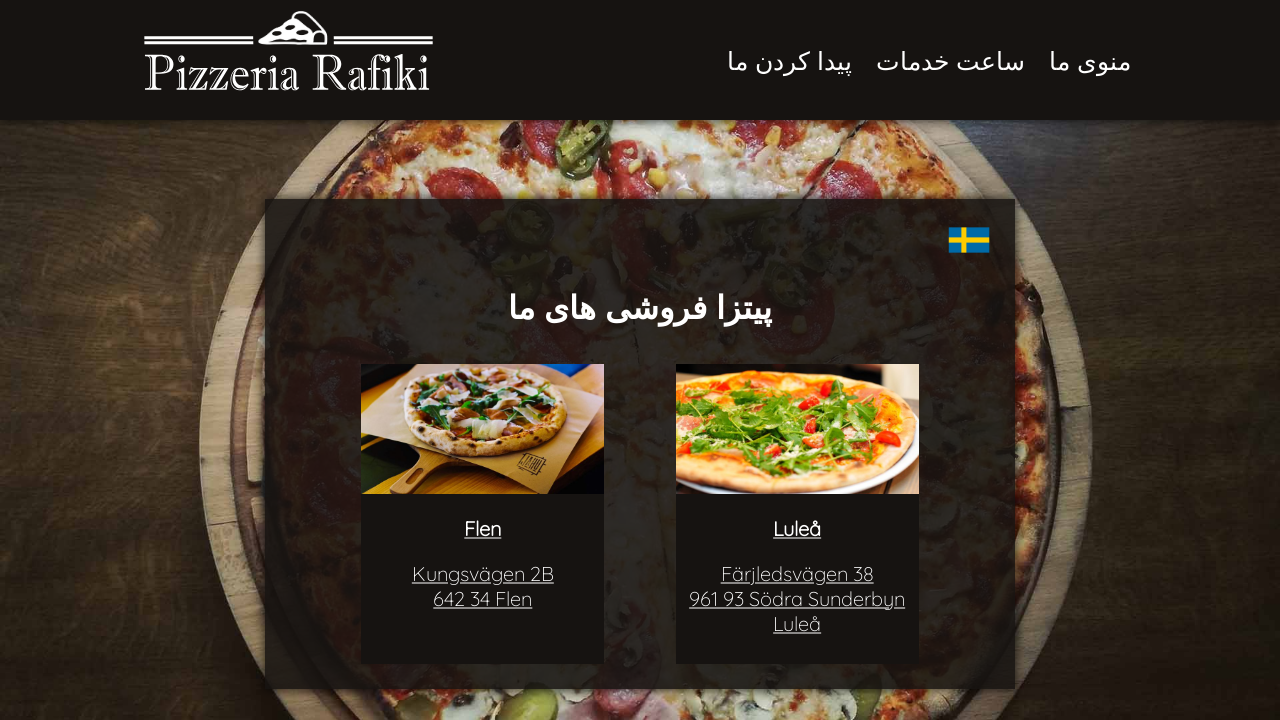

Retrieved href attribute: flen-per.html
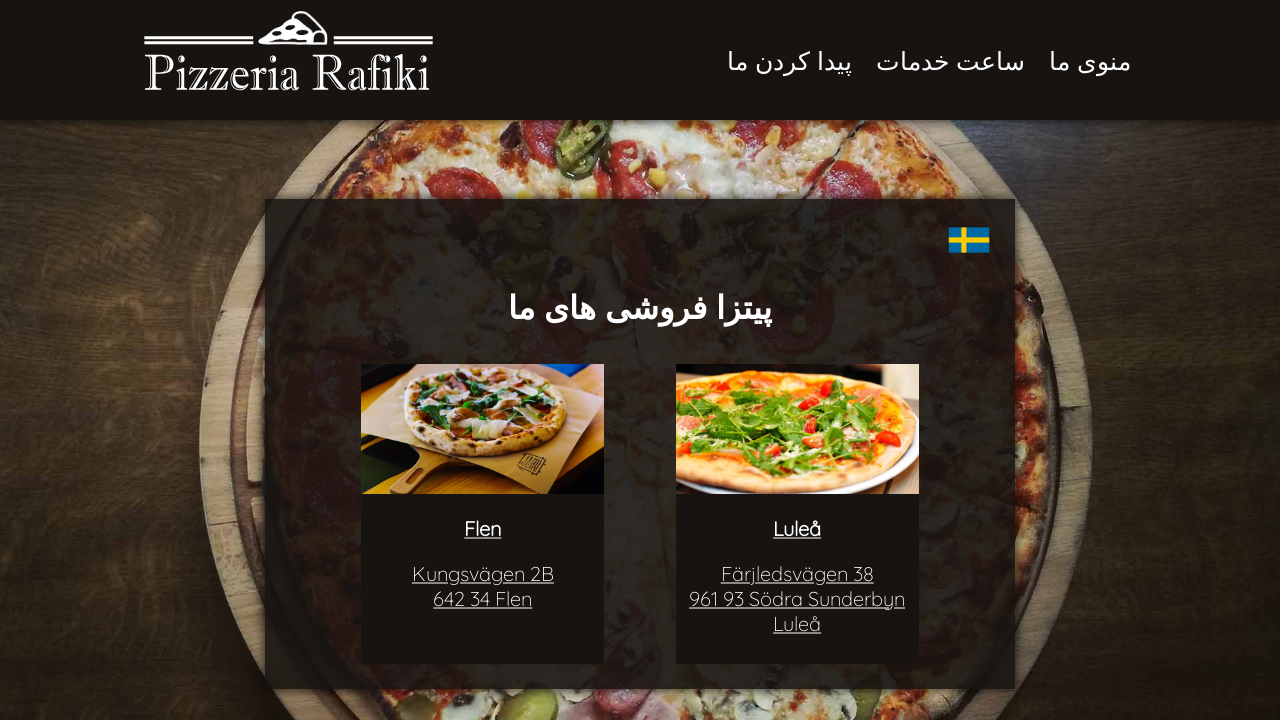

Verified link is valid (href='flen-per.html')
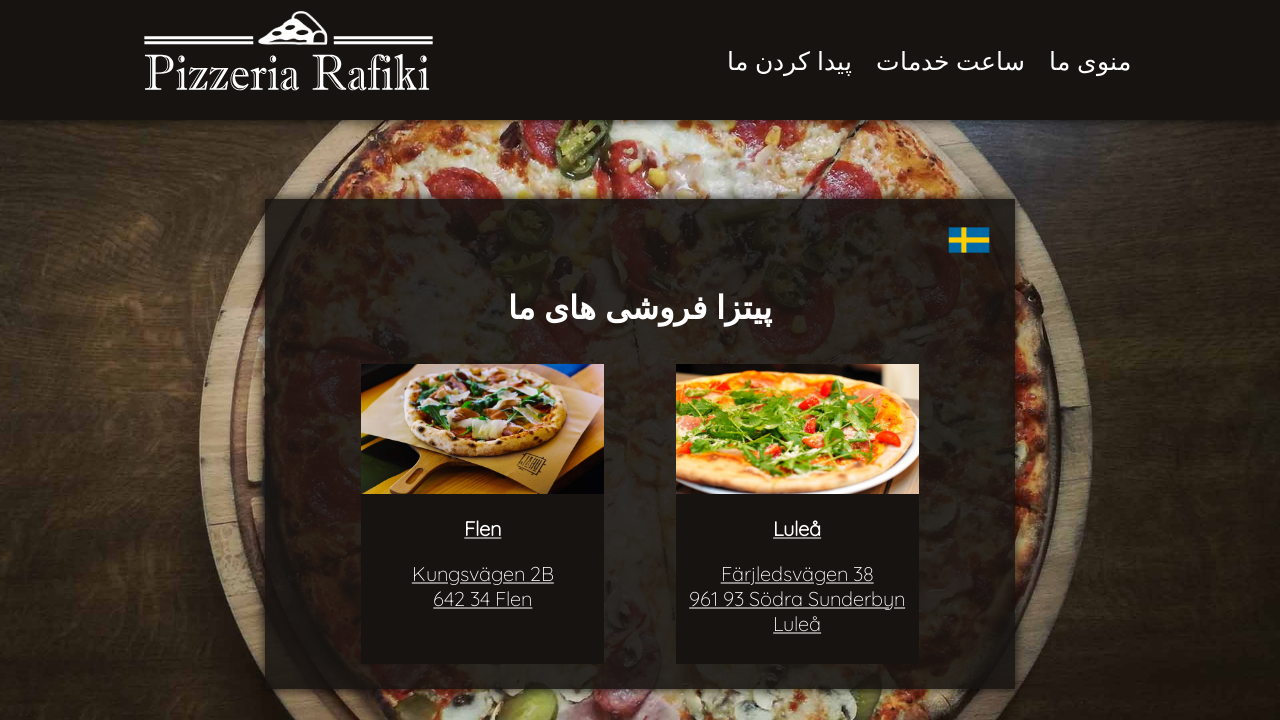

Retrieved href attribute: lulea-per.html
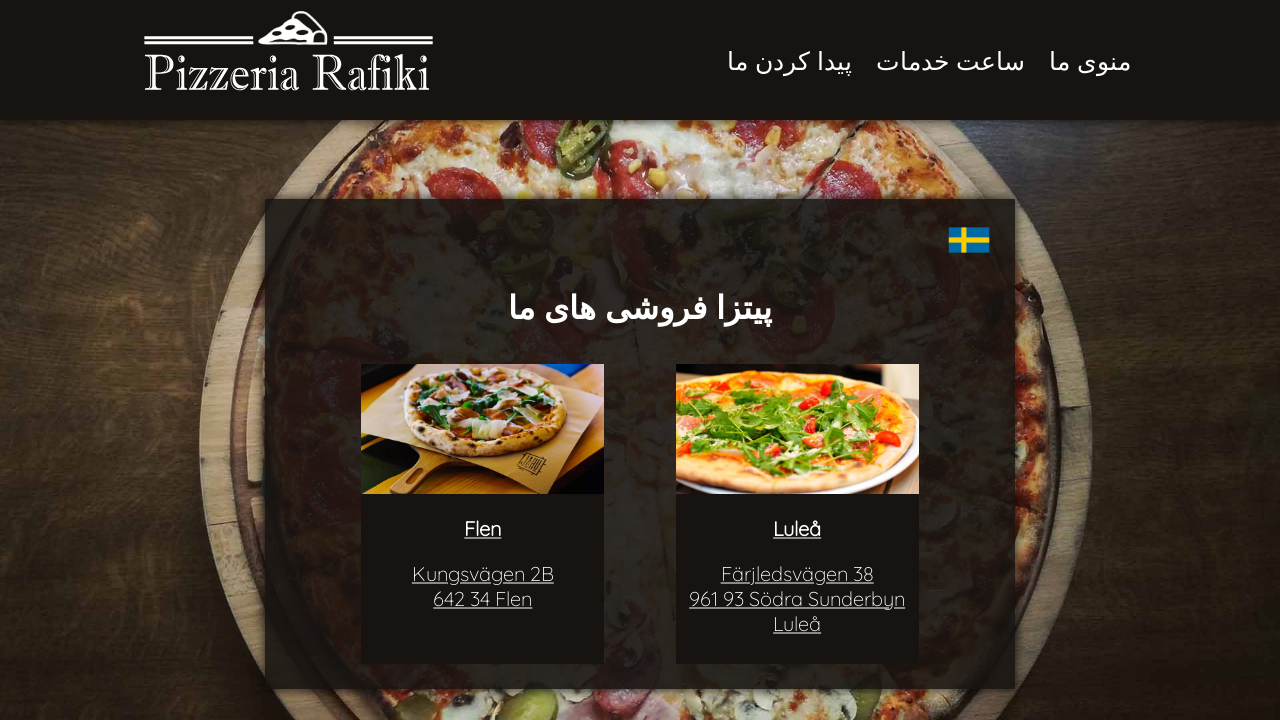

Verified link is valid (href='lulea-per.html')
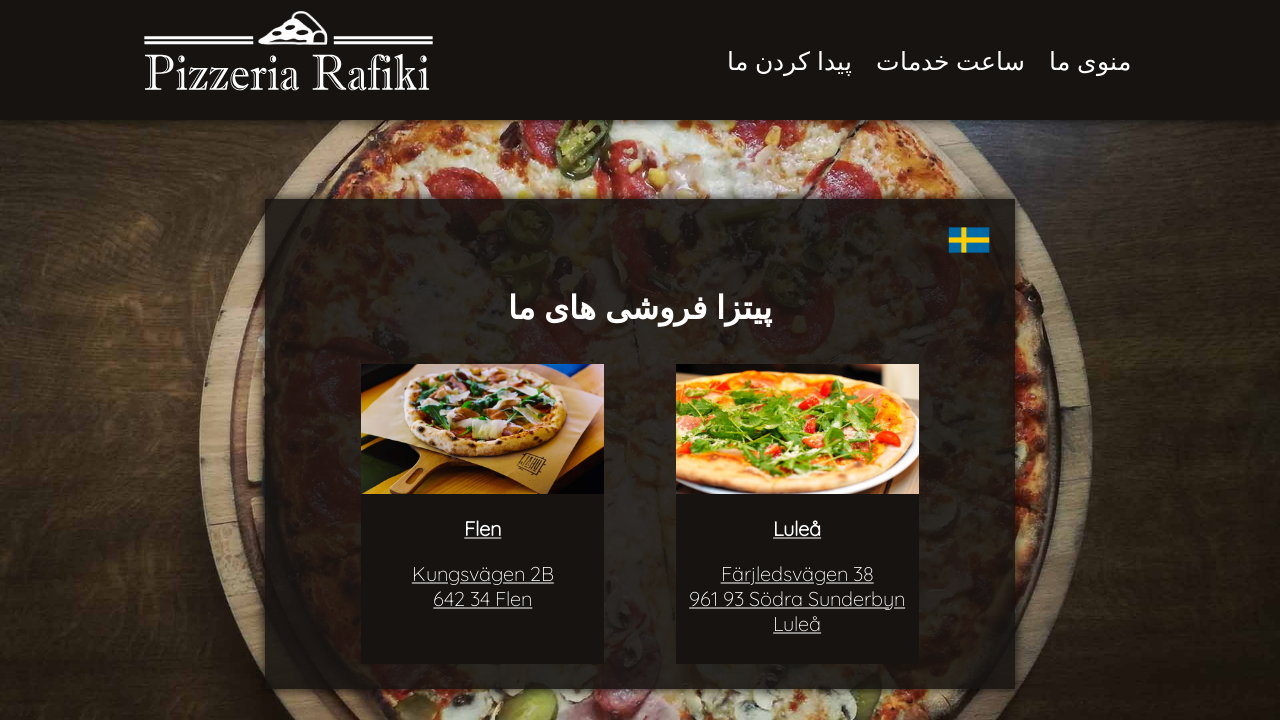

Retrieved href attribute: mailto:info@rafiki.se
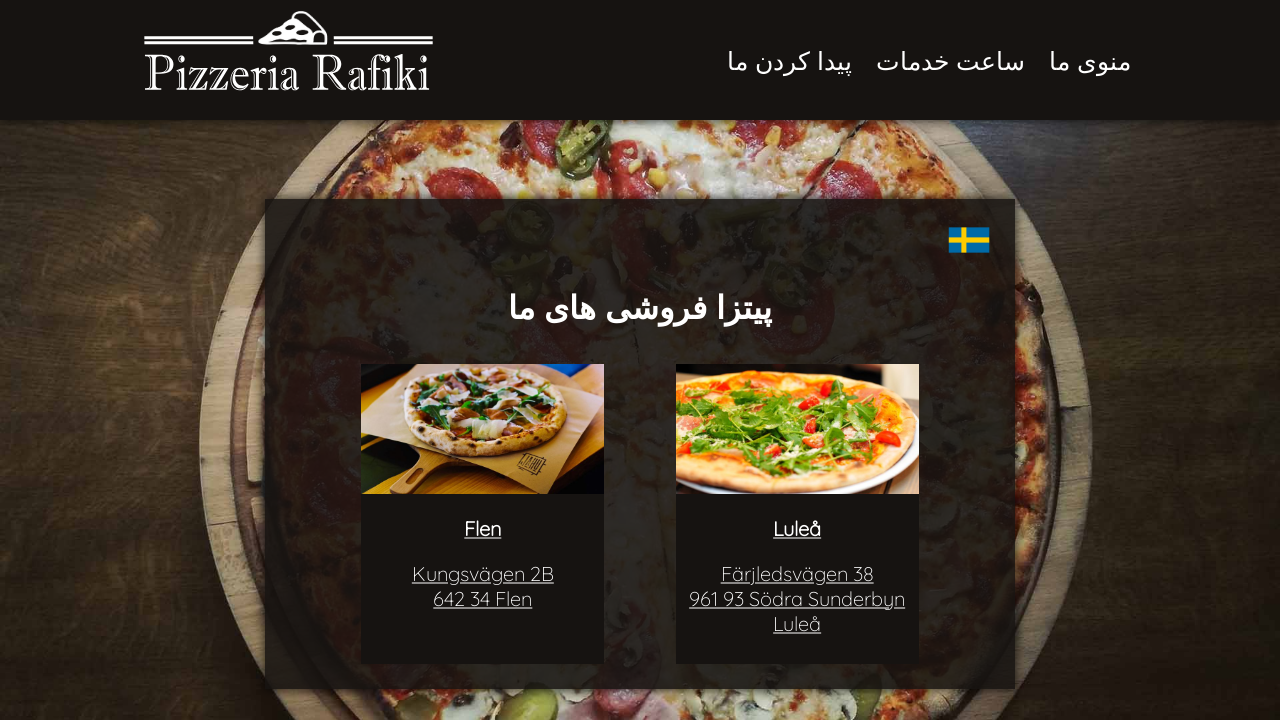

Verified link is valid (href='mailto:info@rafiki.se')
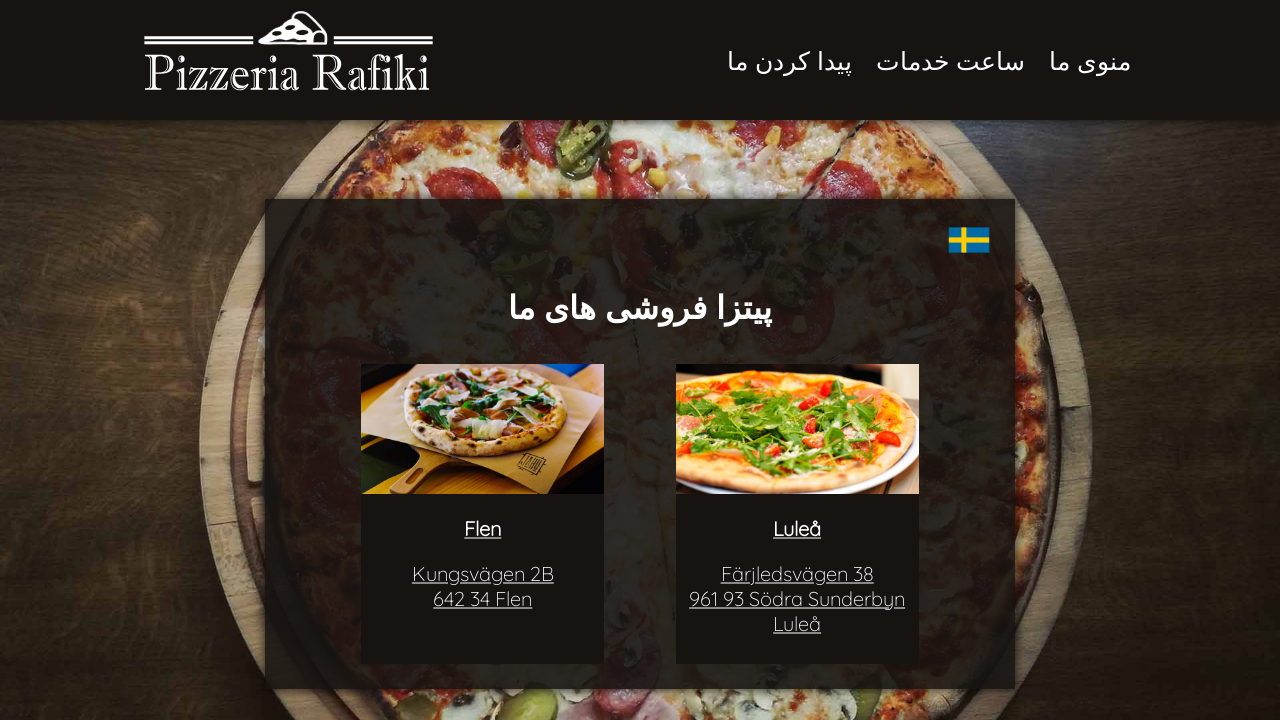

Retrieved href attribute: tel:0630-555-555
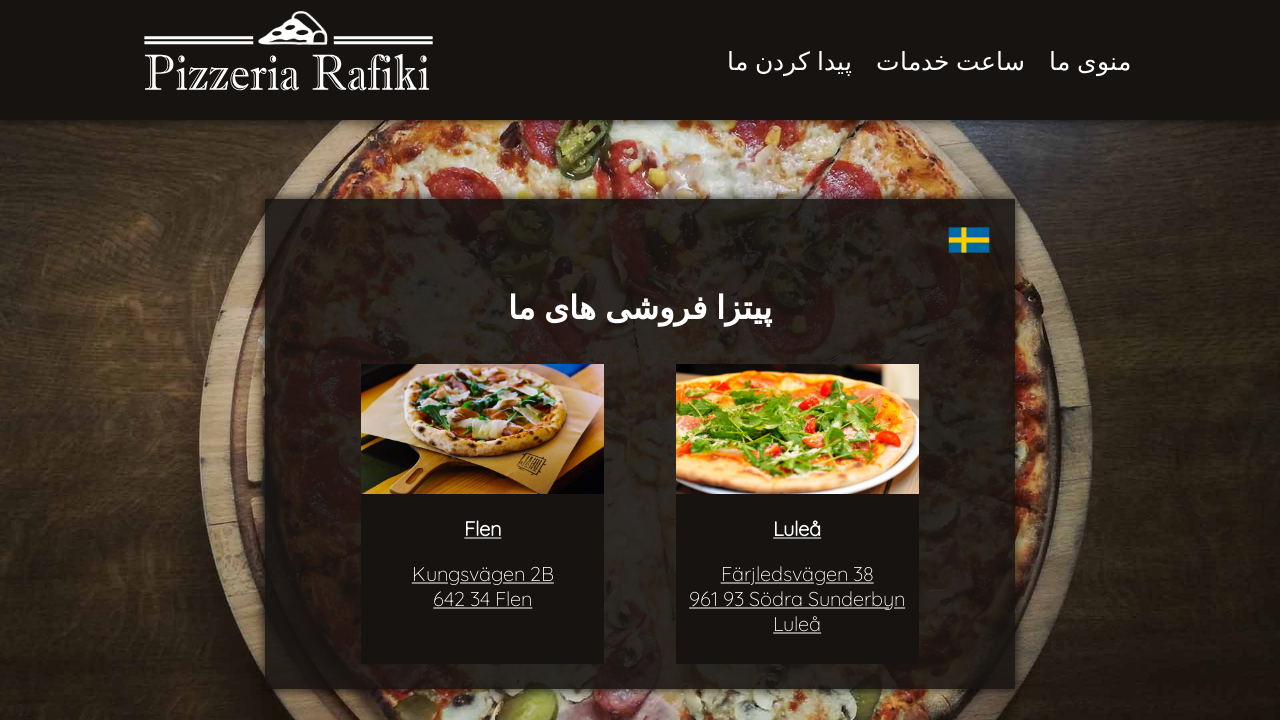

Verified link is valid (href='tel:0630-555-555')
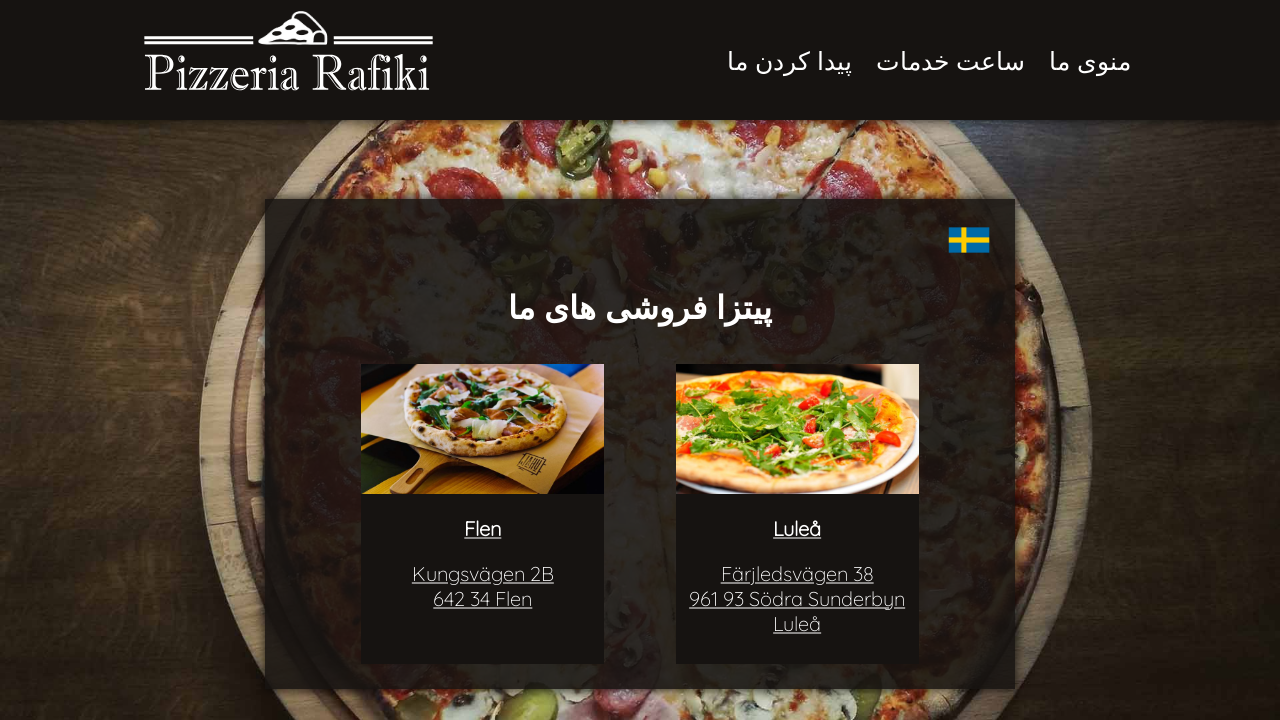

Retrieved href attribute: https://facebook.com/NTIuppsala
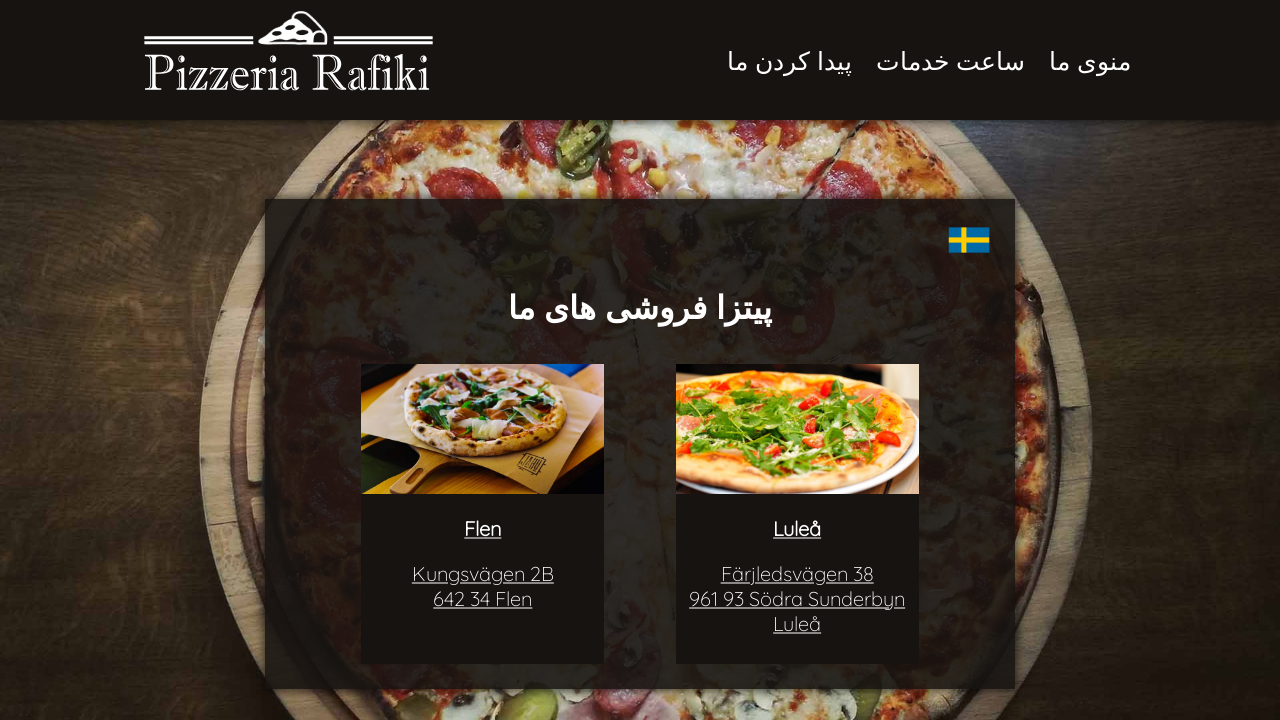

Verified link is valid (href='https://facebook.com/NTIuppsala')
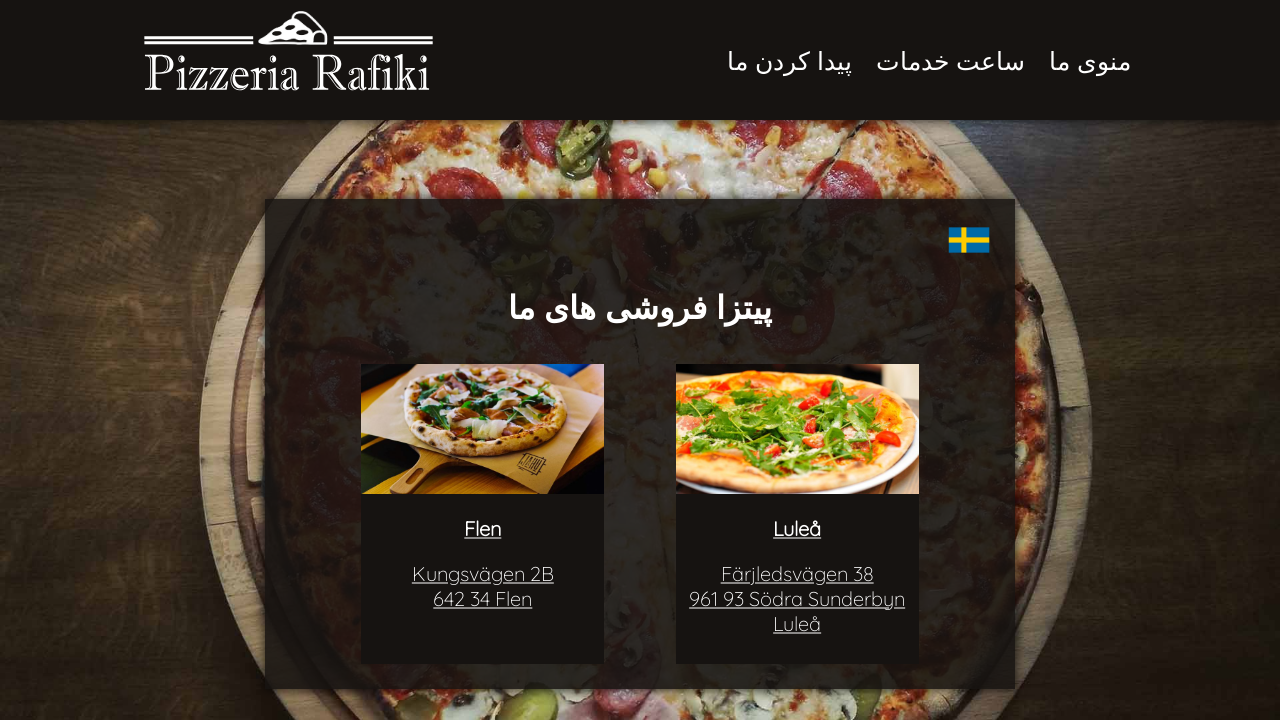

Retrieved href attribute: https://twitter.com/NTIuppsala
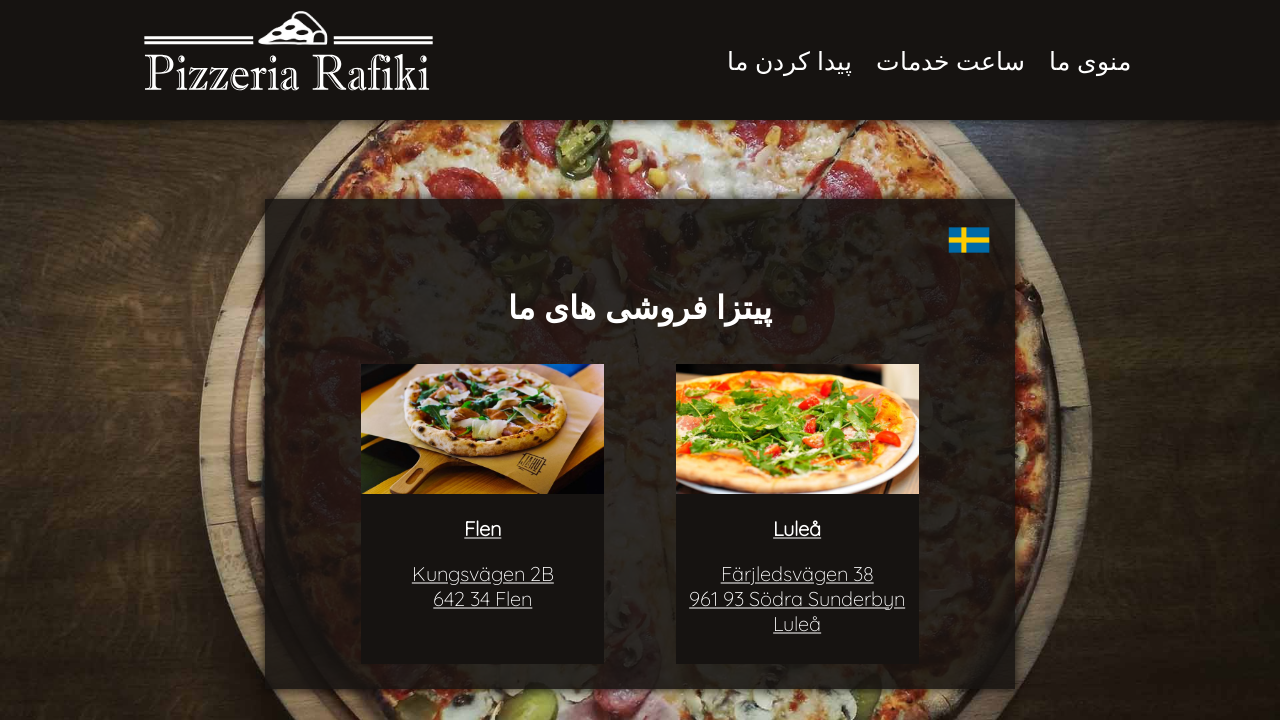

Verified link is valid (href='https://twitter.com/NTIuppsala')
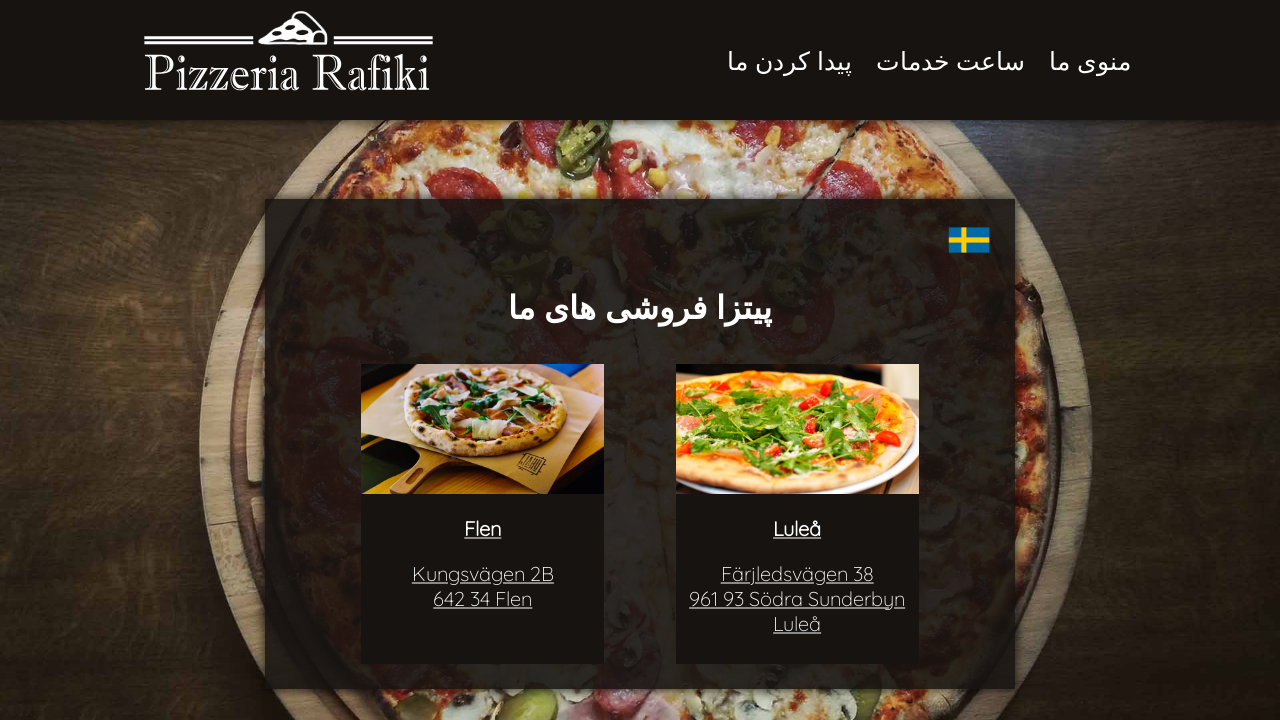

Retrieved href attribute: https://instagram.com/NTIuppsala
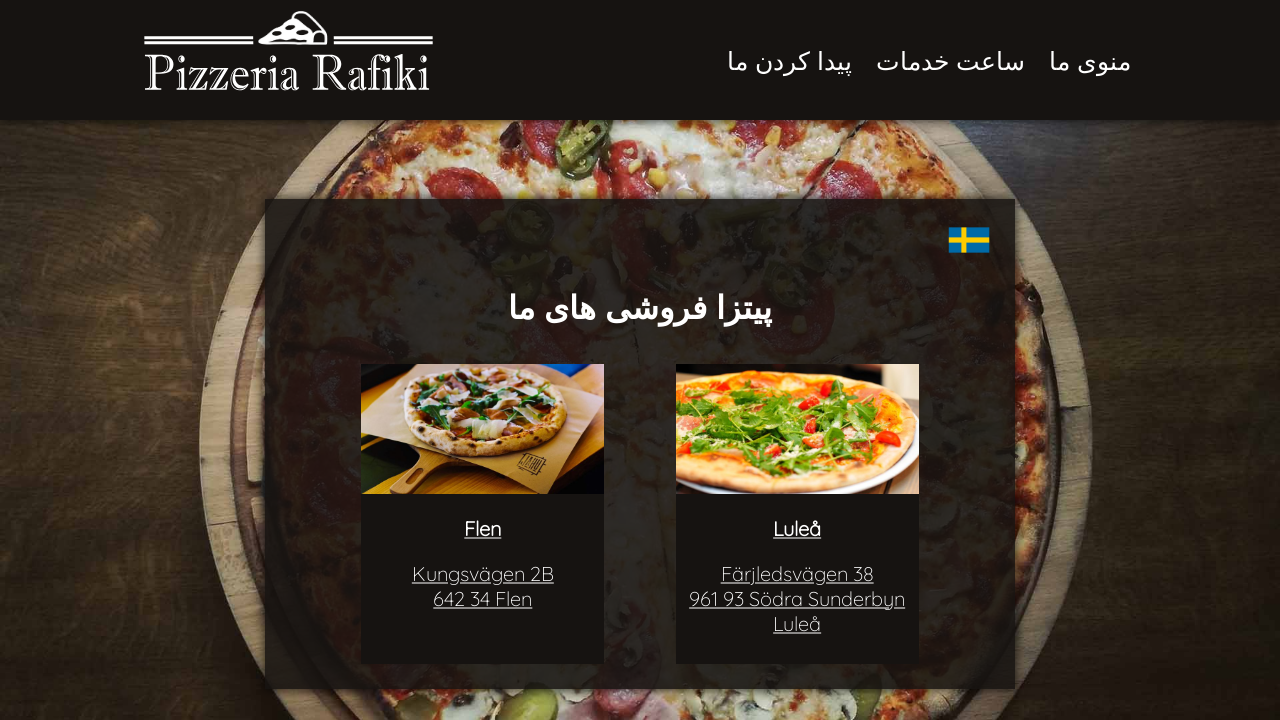

Verified link is valid (href='https://instagram.com/NTIuppsala')
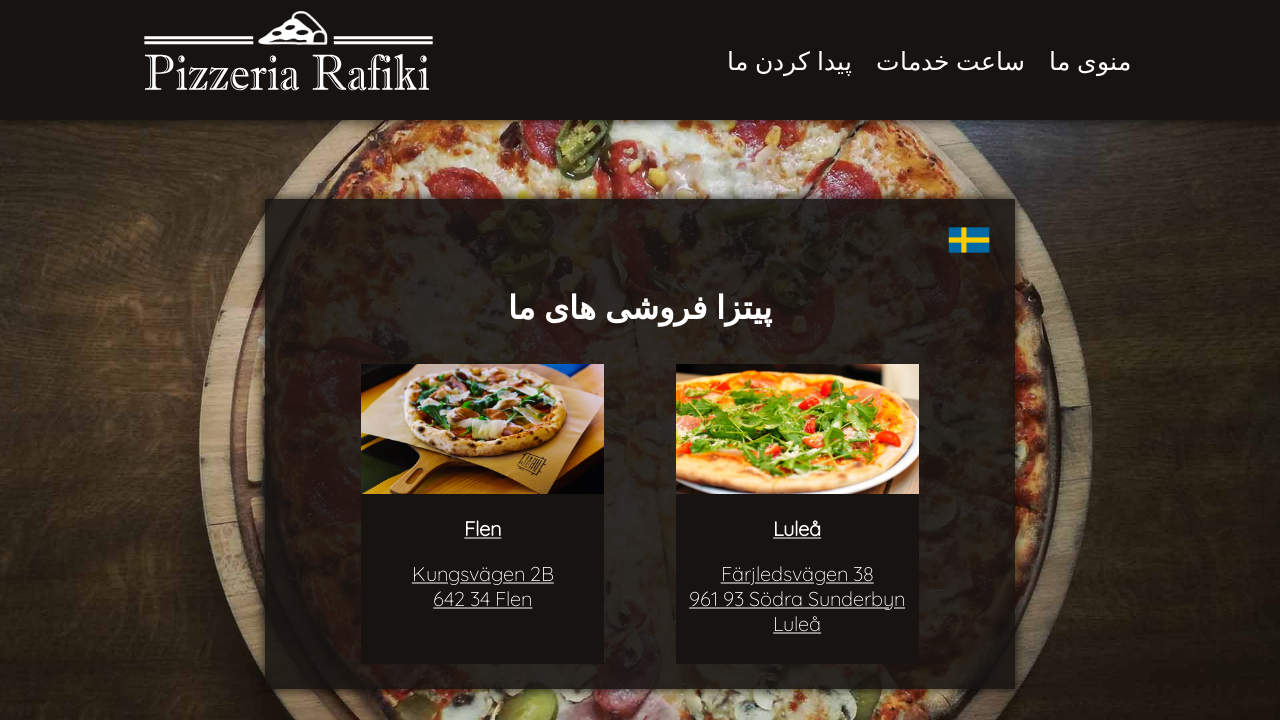

Navigated to lulea-per.html
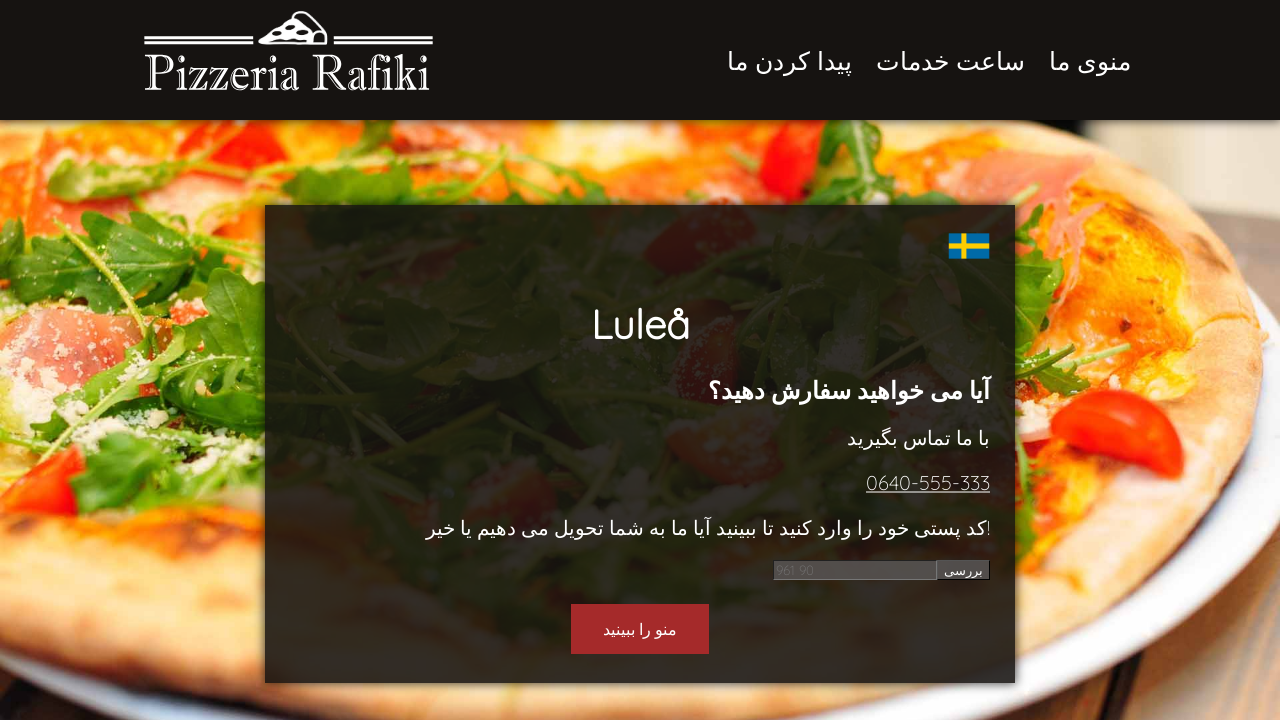

Located all links on lulea-per.html
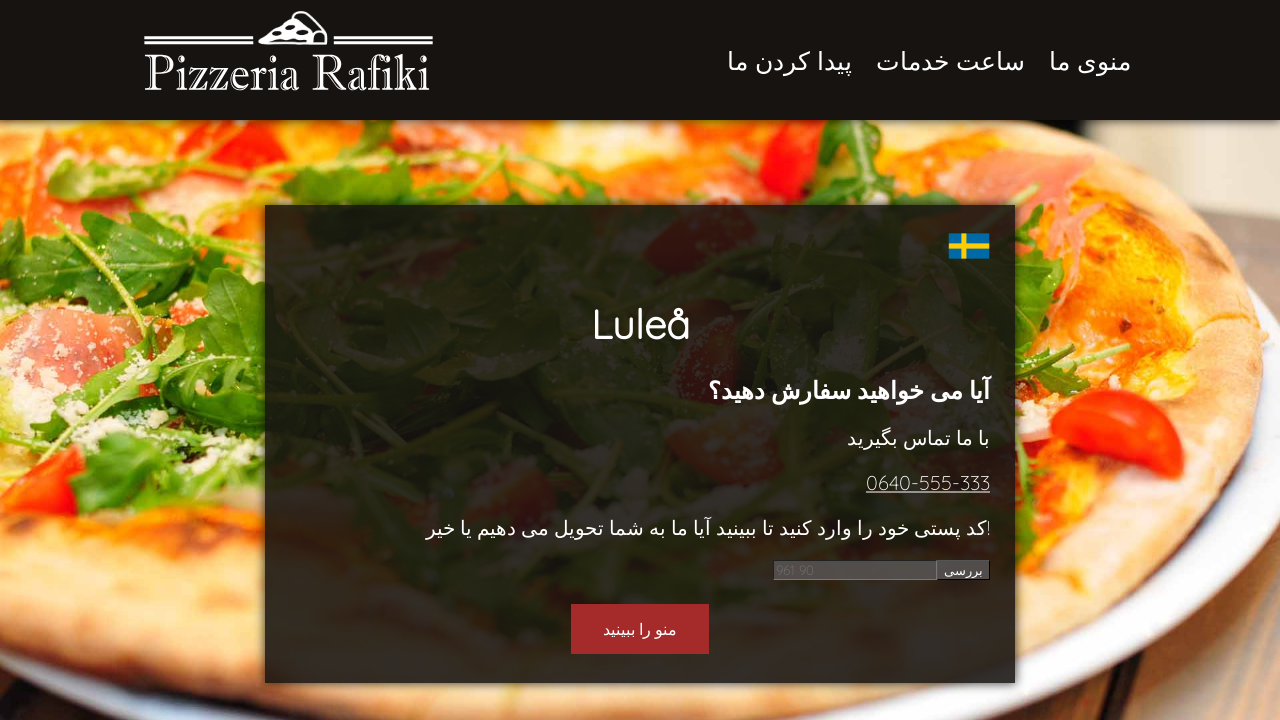

Retrieved href attribute: lulea-per.html
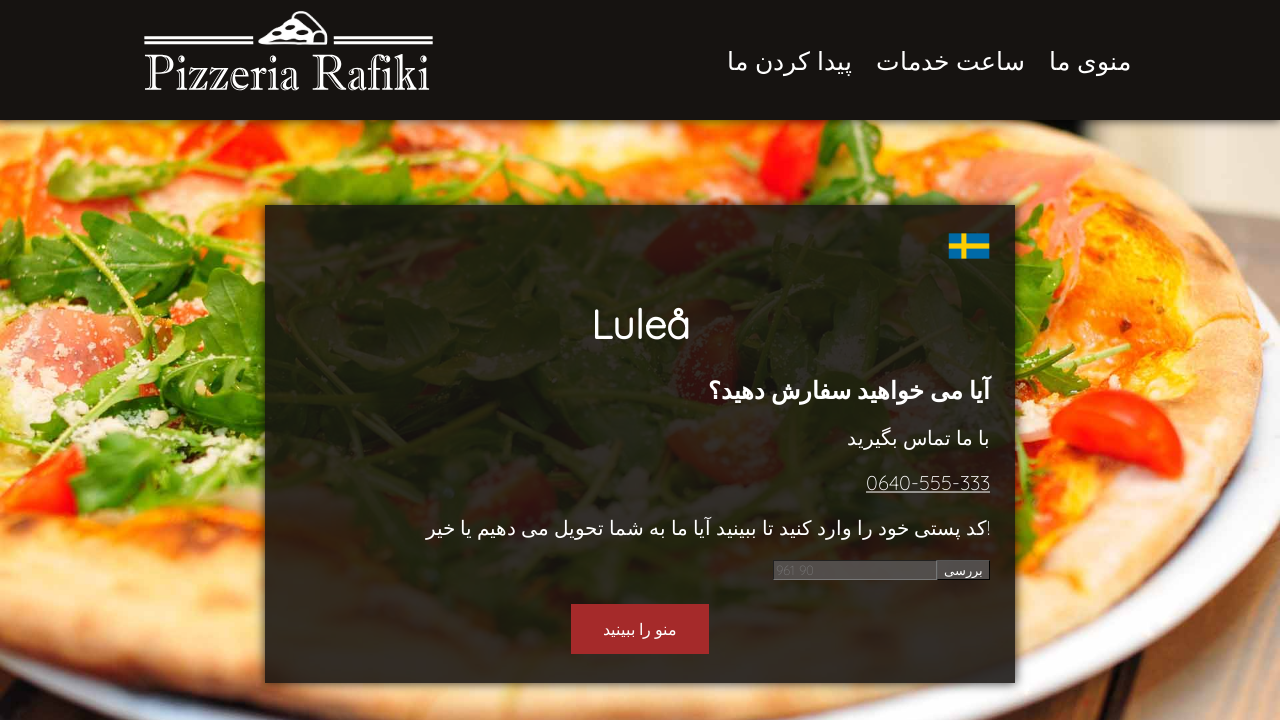

Verified link is valid (href='lulea-per.html')
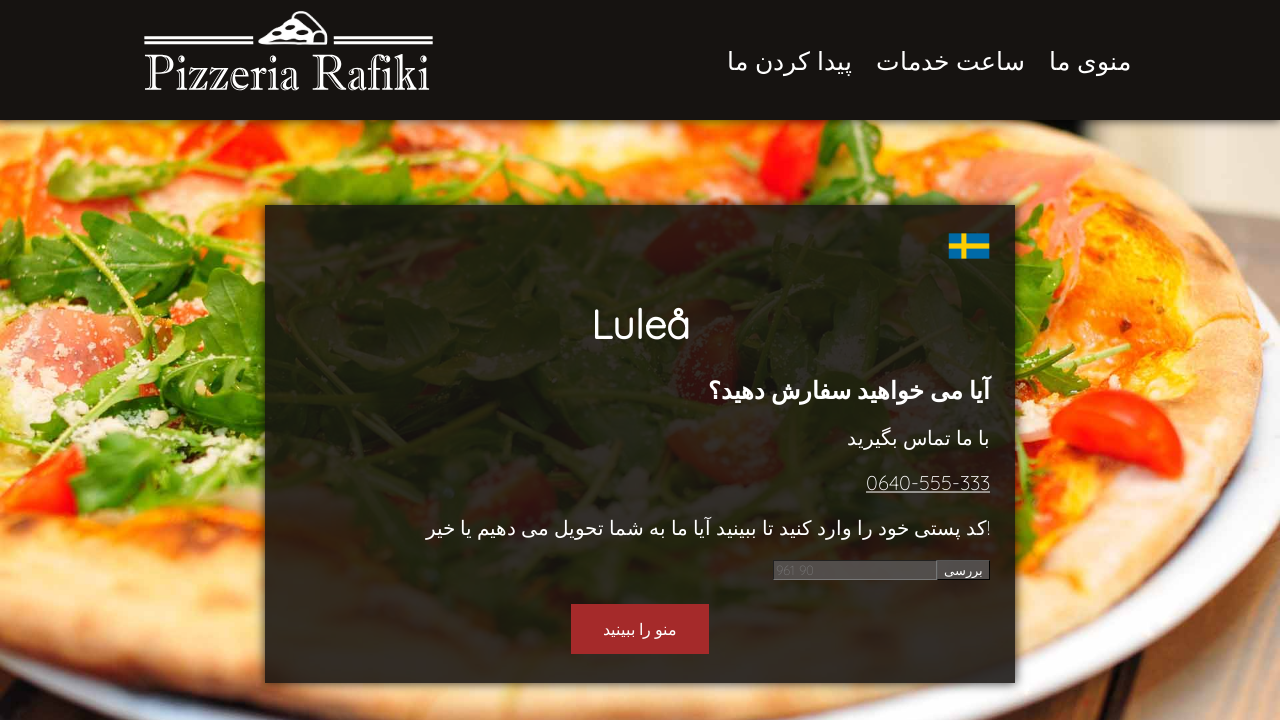

Retrieved href attribute: #Order
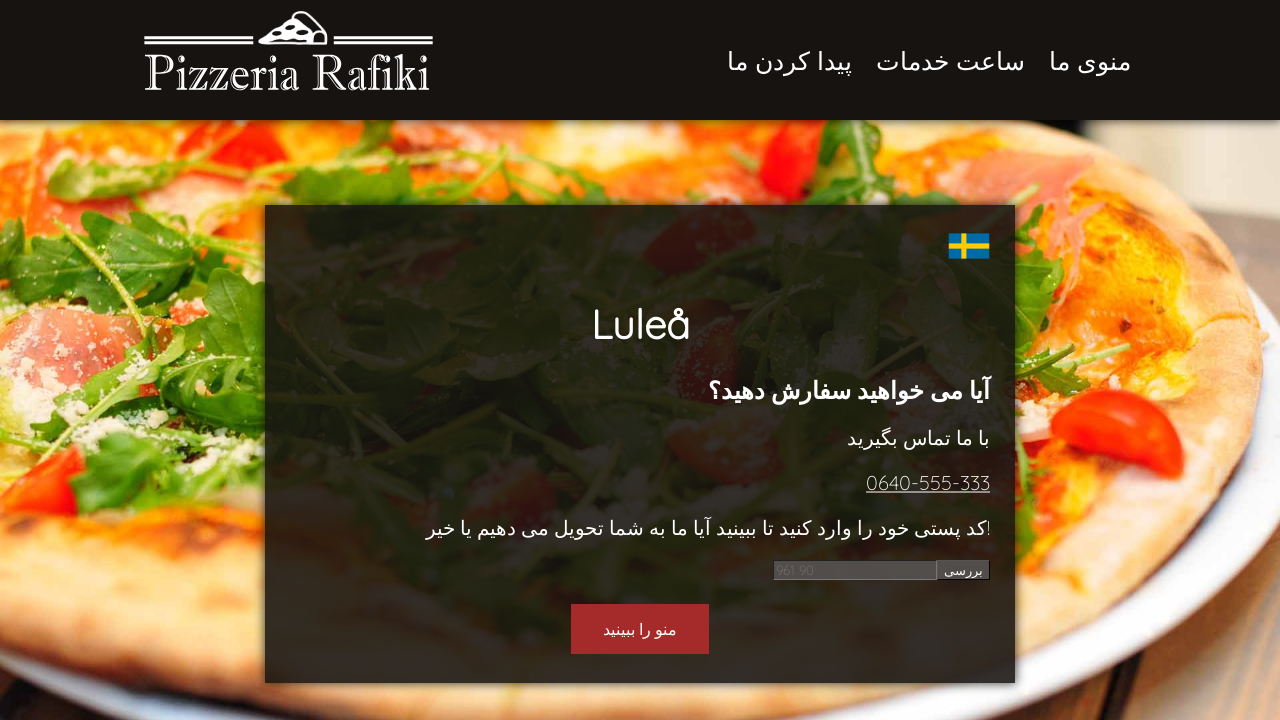

Verified link is valid (href='#Order')
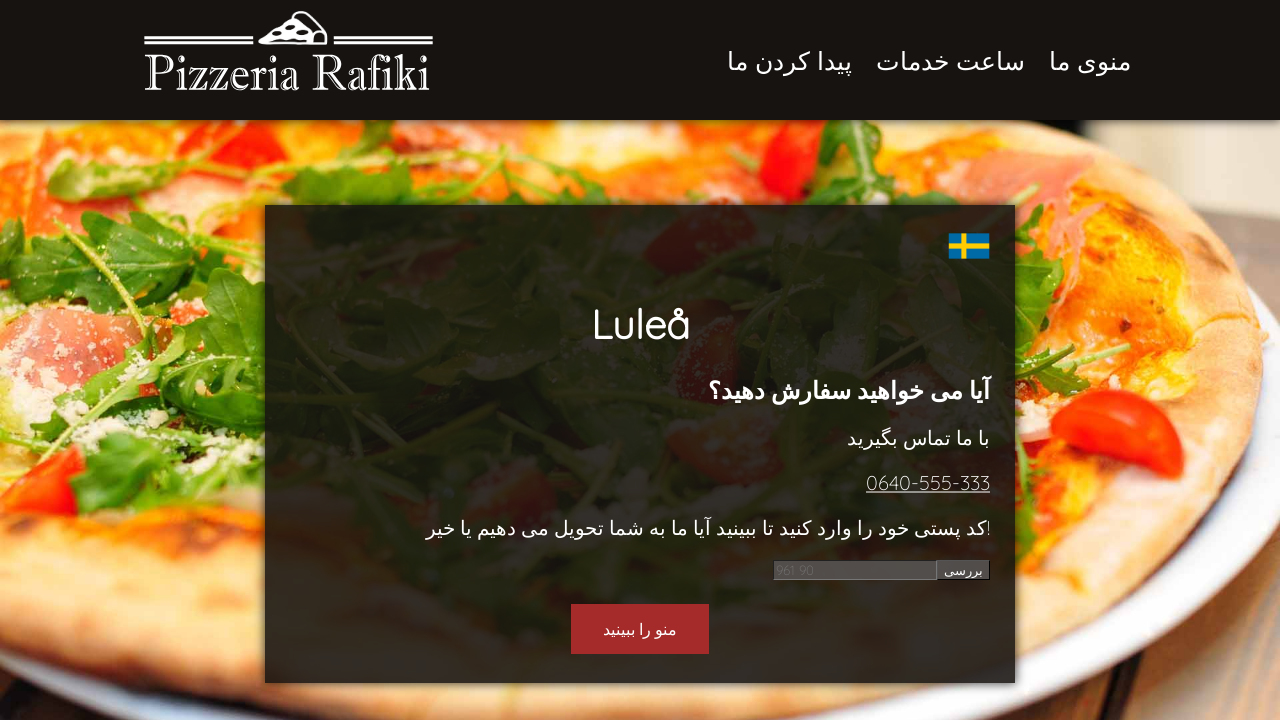

Retrieved href attribute: #OpenHours
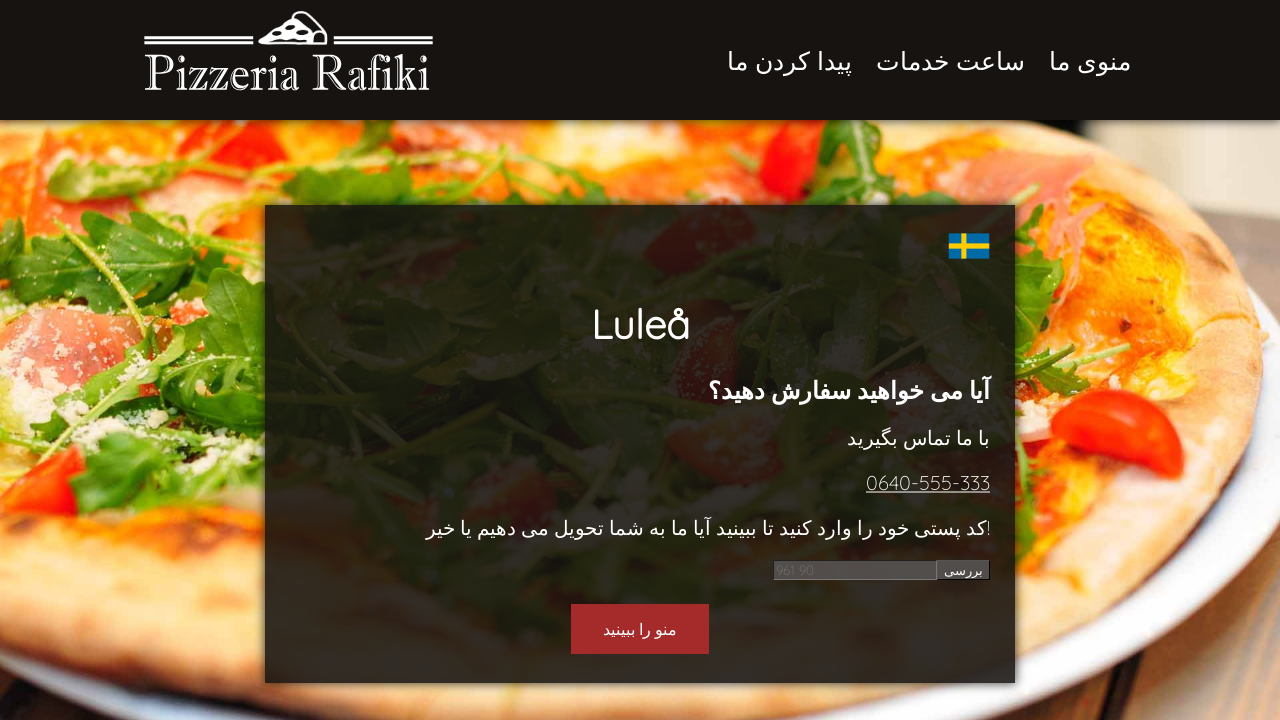

Verified link is valid (href='#OpenHours')
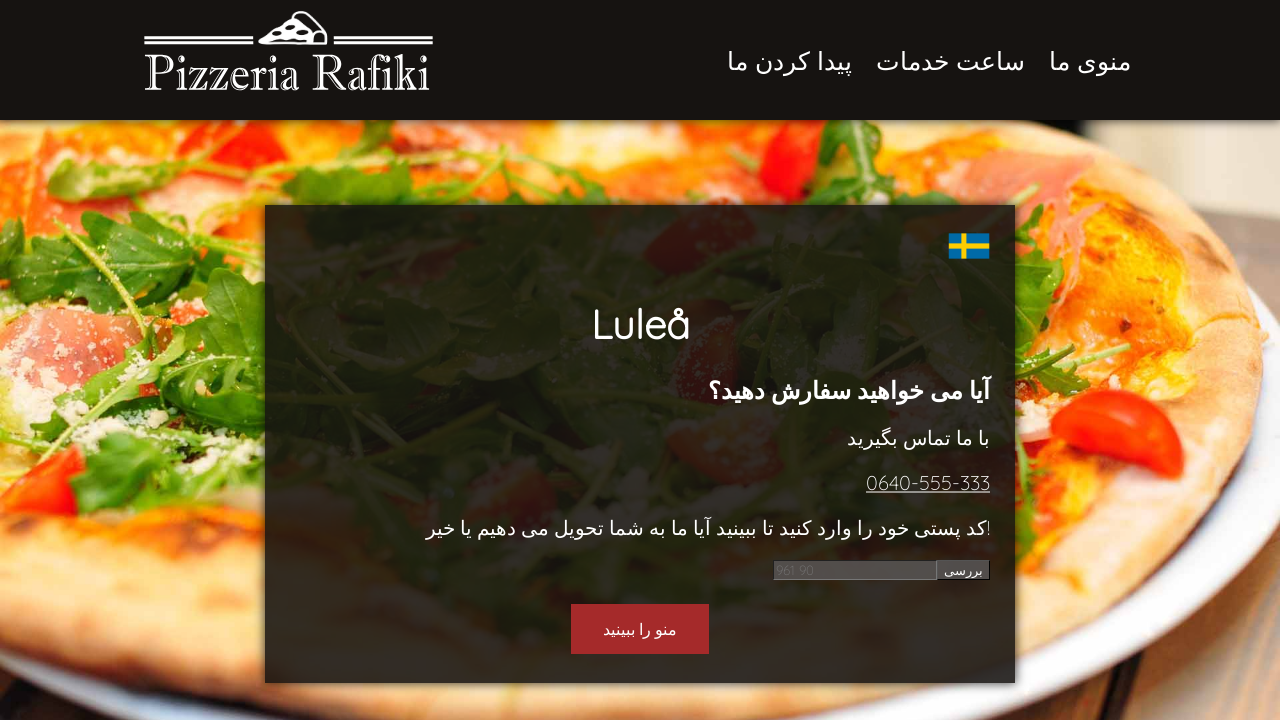

Retrieved href attribute: #navMap
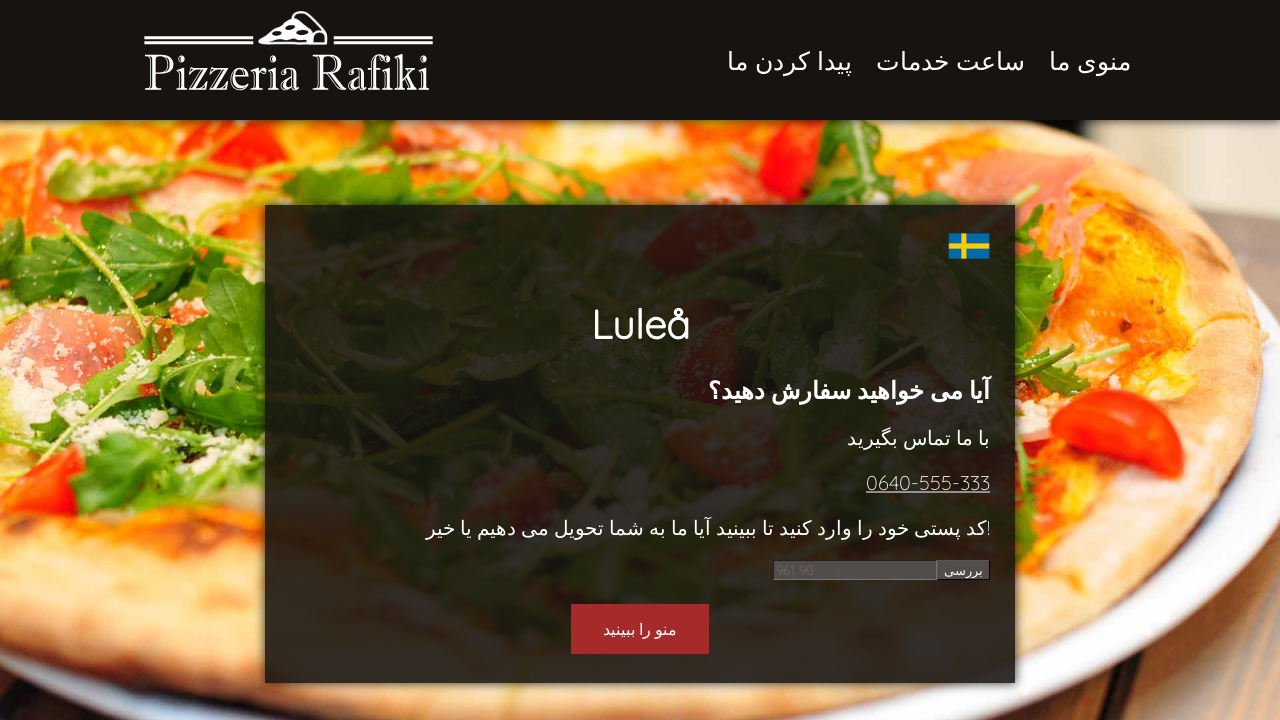

Verified link is valid (href='#navMap')
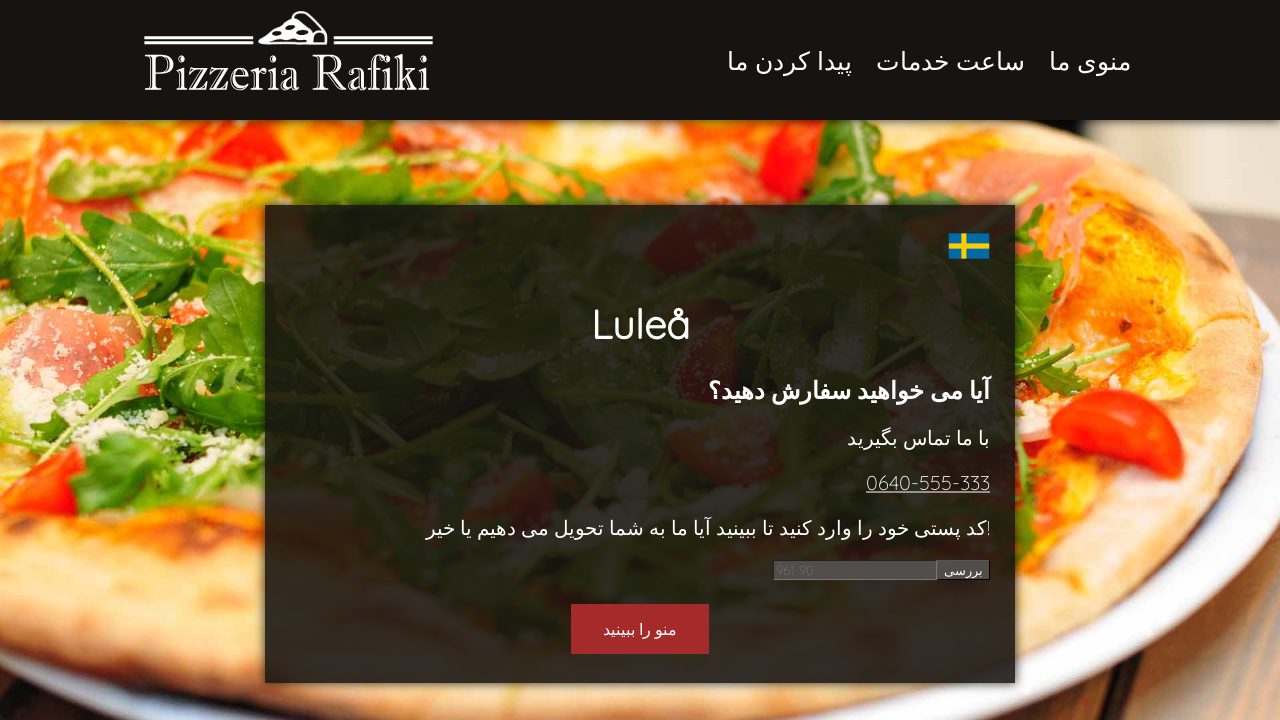

Retrieved href attribute: lulea.html
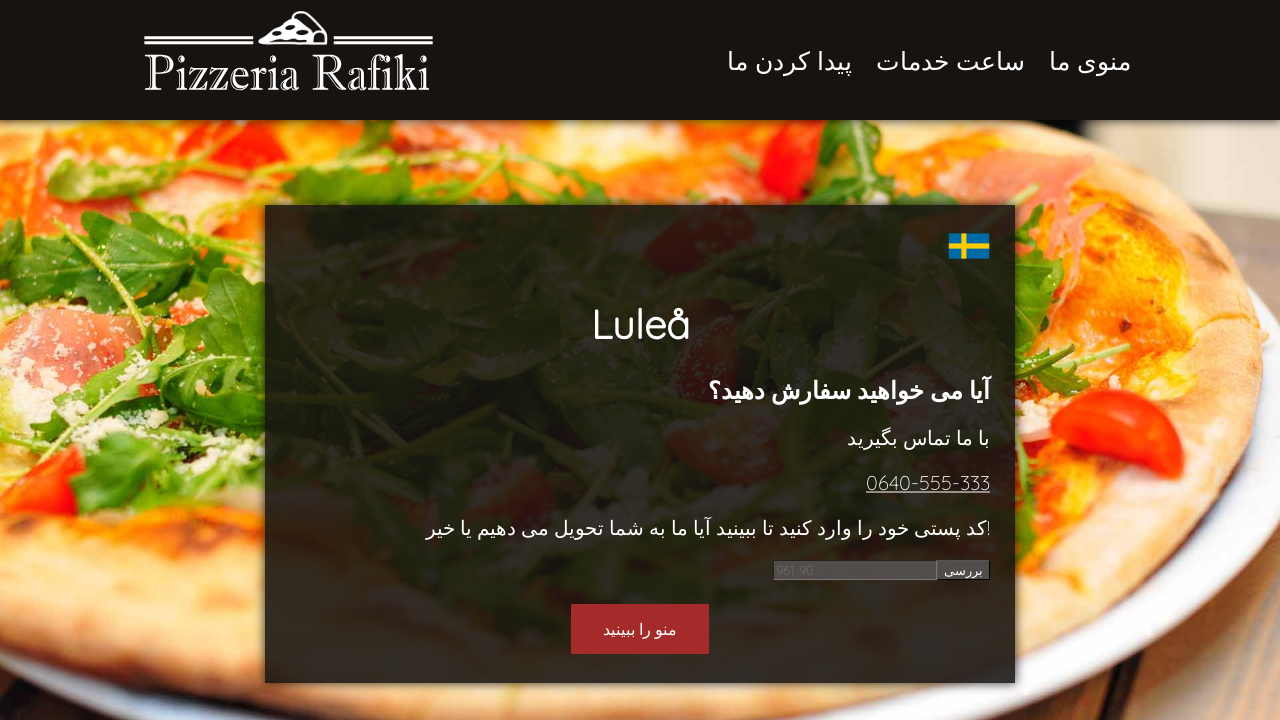

Verified link is valid (href='lulea.html')
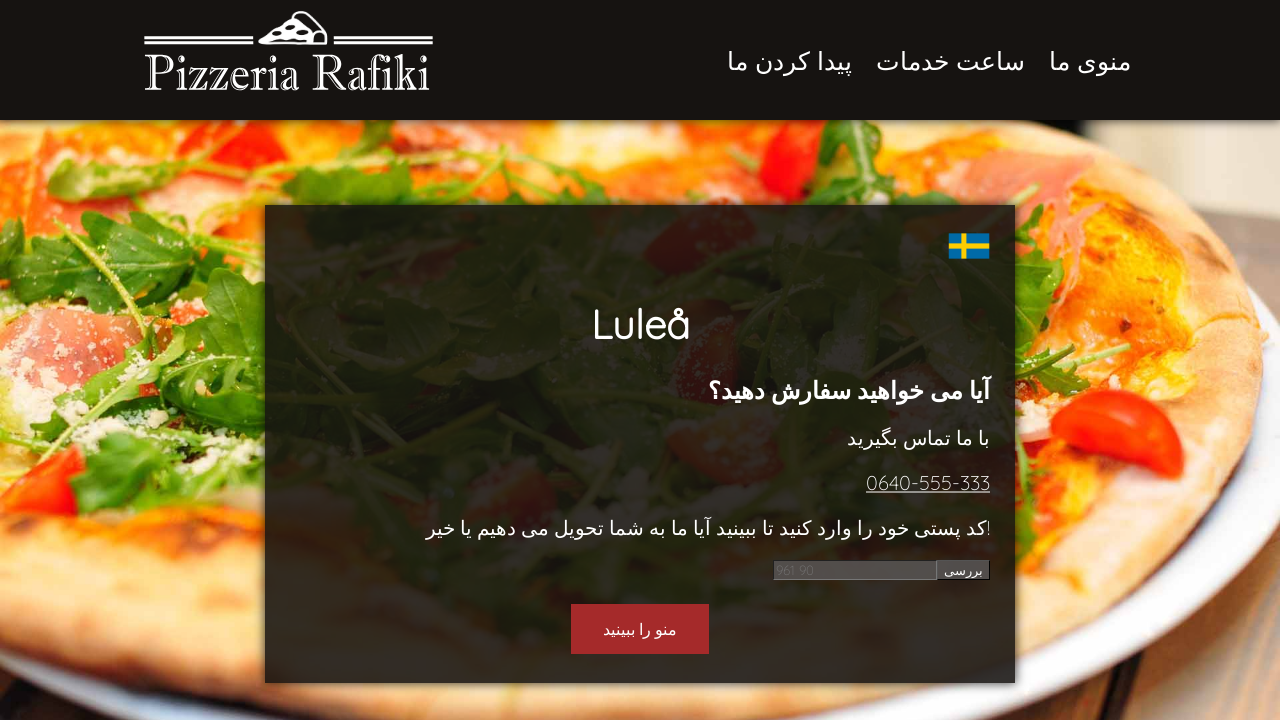

Retrieved href attribute: tel:0640-555-333
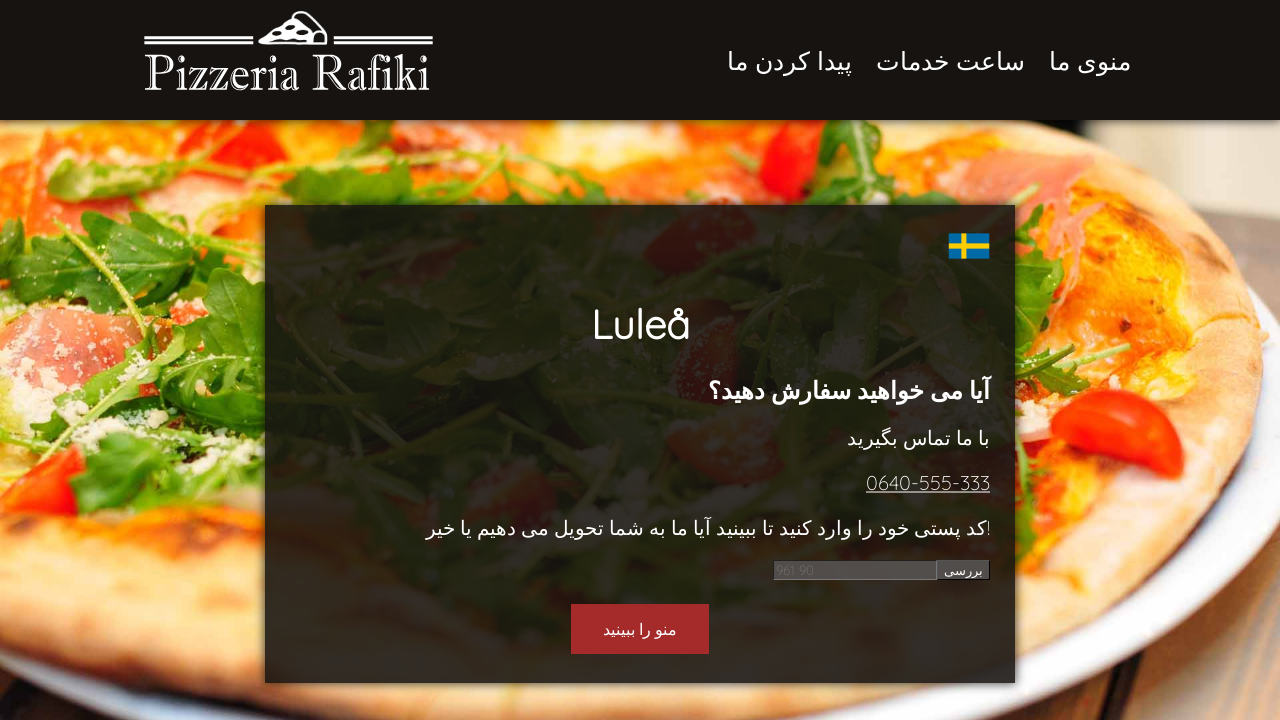

Verified link is valid (href='tel:0640-555-333')
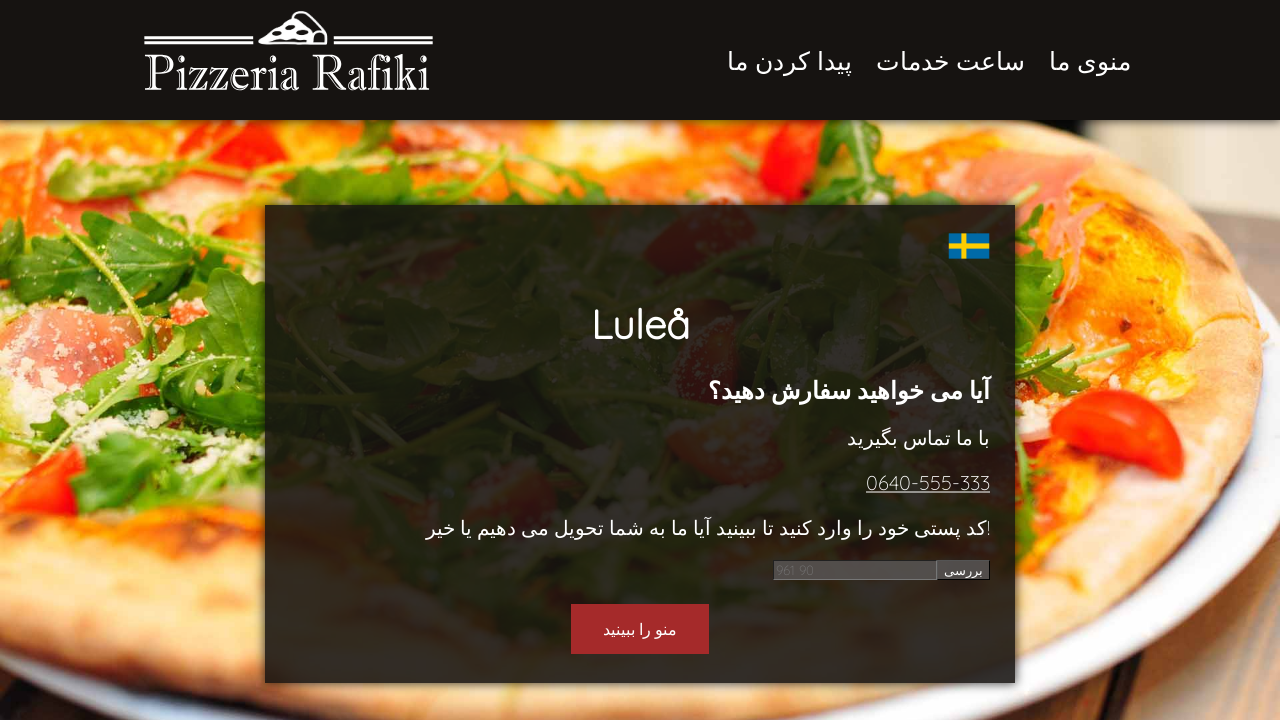

Retrieved href attribute: #Order
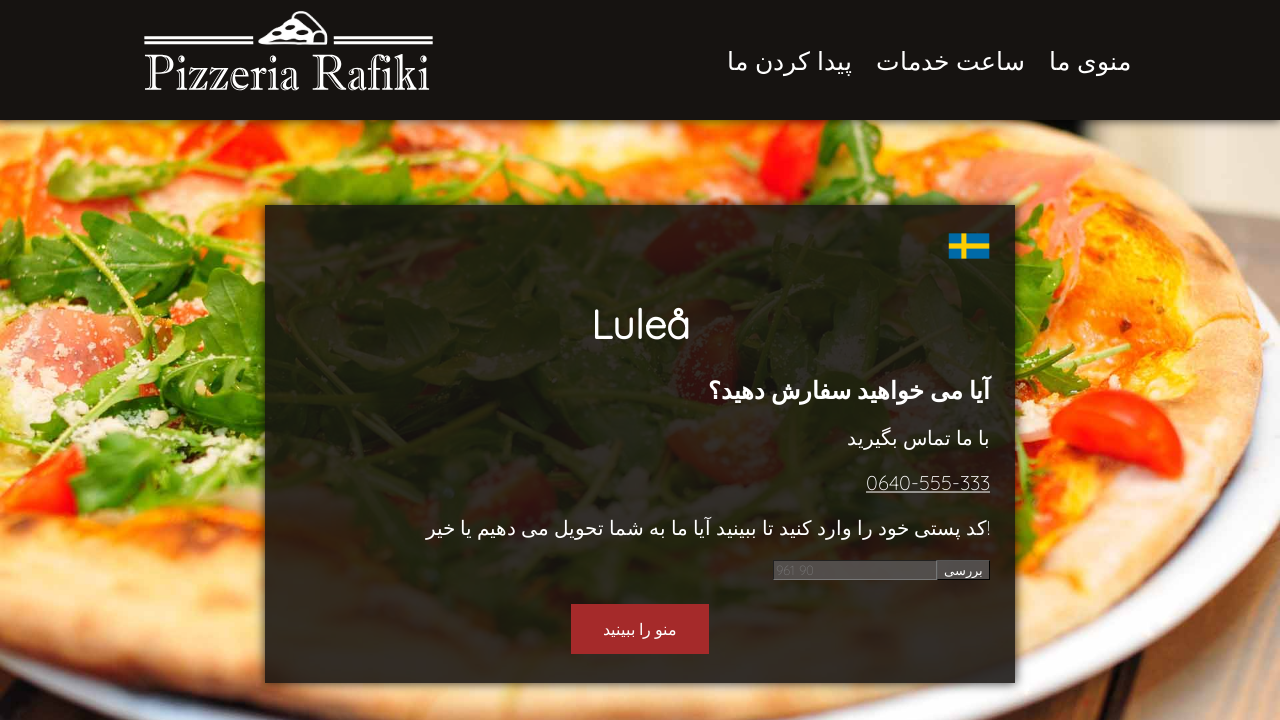

Verified link is valid (href='#Order')
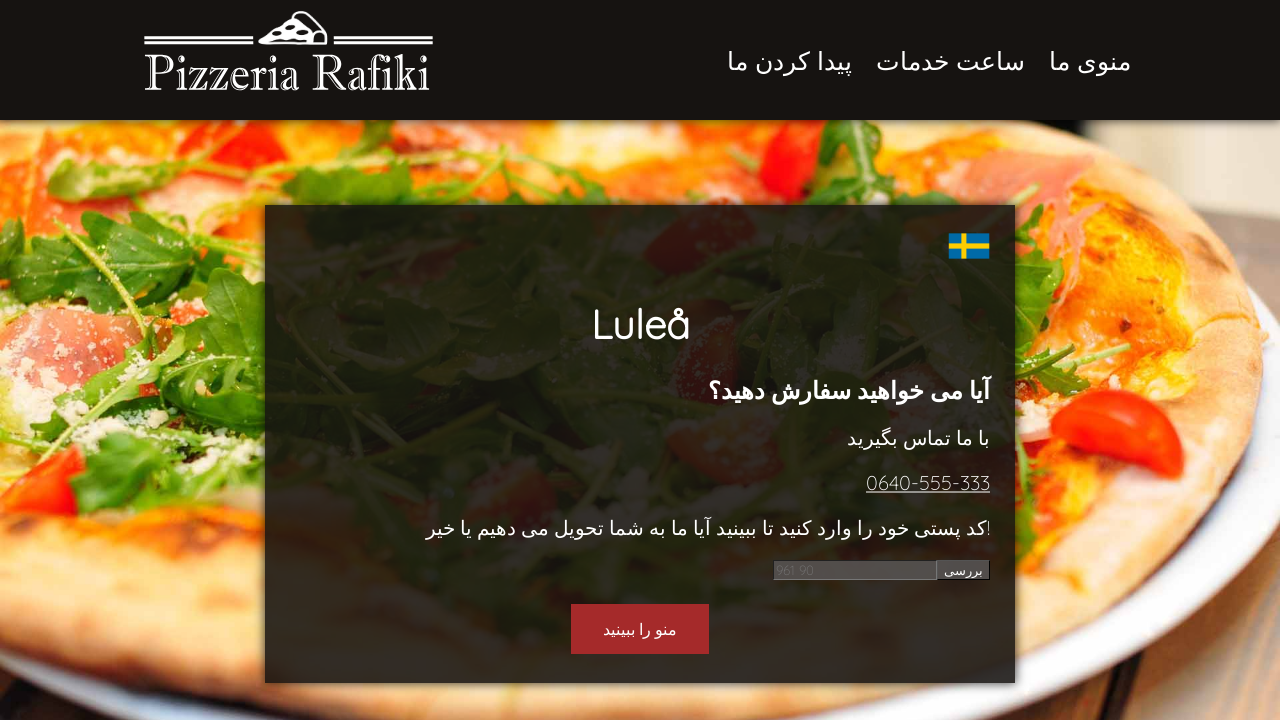

Retrieved href attribute: mailto:lulea@rafiki.se
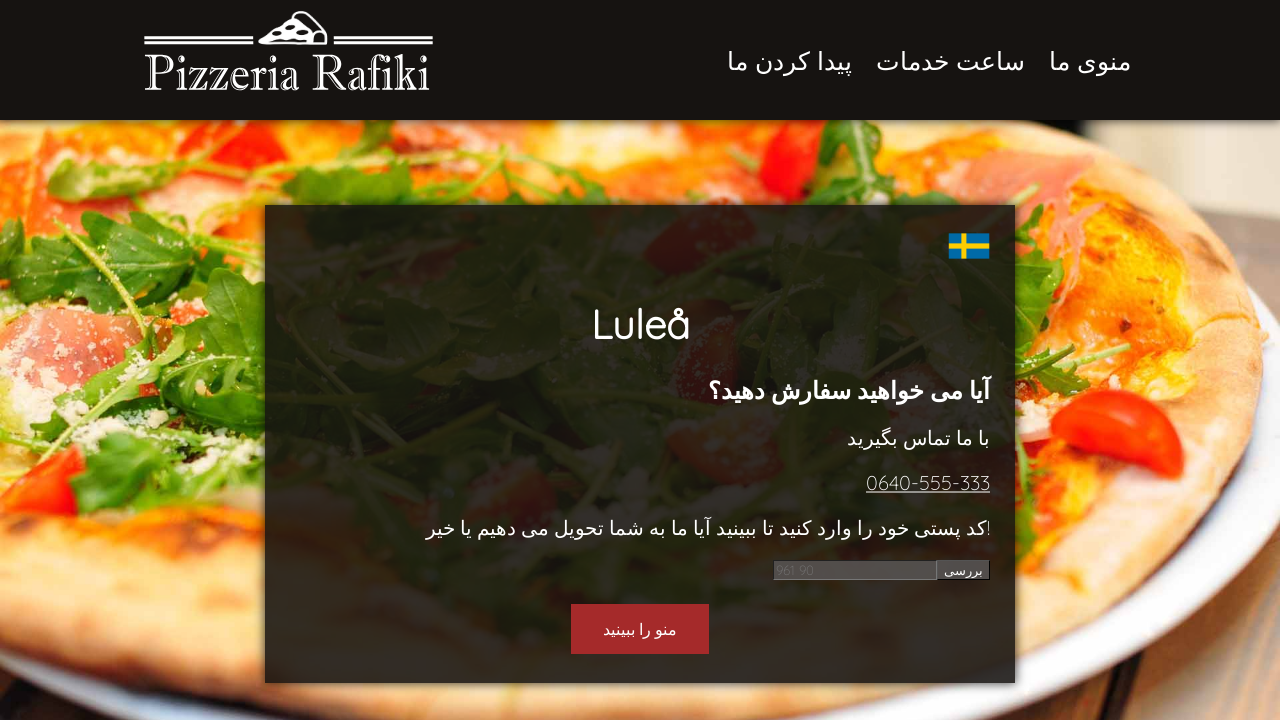

Verified link is valid (href='mailto:lulea@rafiki.se')
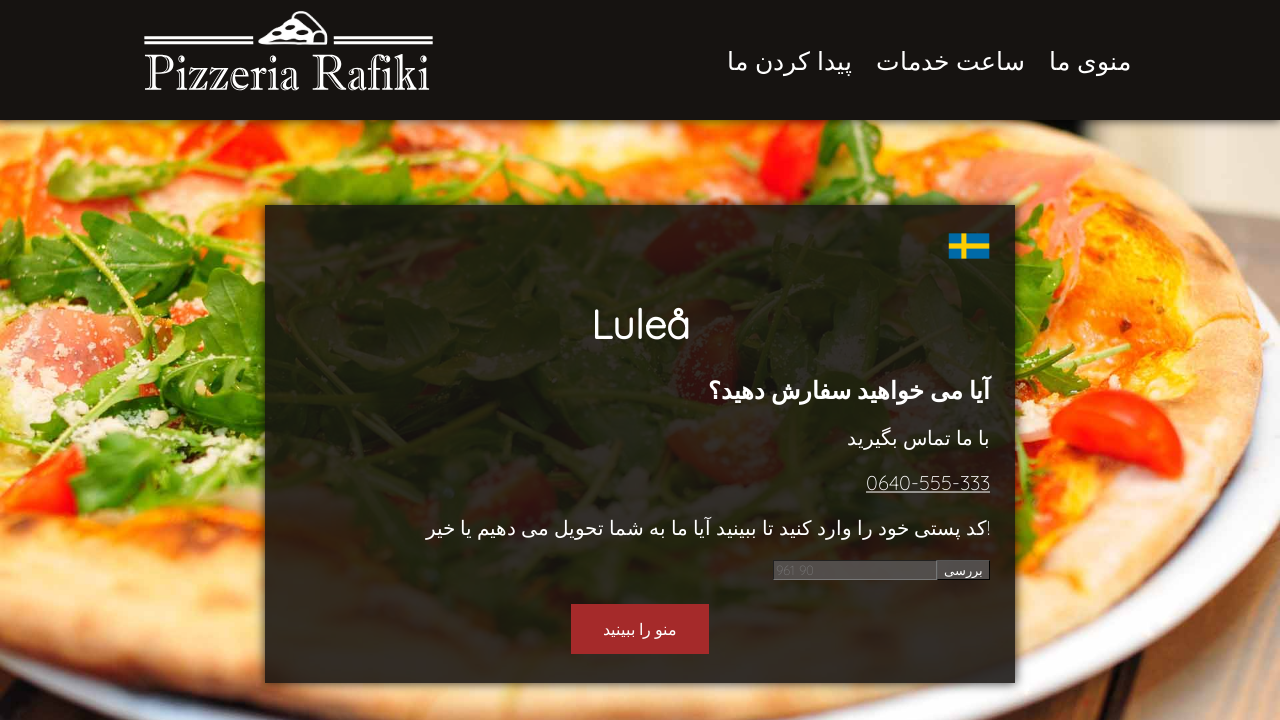

Retrieved href attribute: tel:0640-555-333
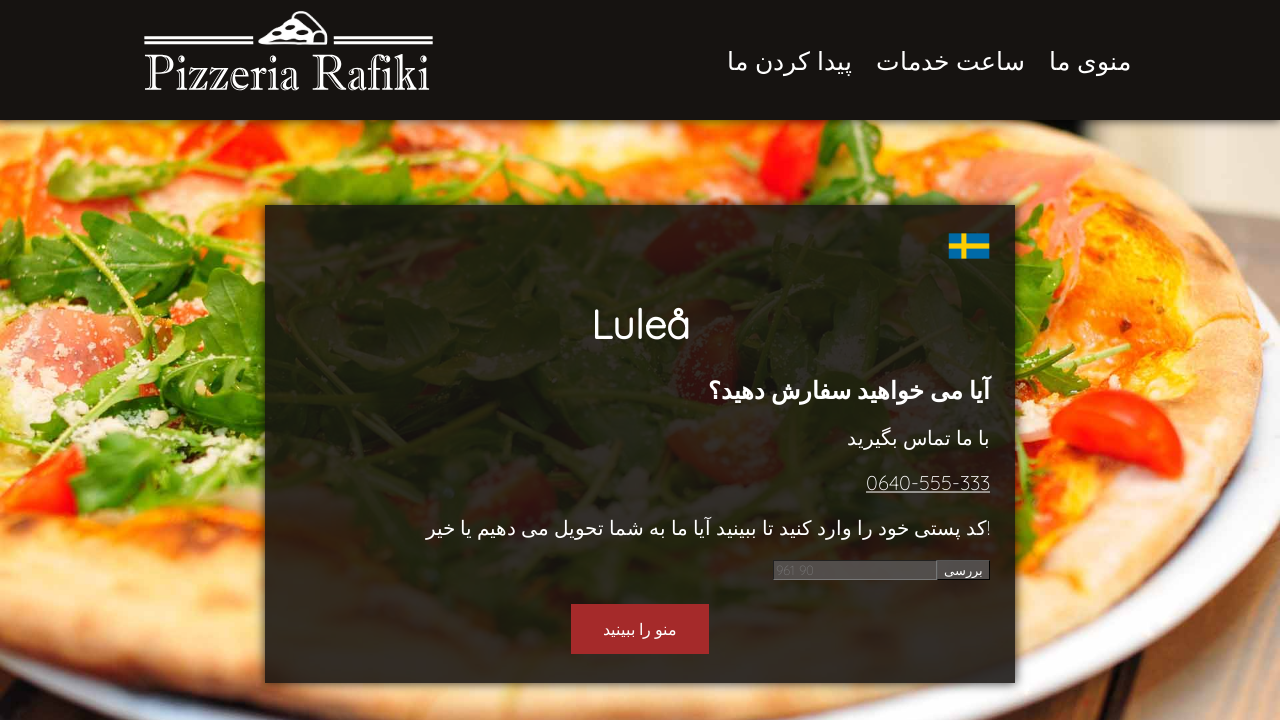

Verified link is valid (href='tel:0640-555-333')
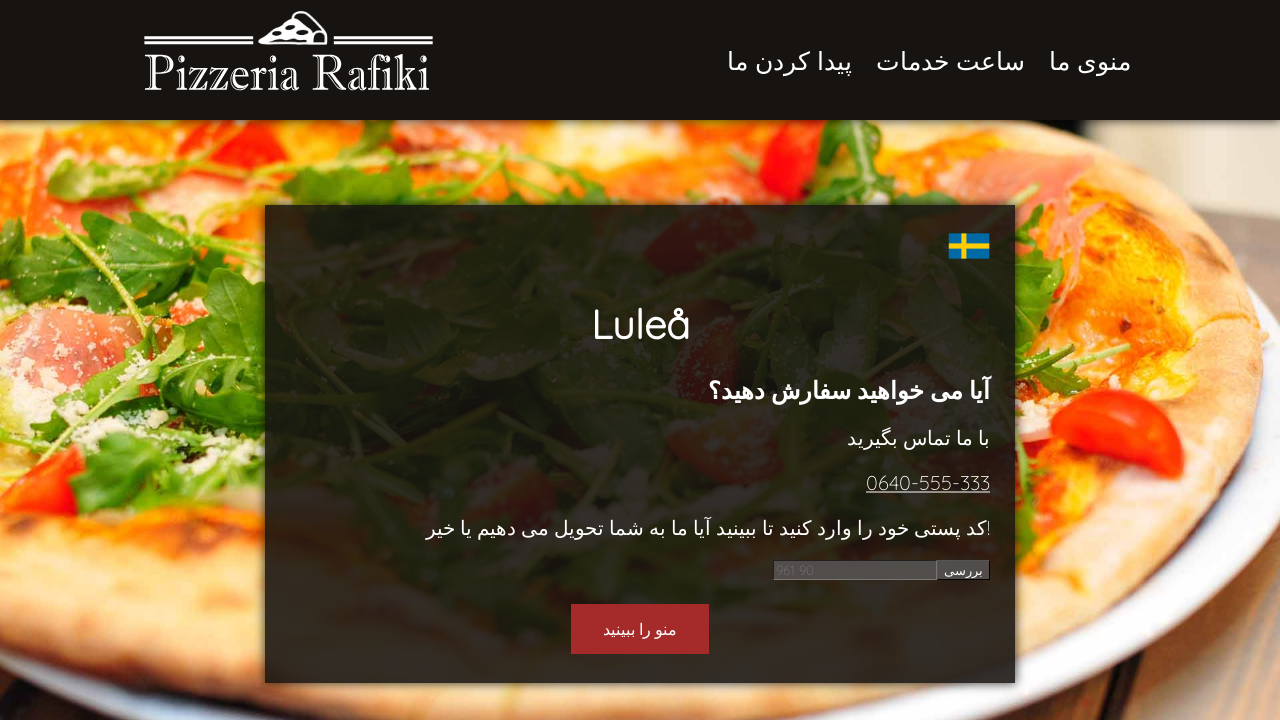

Retrieved href attribute: https://facebook.com/NTIuppsala
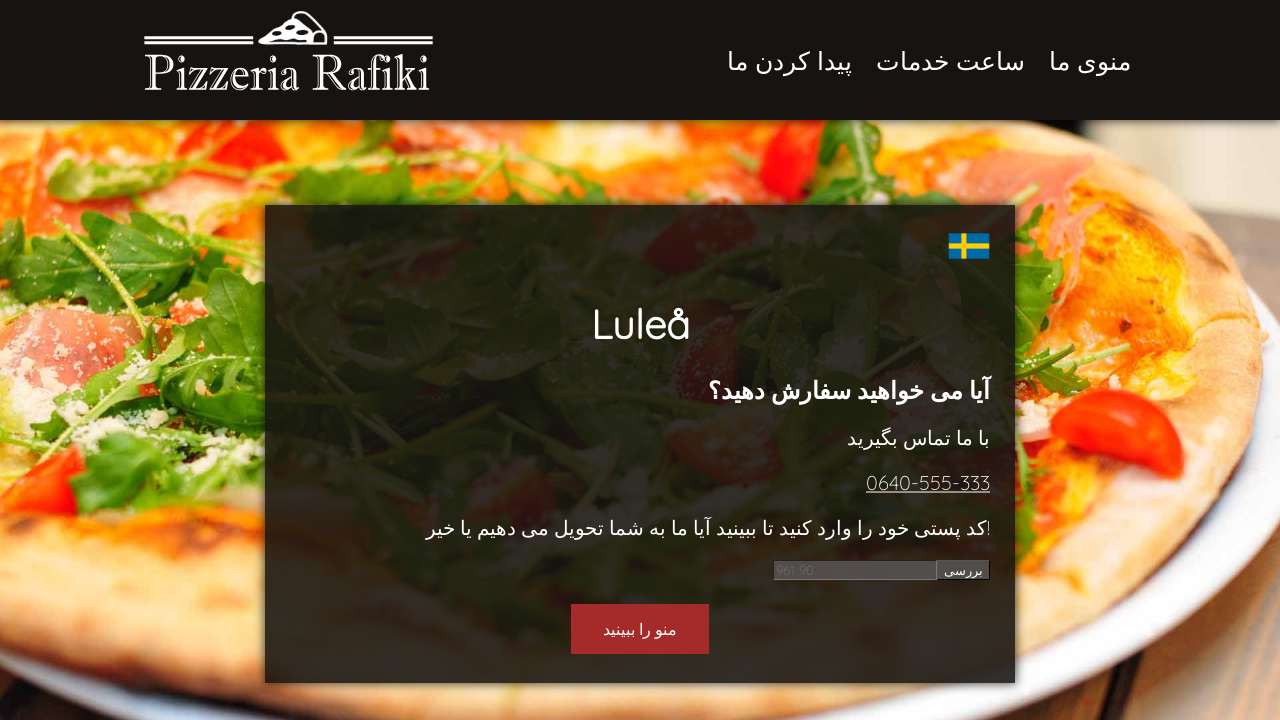

Verified link is valid (href='https://facebook.com/NTIuppsala')
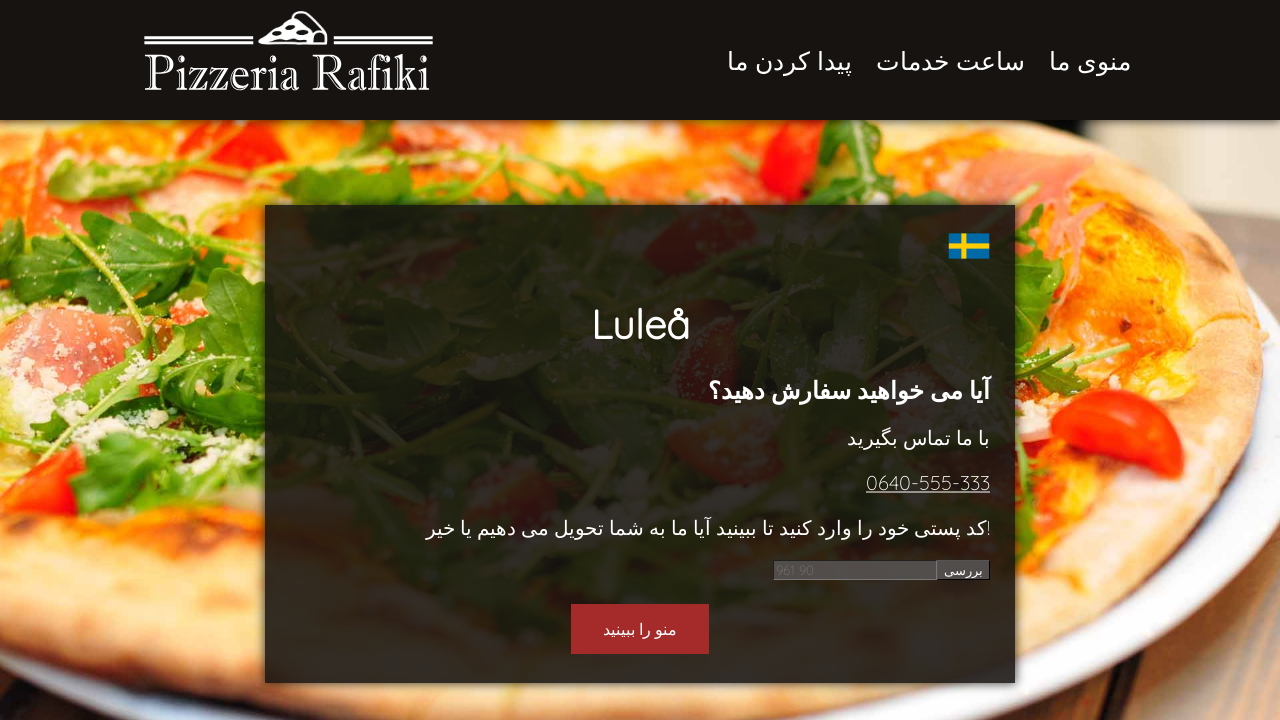

Retrieved href attribute: https://twitter.com/NTIuppsala
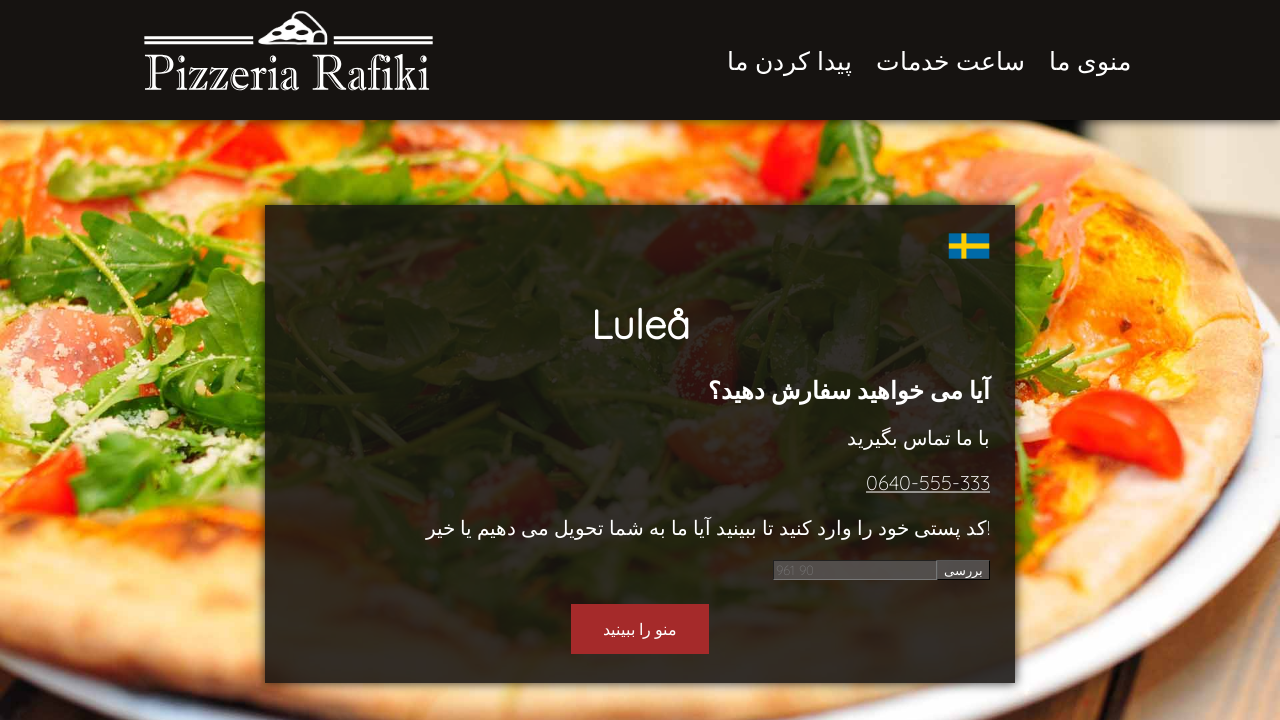

Verified link is valid (href='https://twitter.com/NTIuppsala')
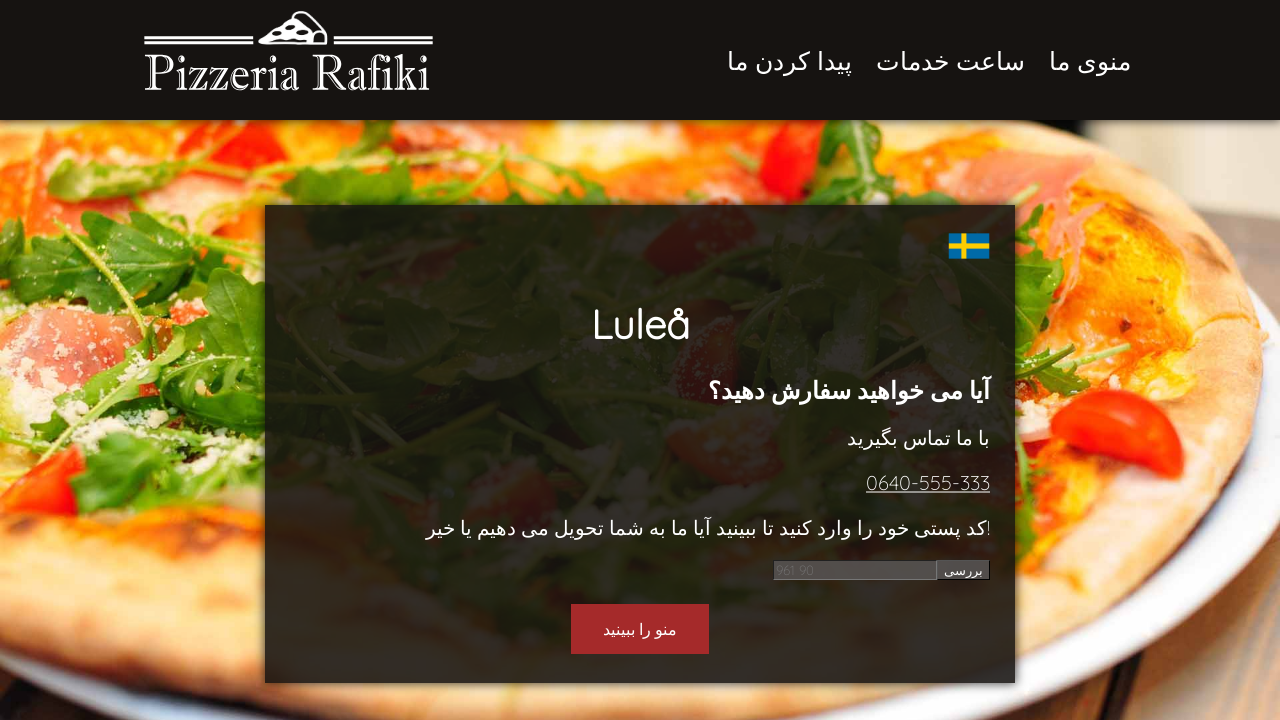

Retrieved href attribute: https://instagram.com/NTIuppsala
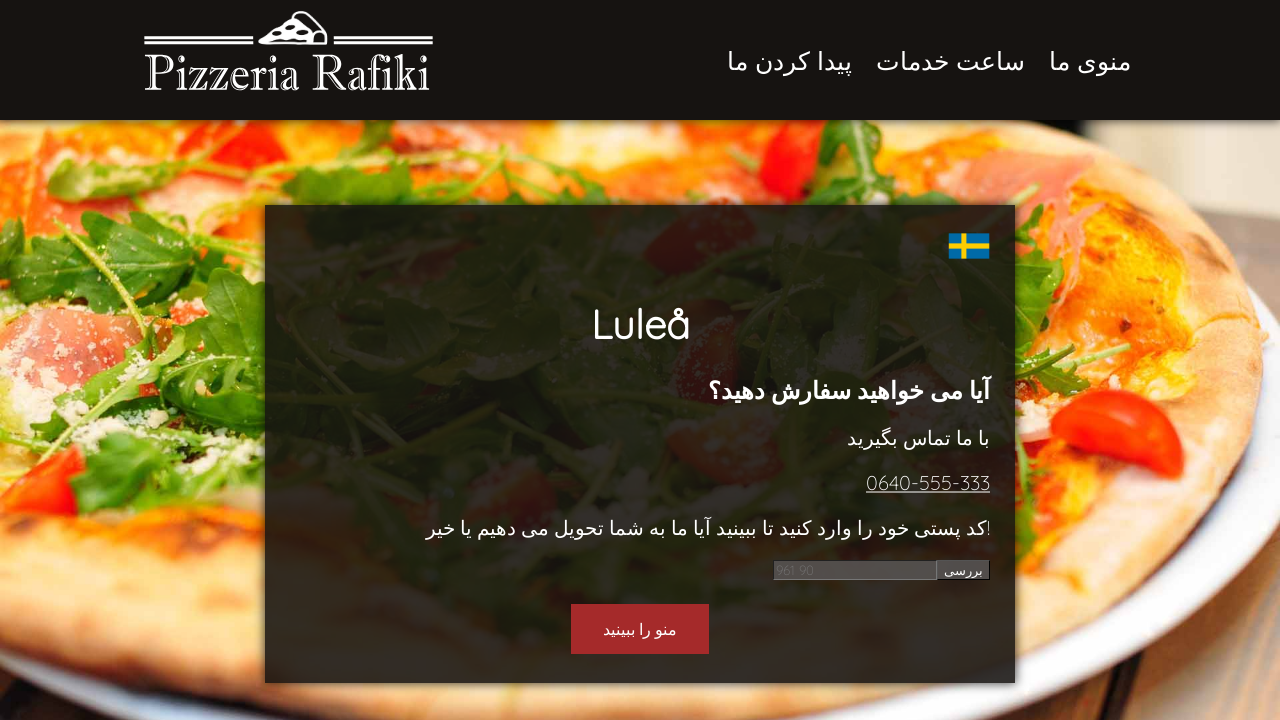

Verified link is valid (href='https://instagram.com/NTIuppsala')
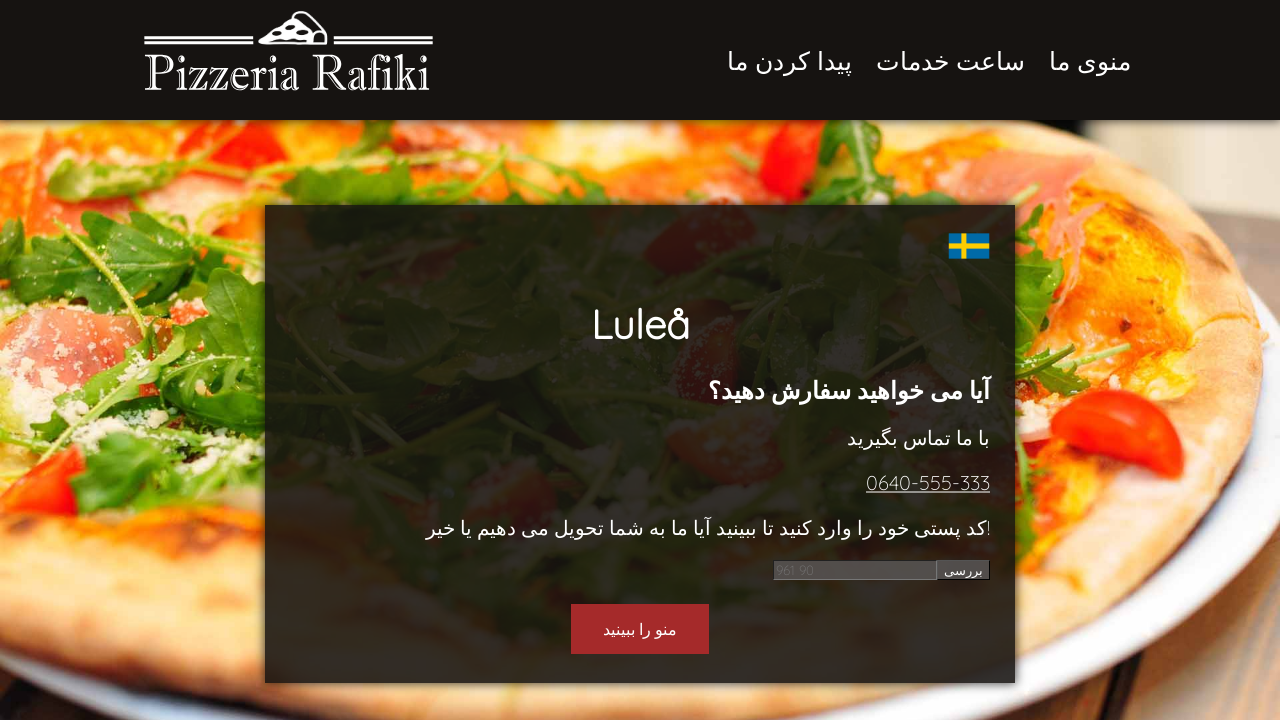

Navigated to flen-per.html
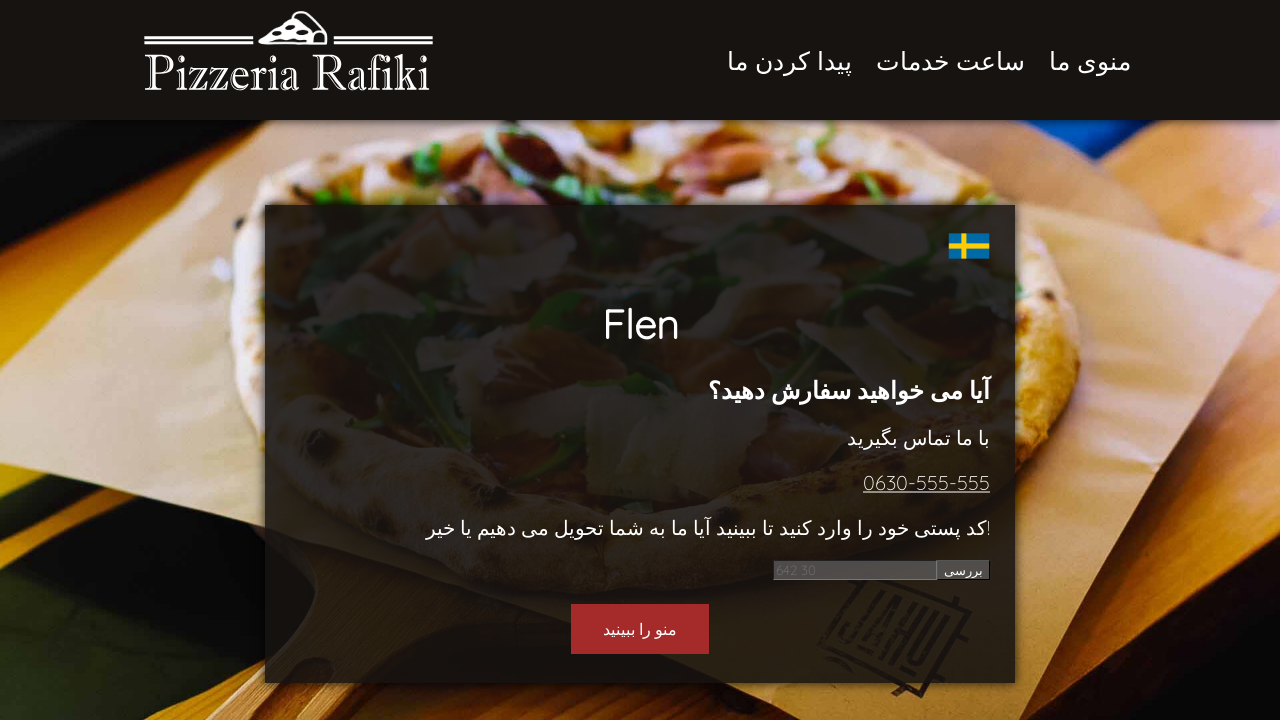

Located all links on flen-per.html
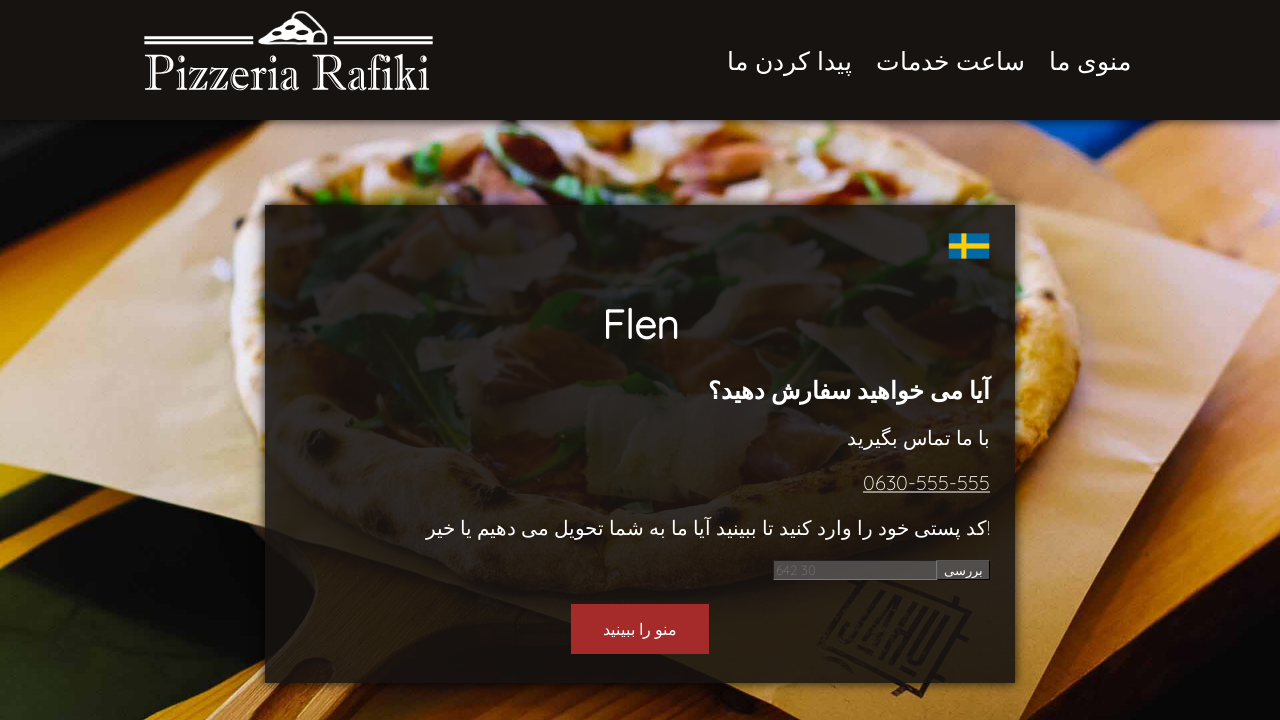

Retrieved href attribute: index-per.html
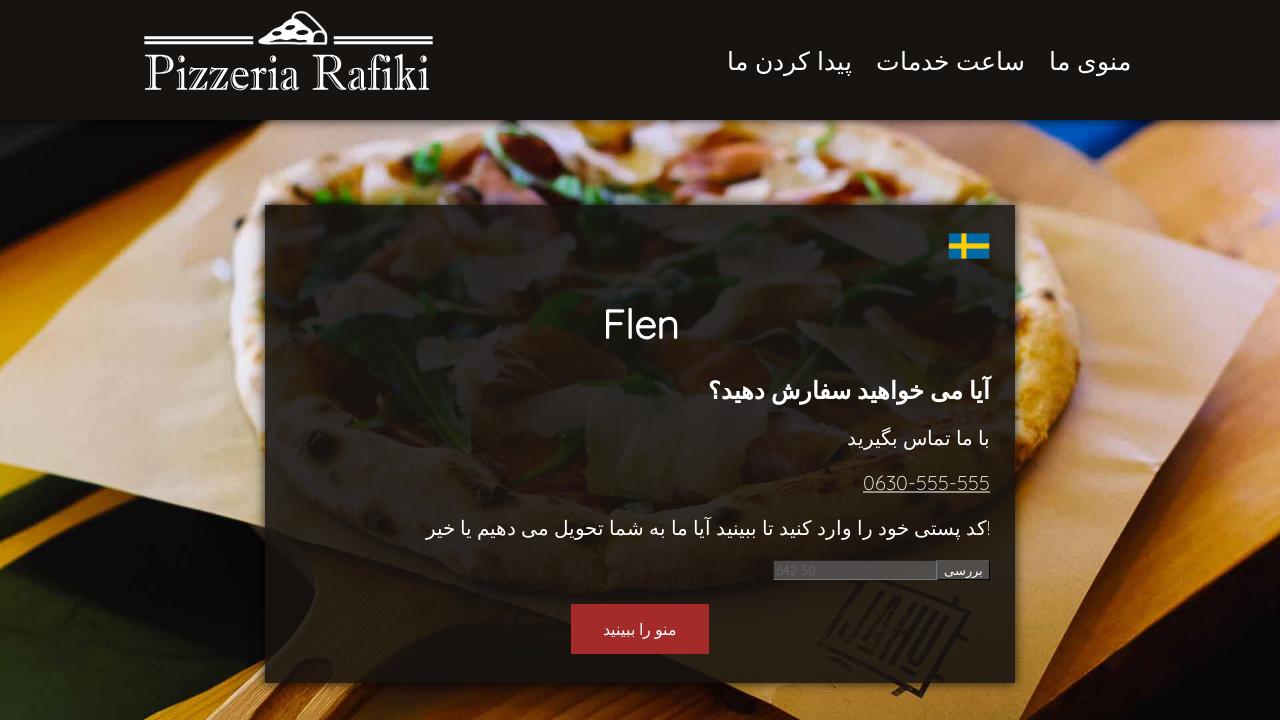

Verified link is valid (href='index-per.html')
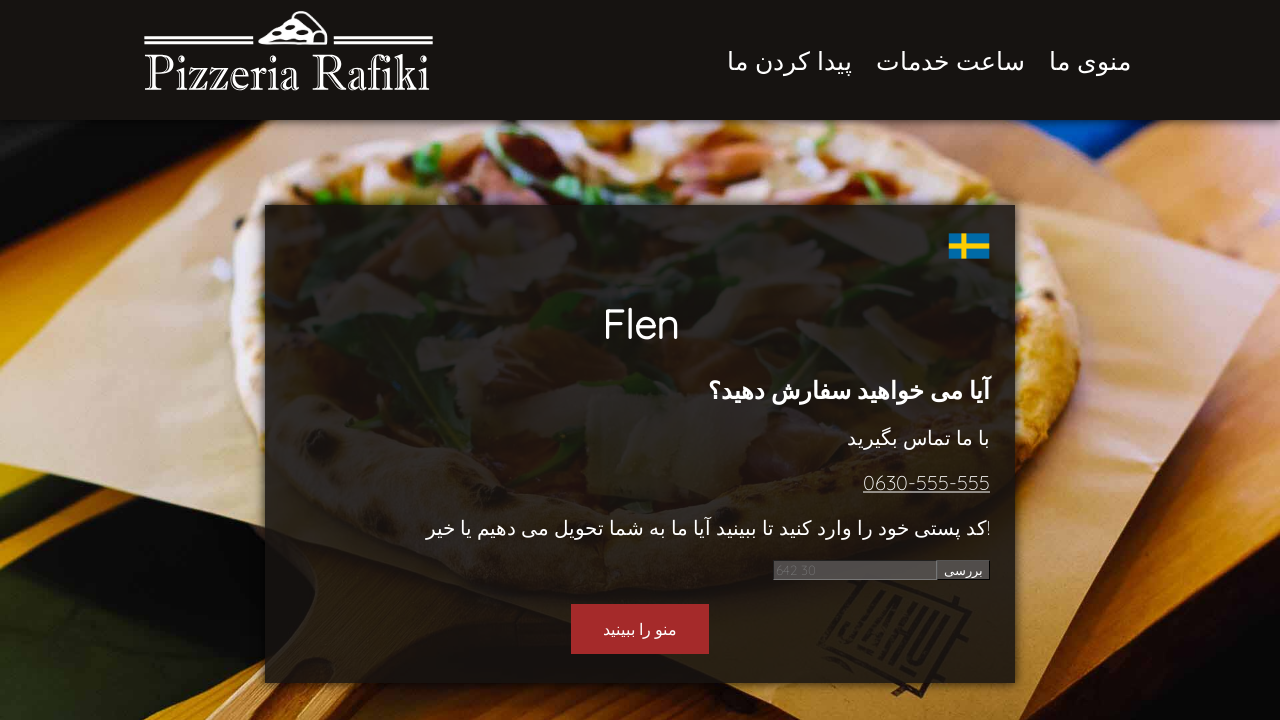

Retrieved href attribute: #Order
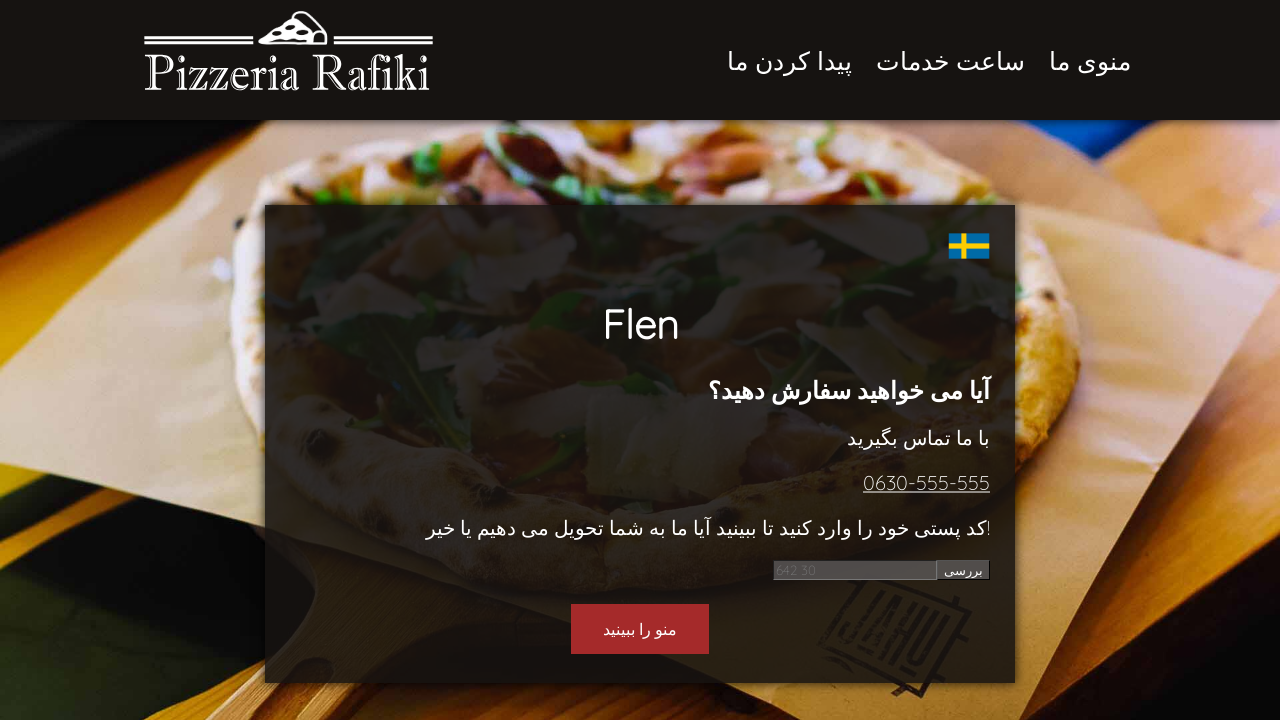

Verified link is valid (href='#Order')
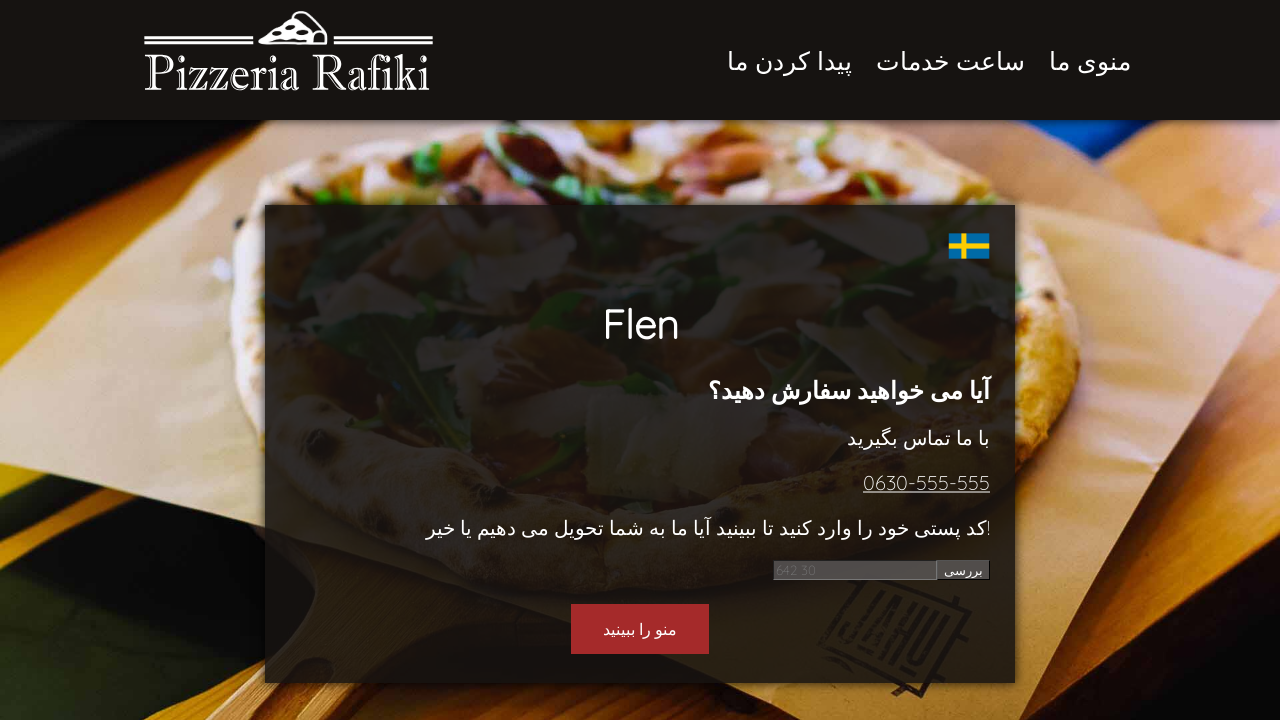

Retrieved href attribute: #OpenHours
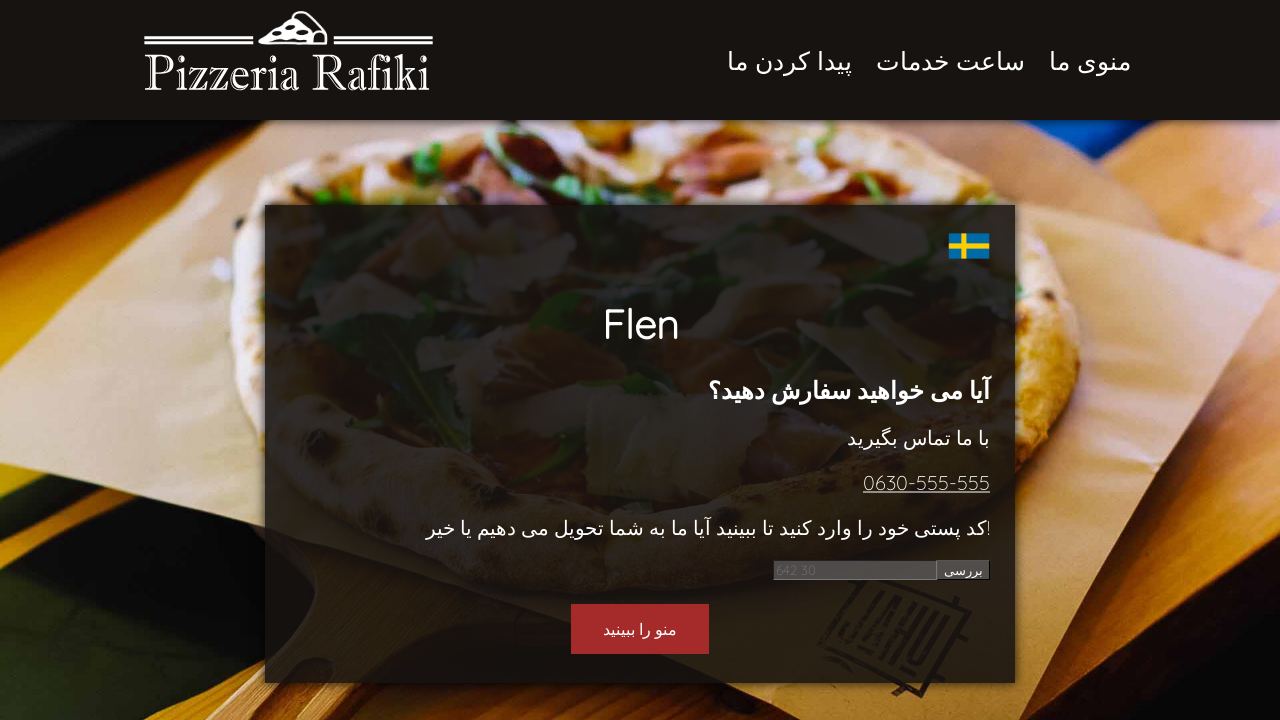

Verified link is valid (href='#OpenHours')
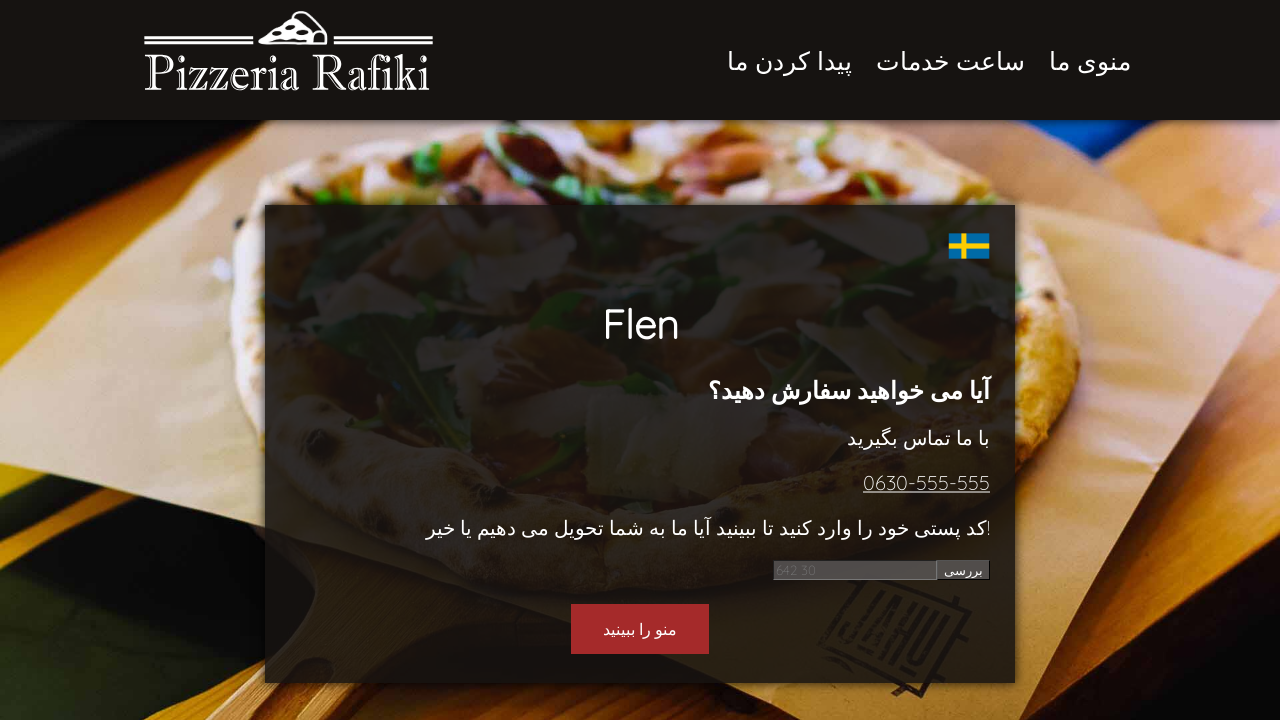

Retrieved href attribute: #navMap
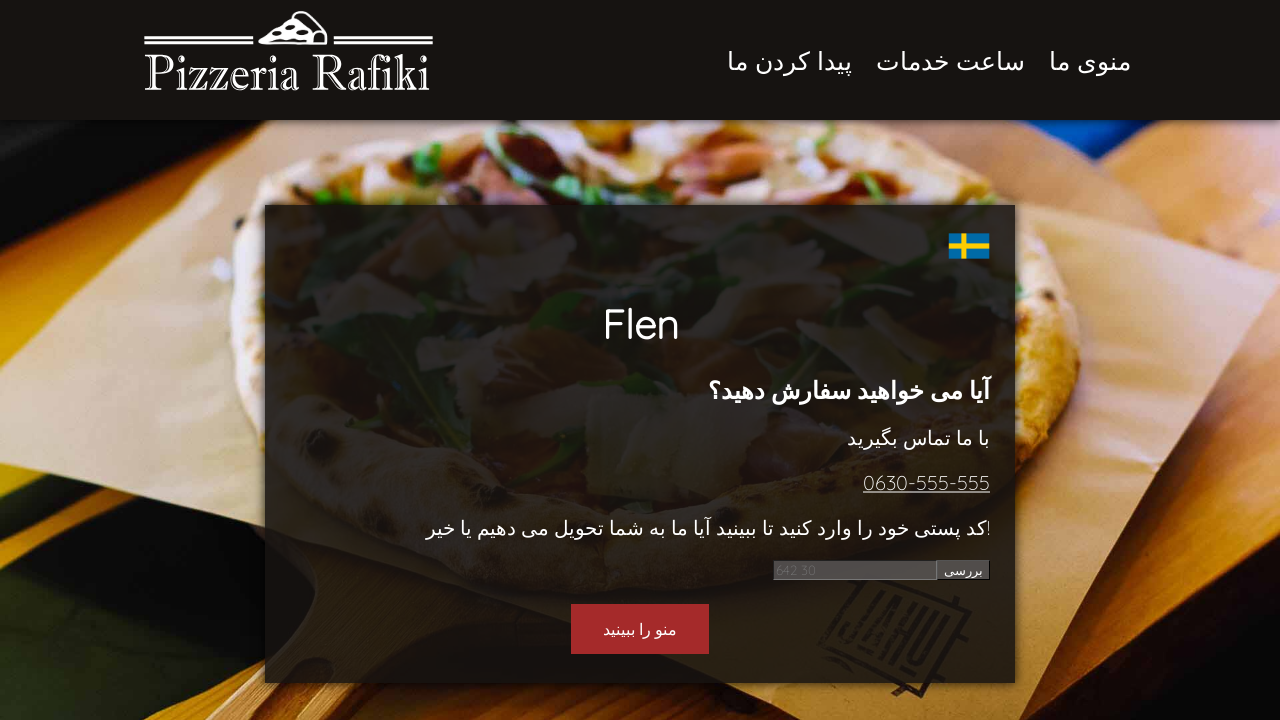

Verified link is valid (href='#navMap')
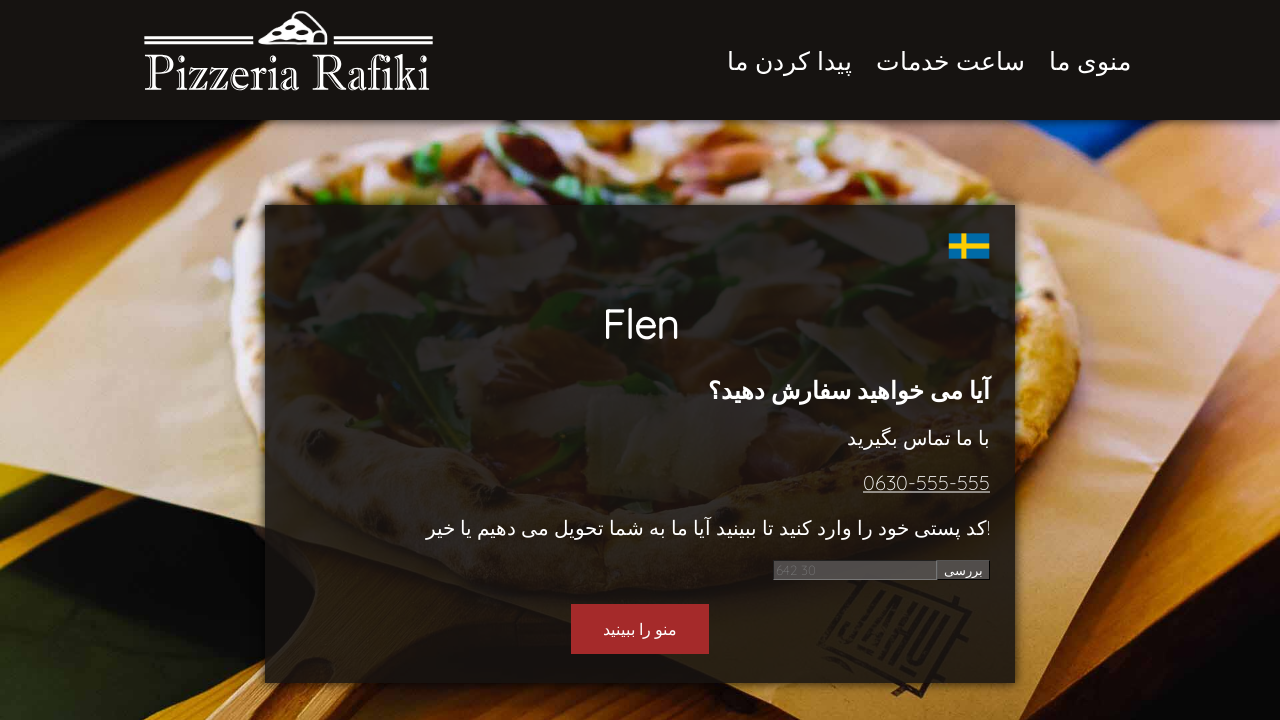

Retrieved href attribute: flen.html
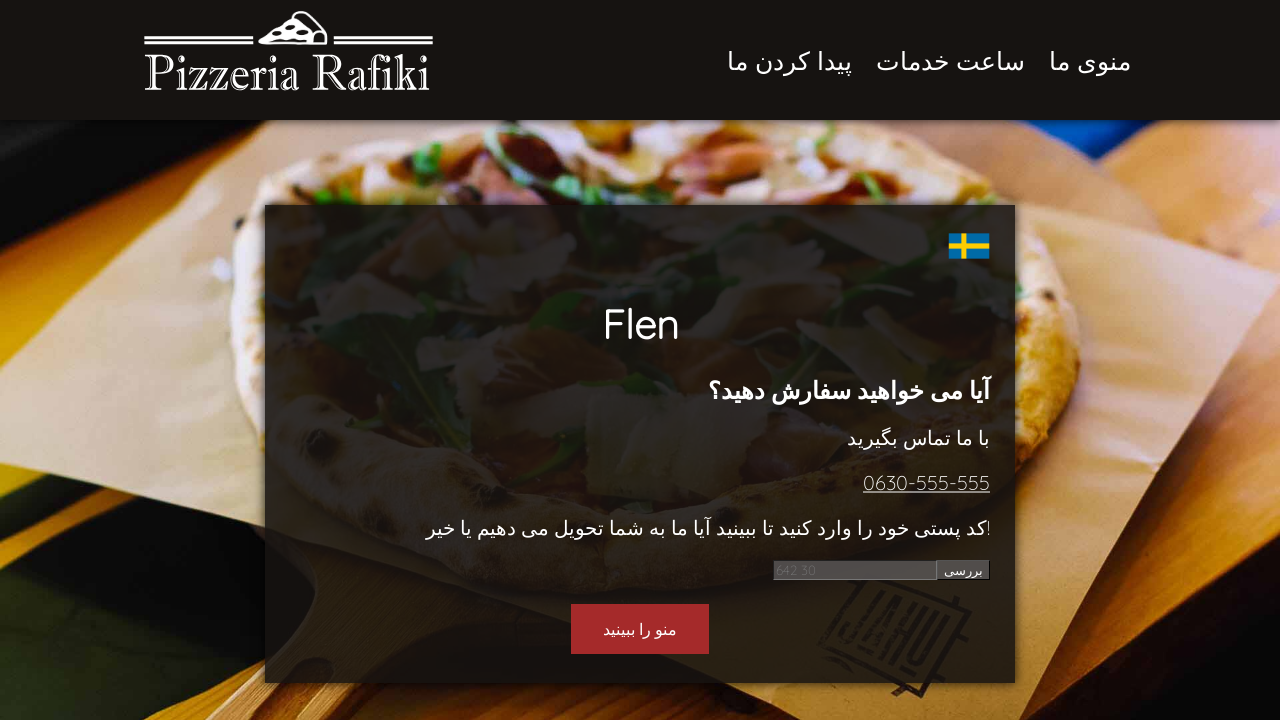

Verified link is valid (href='flen.html')
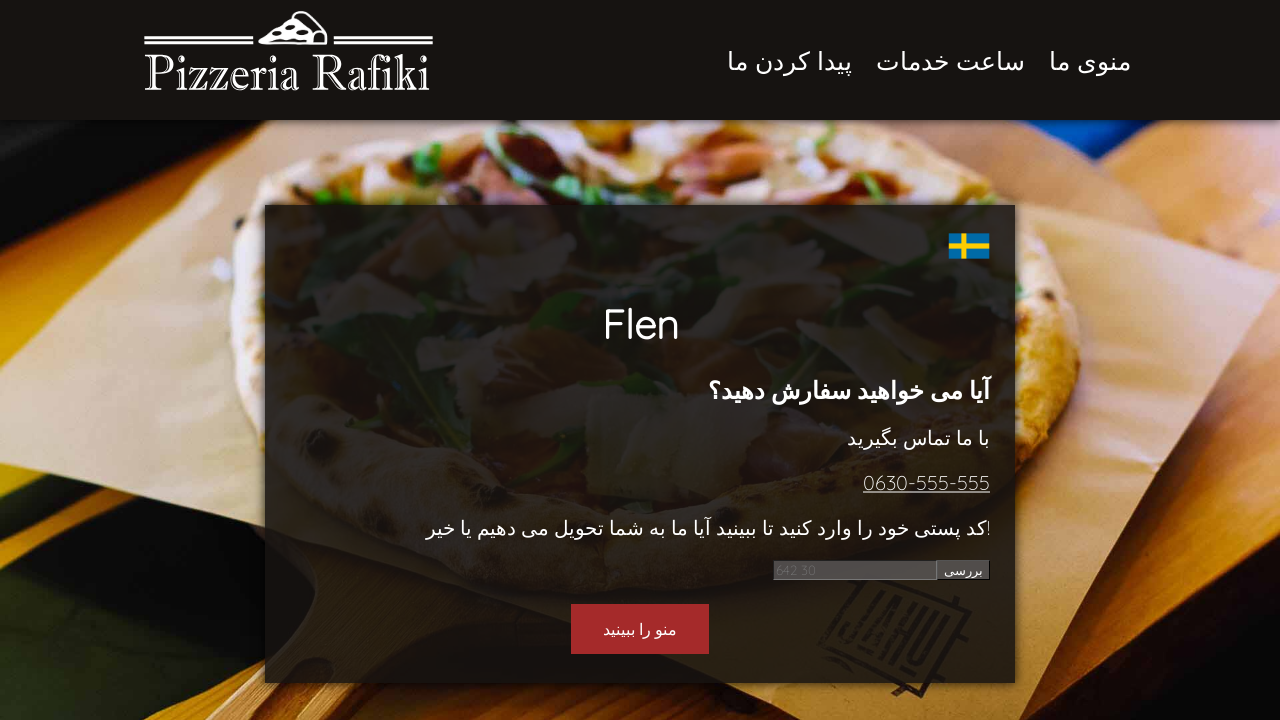

Retrieved href attribute: tel:0630-555-555
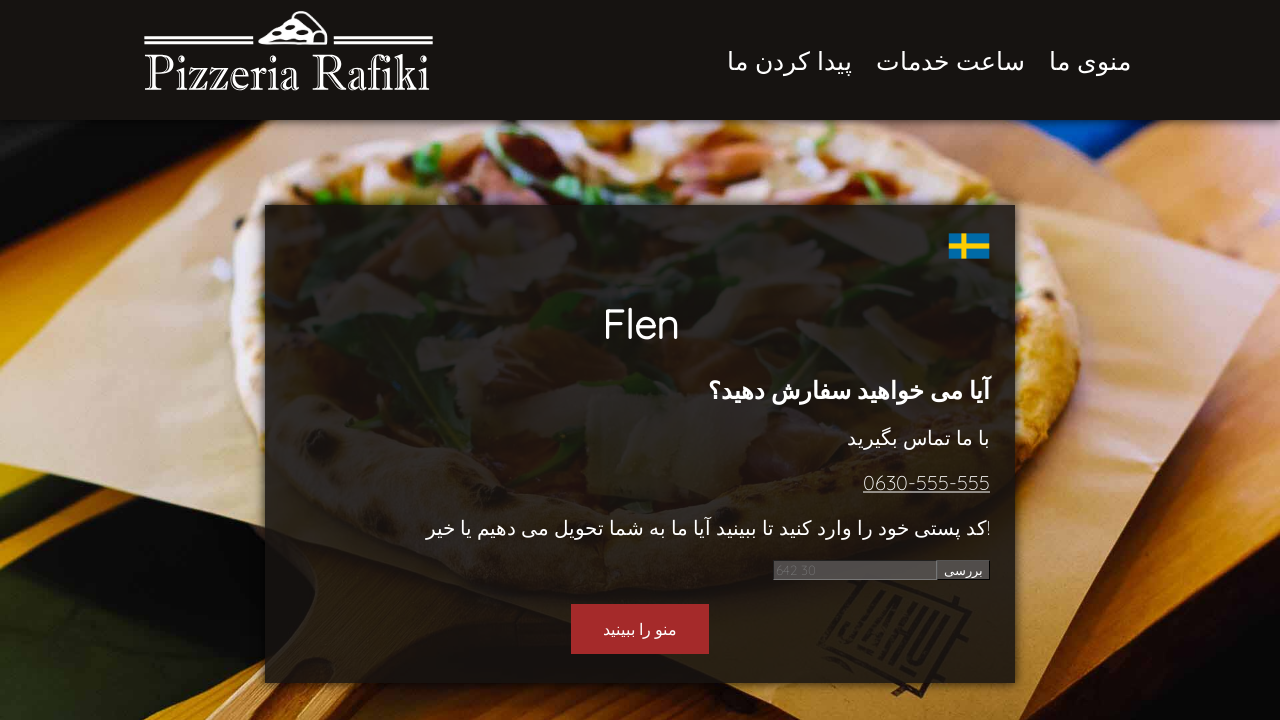

Verified link is valid (href='tel:0630-555-555')
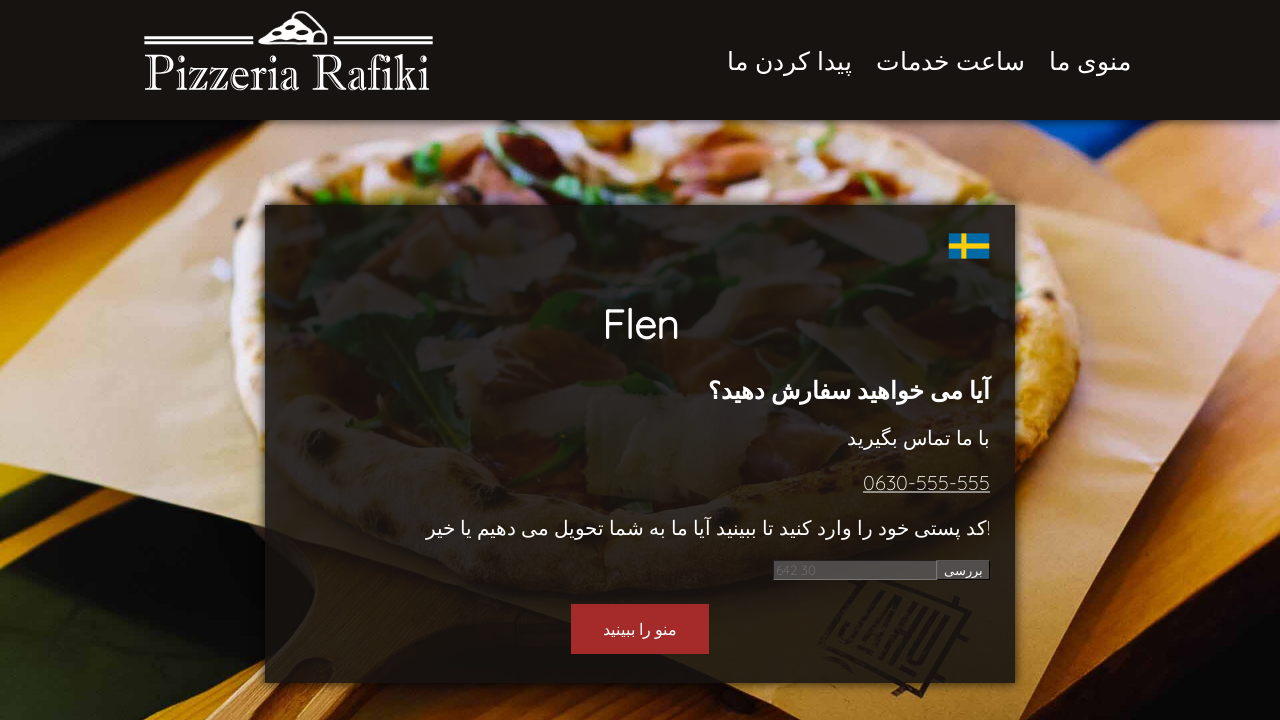

Retrieved href attribute: #Order
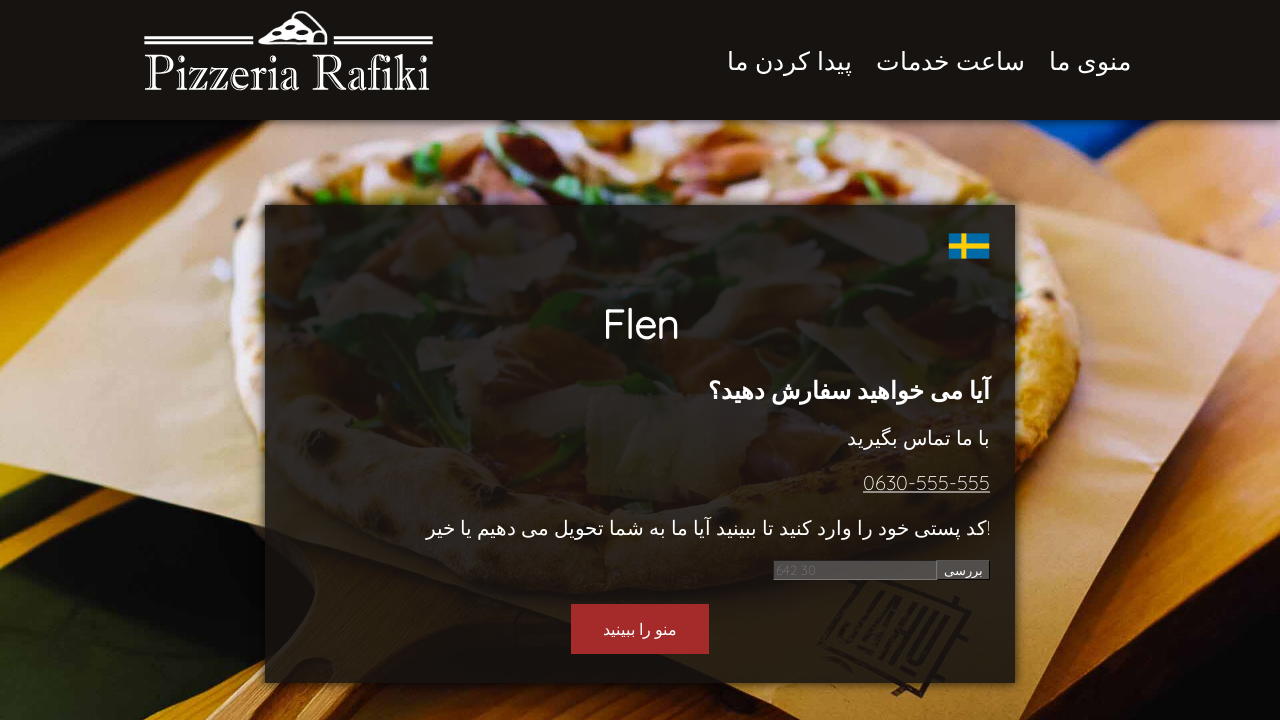

Verified link is valid (href='#Order')
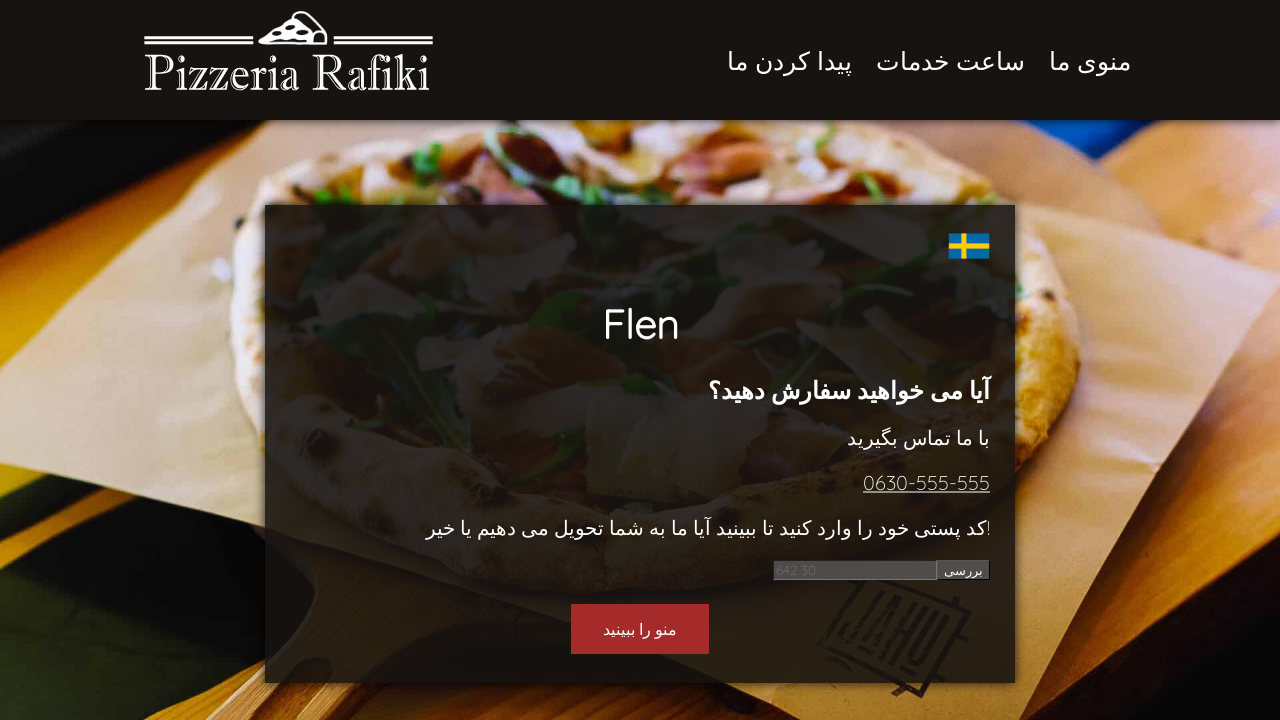

Retrieved href attribute: mailto:info@rafiki.se
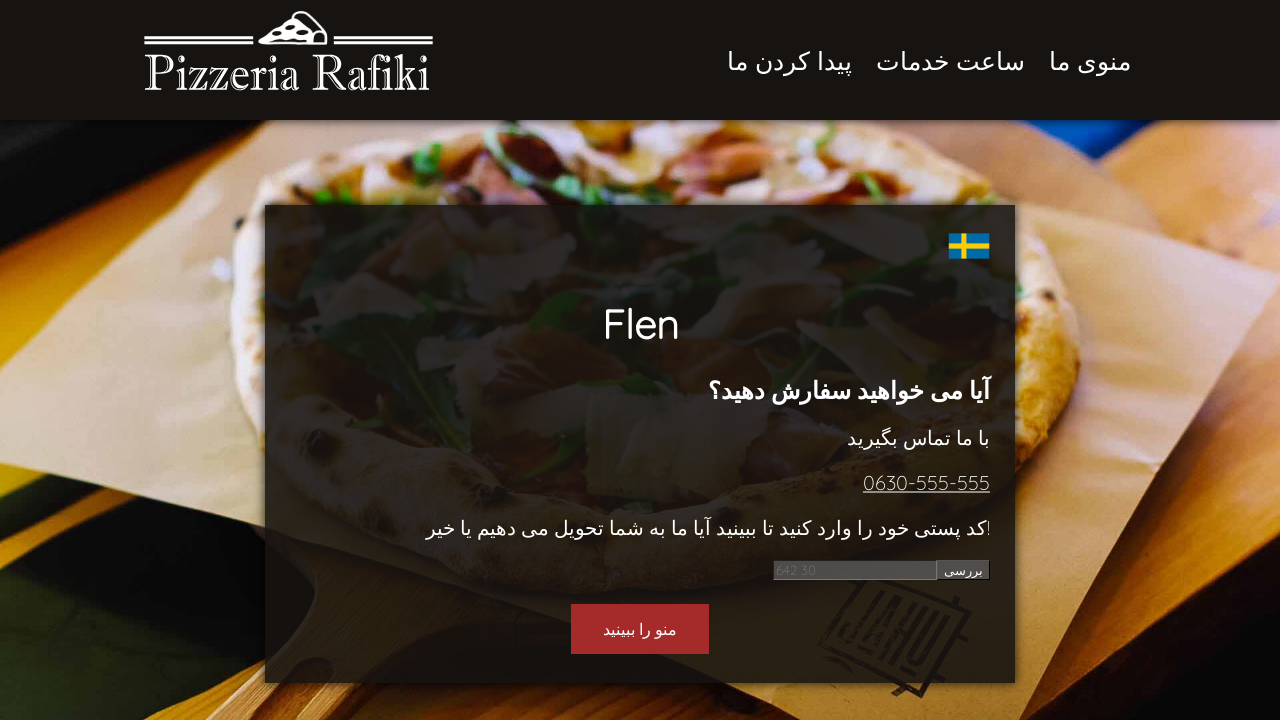

Verified link is valid (href='mailto:info@rafiki.se')
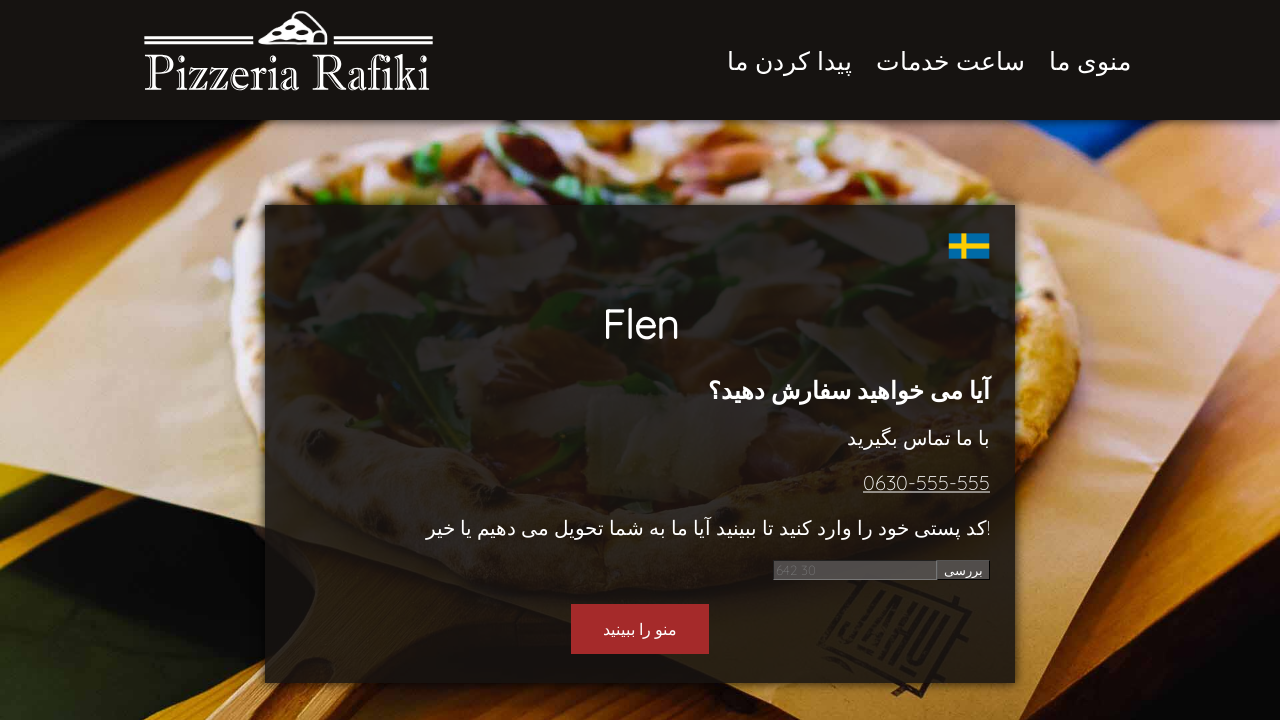

Retrieved href attribute: tel:0630-555-555
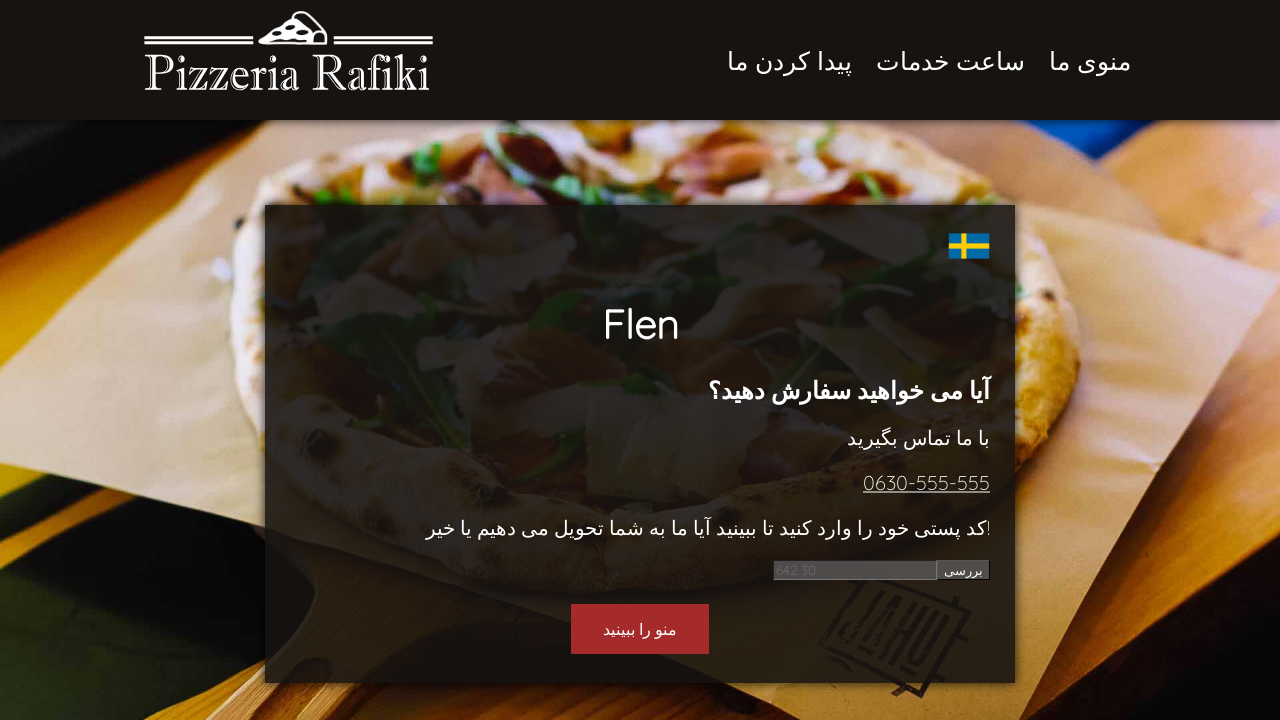

Verified link is valid (href='tel:0630-555-555')
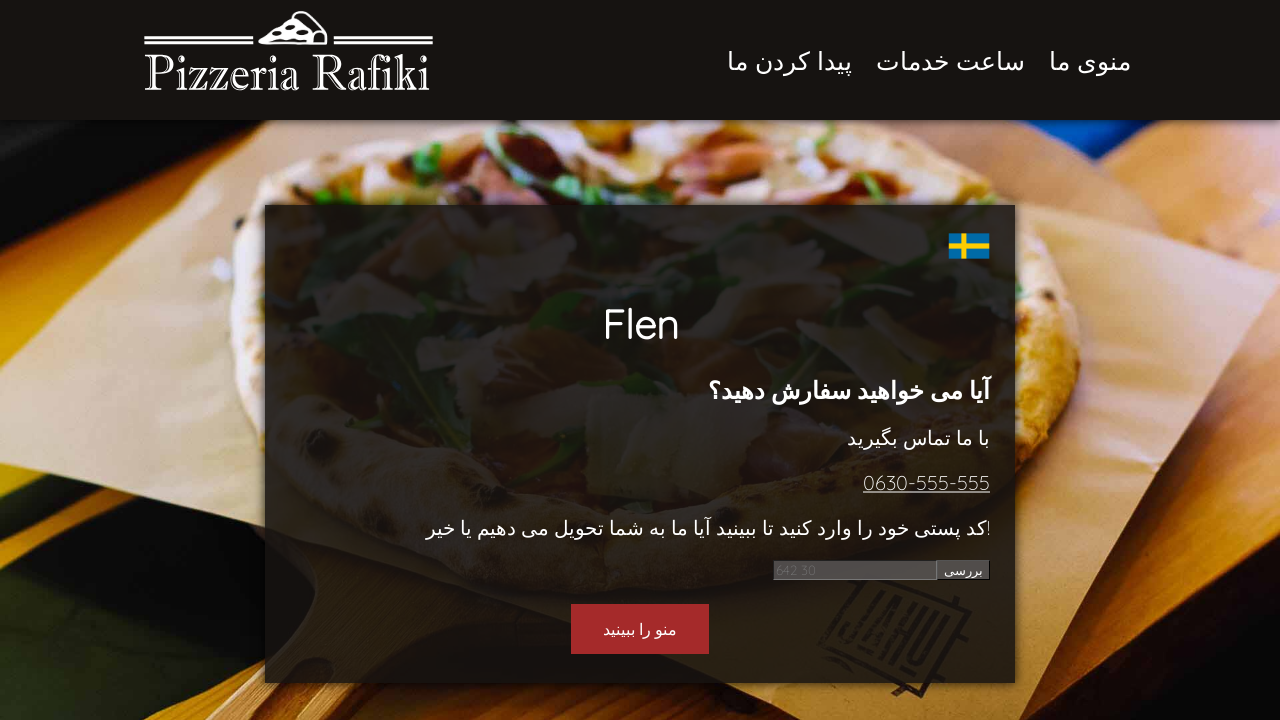

Retrieved href attribute: https://facebook.com/NTIuppsala
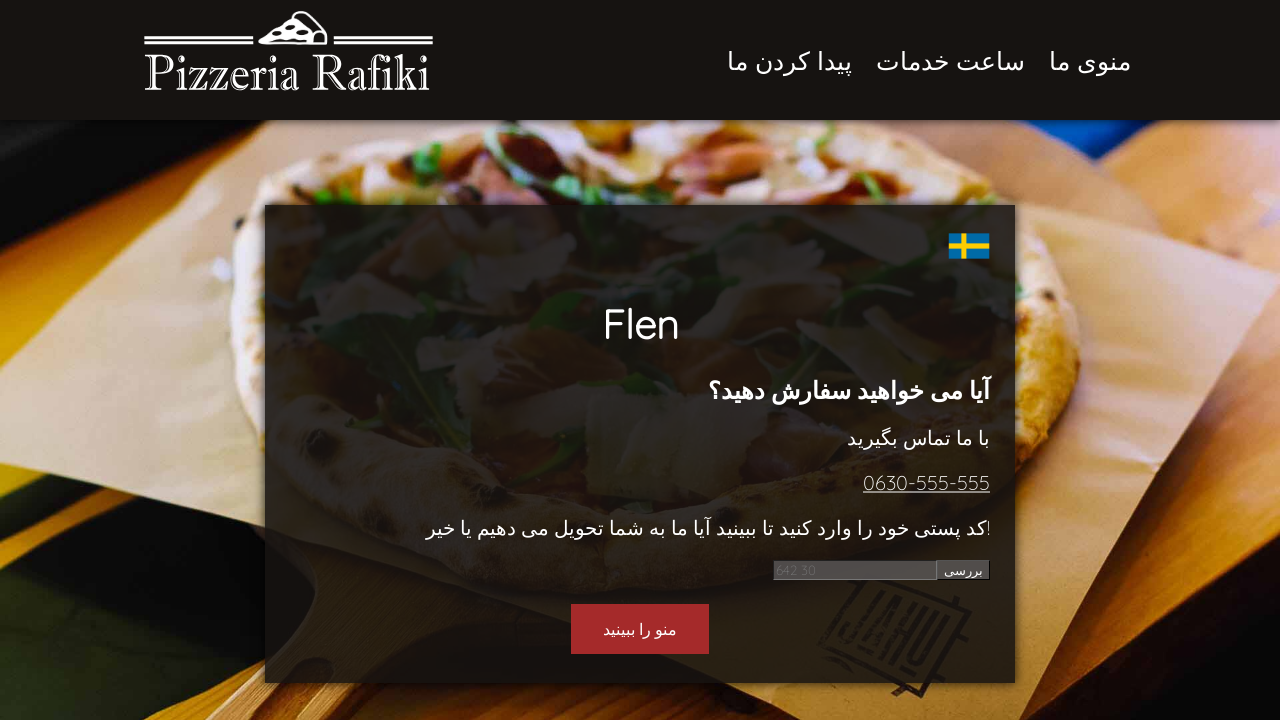

Verified link is valid (href='https://facebook.com/NTIuppsala')
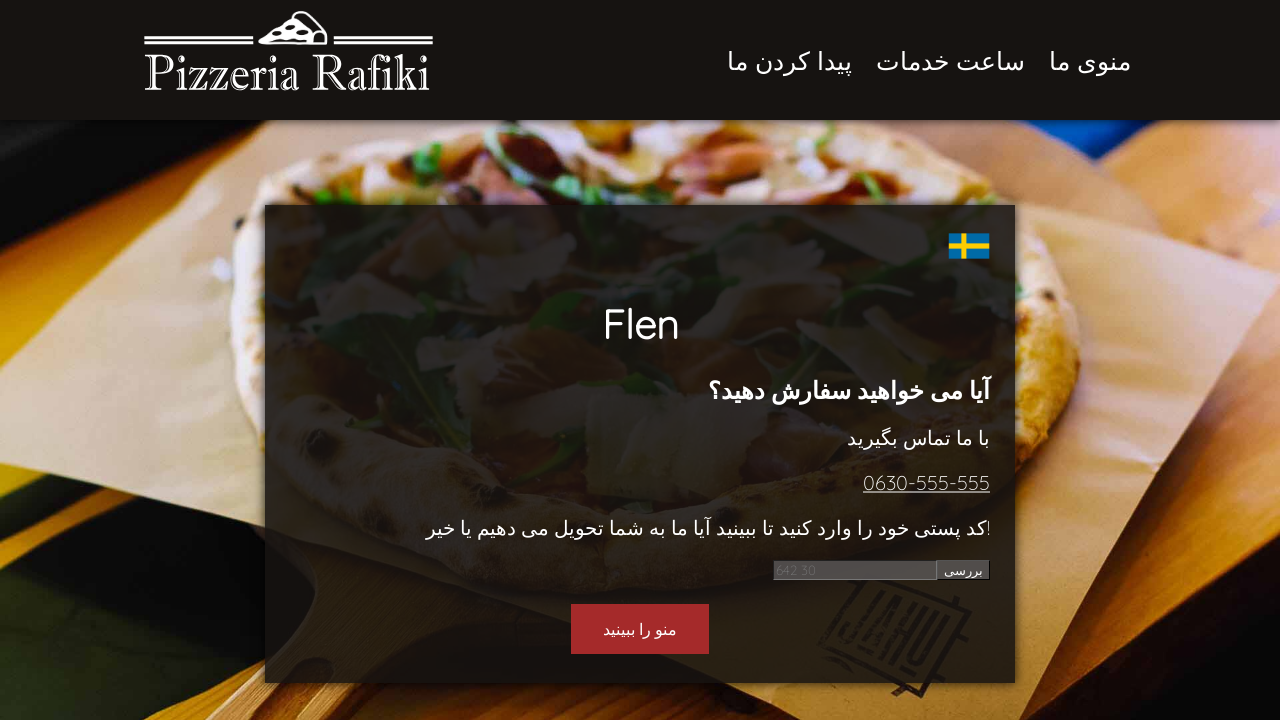

Retrieved href attribute: https://twitter.com/NTIuppsala
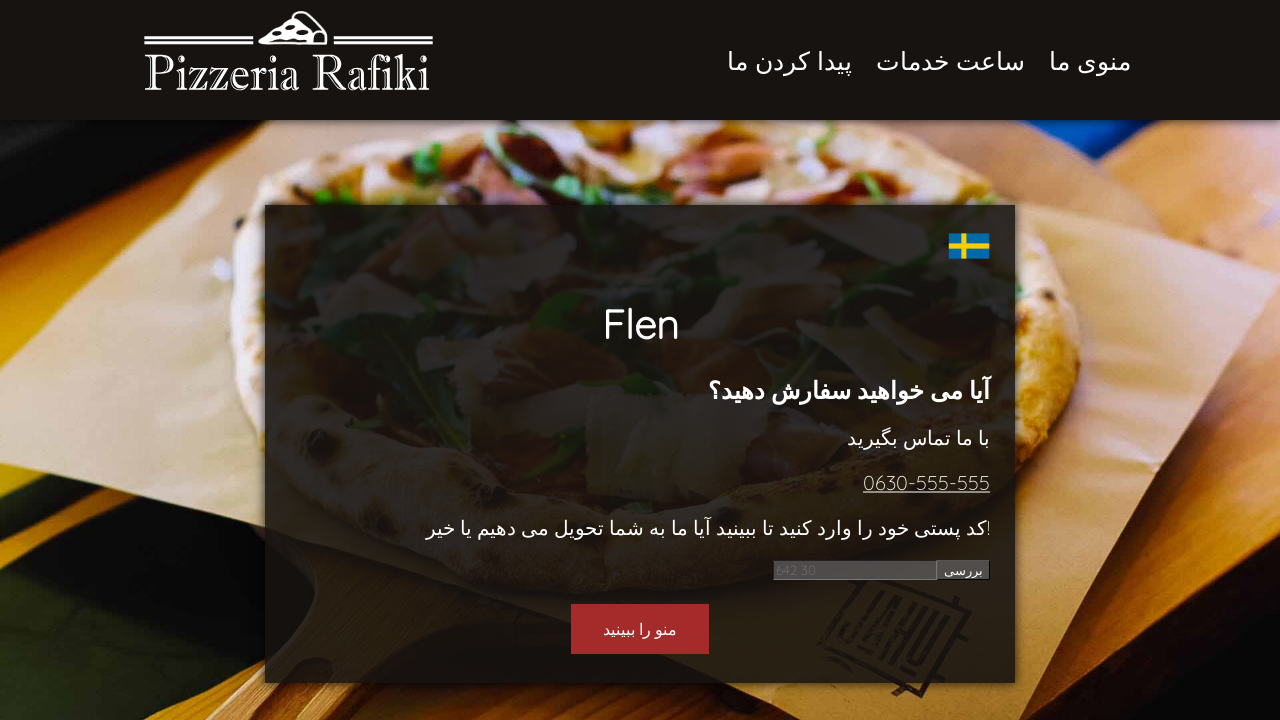

Verified link is valid (href='https://twitter.com/NTIuppsala')
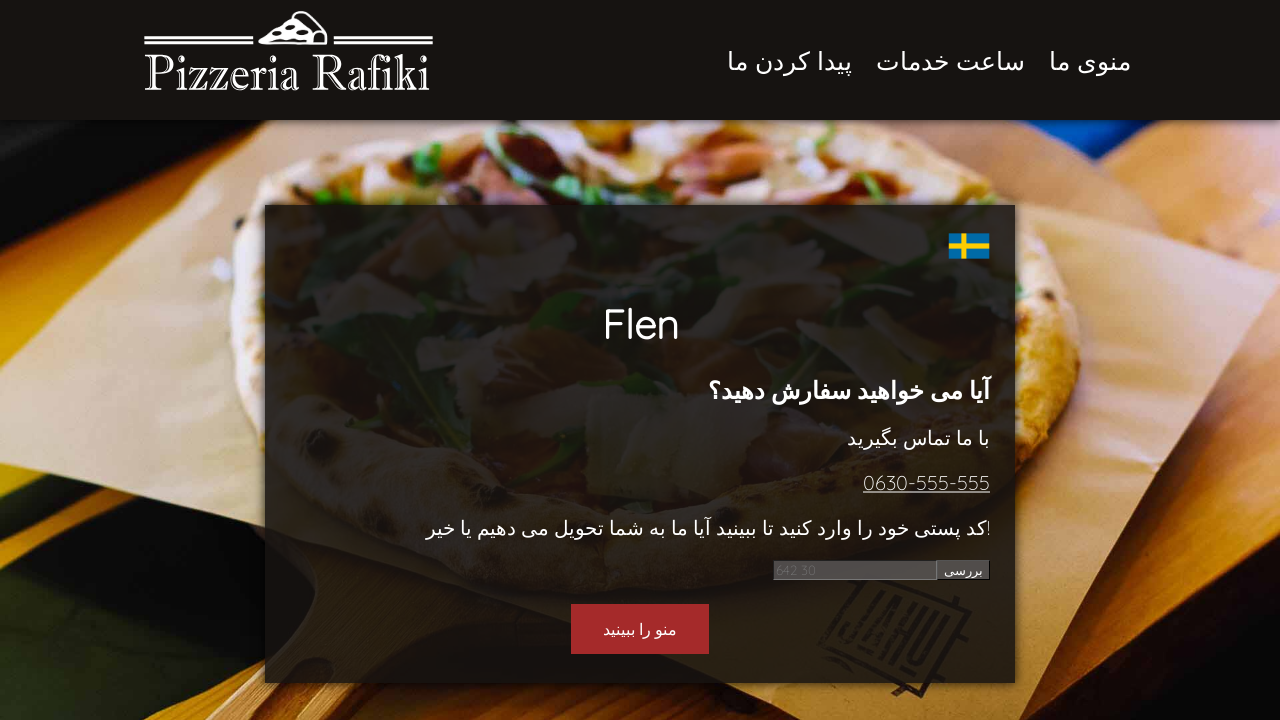

Retrieved href attribute: https://instagram.com/NTIuppsala
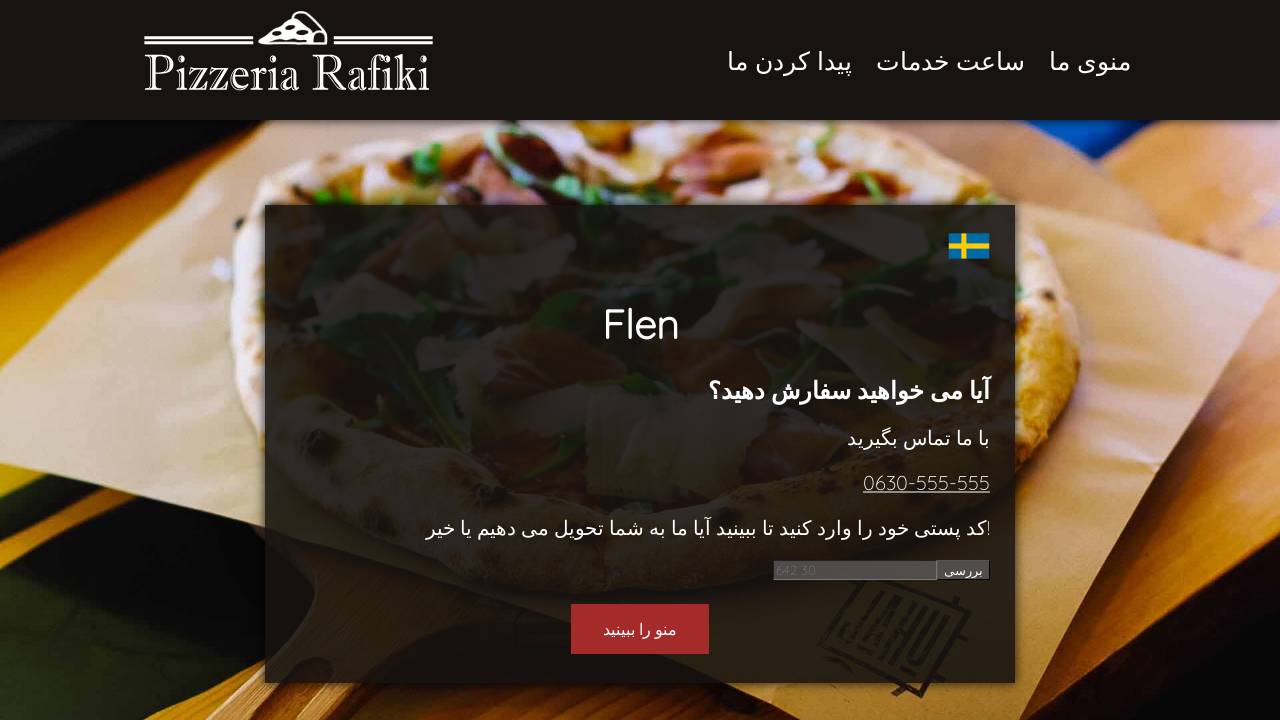

Verified link is valid (href='https://instagram.com/NTIuppsala')
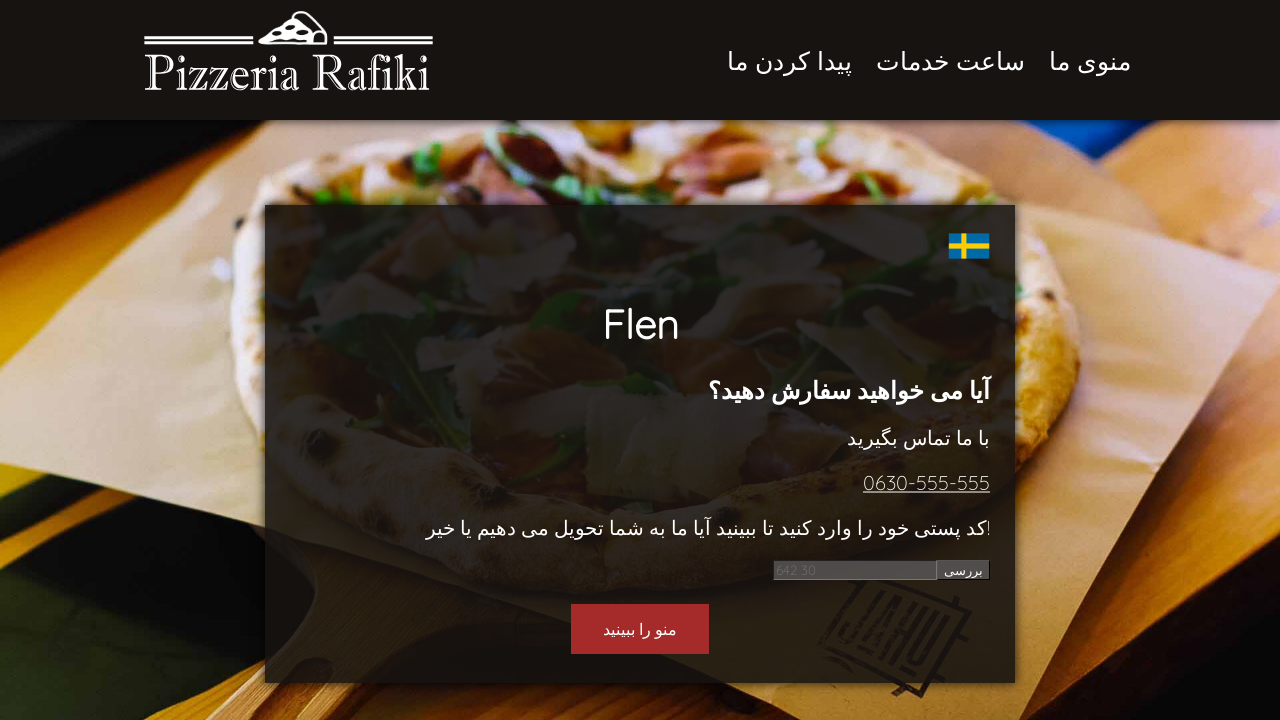

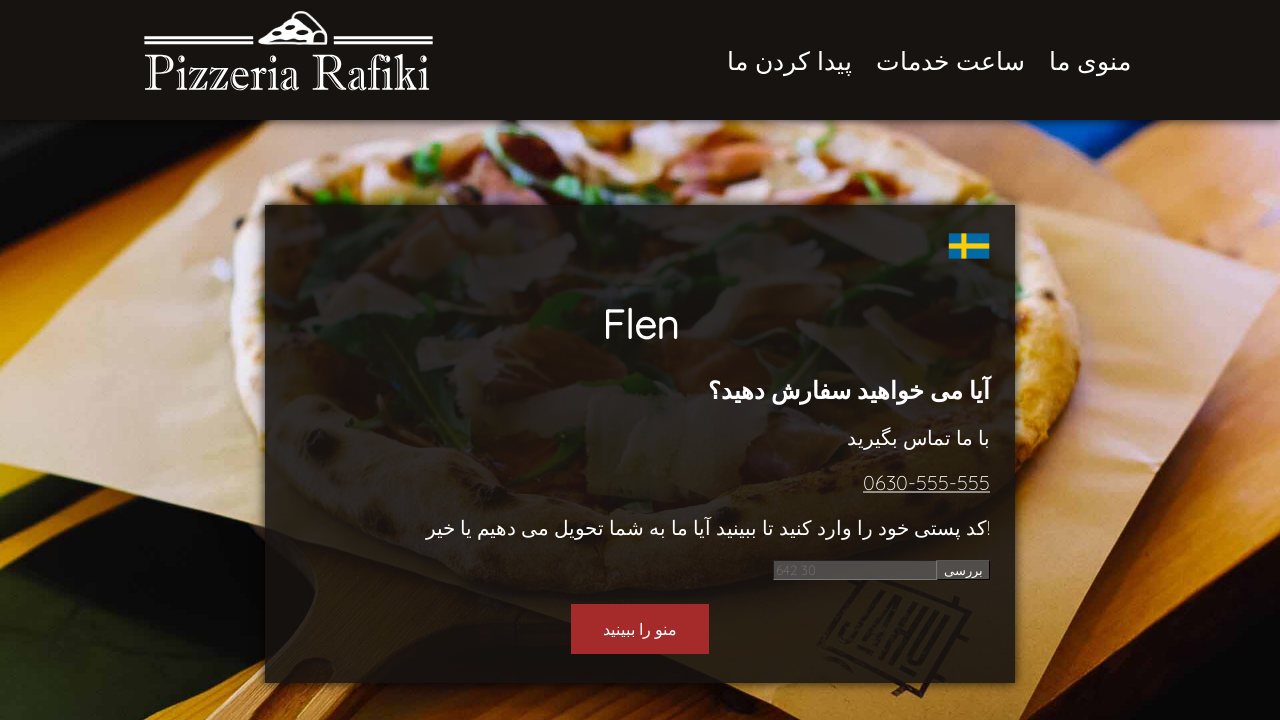